Tests various form elements and UI interactions on a practice automation site including filling text fields, selecting checkboxes and radio buttons, using date pickers, drag and drop functionality, and slider manipulation.

Starting URL: https://testautomationpractice.blogspot.com/

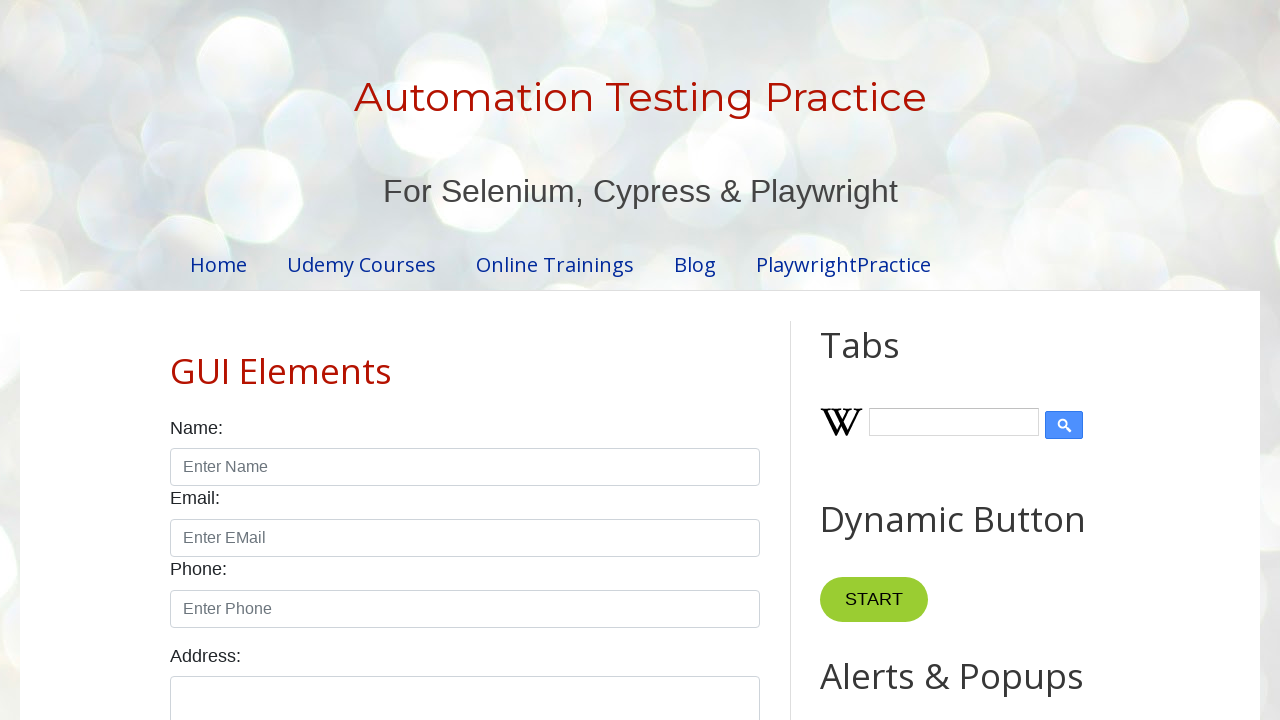

Filled name field with 'kannadasan' on #name
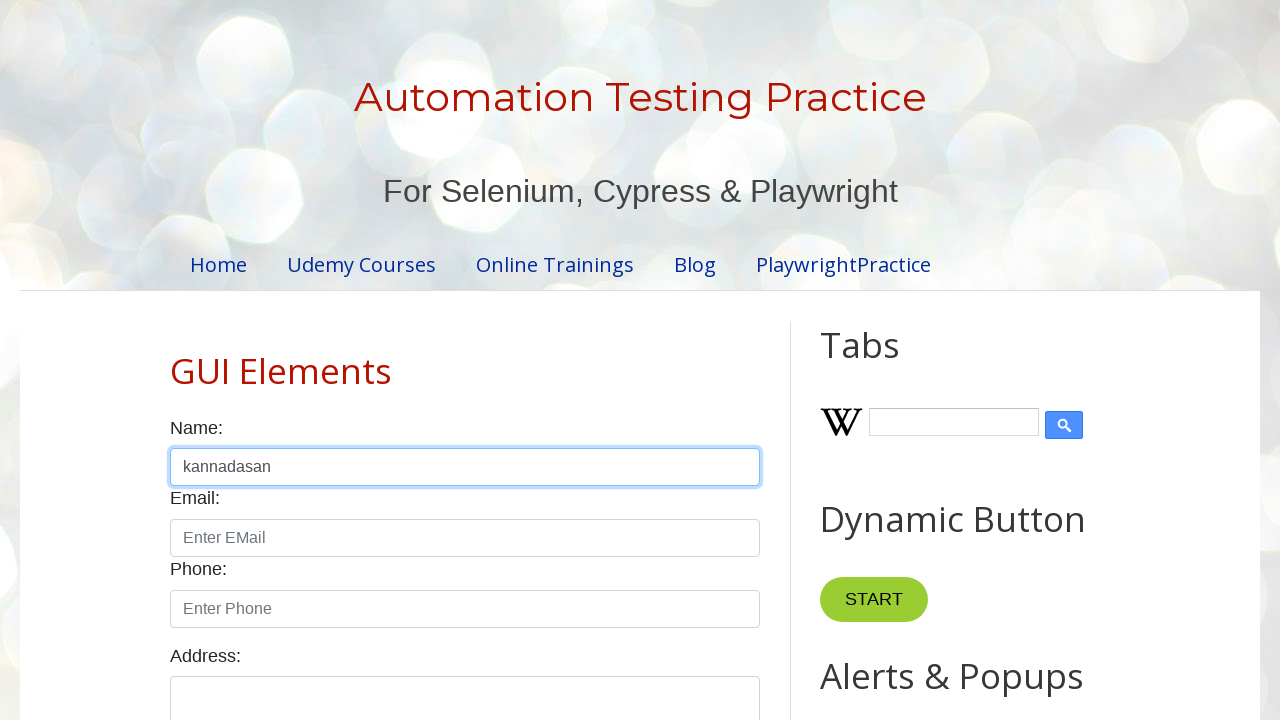

Filled email field with 'kannadasan@gmail.com' on #email
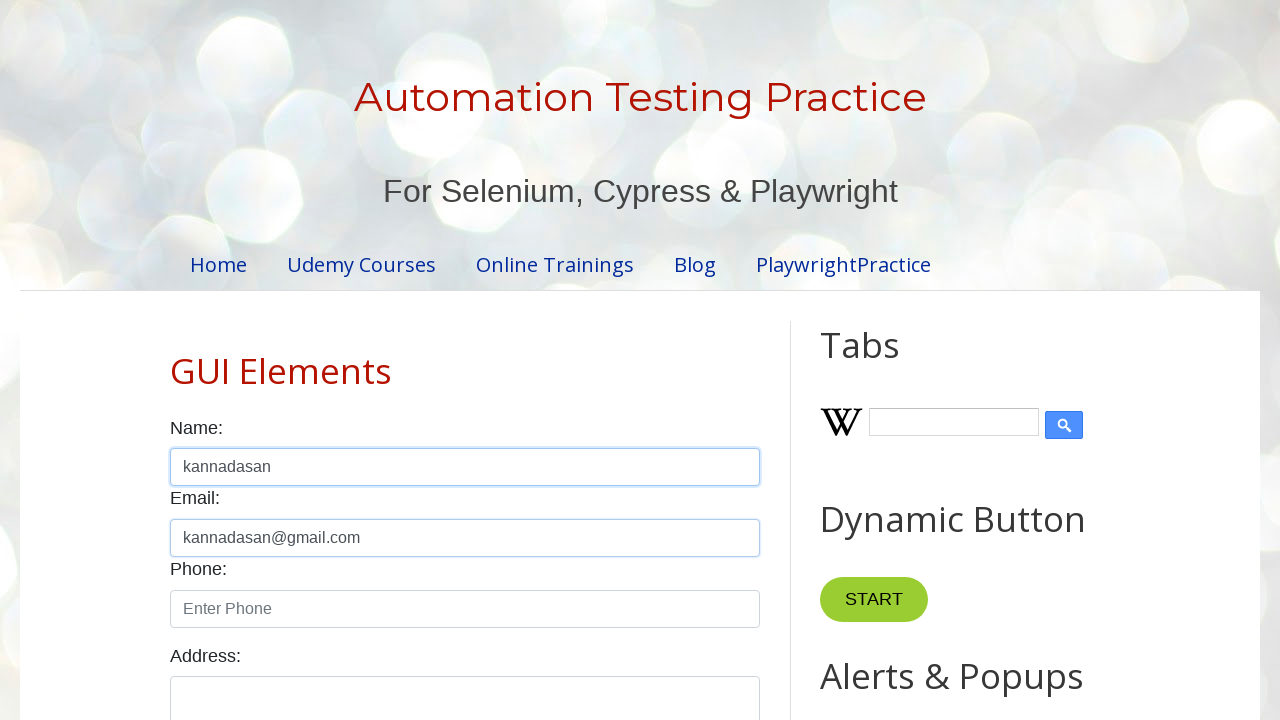

Filled phone field with '9944601188' on #phone
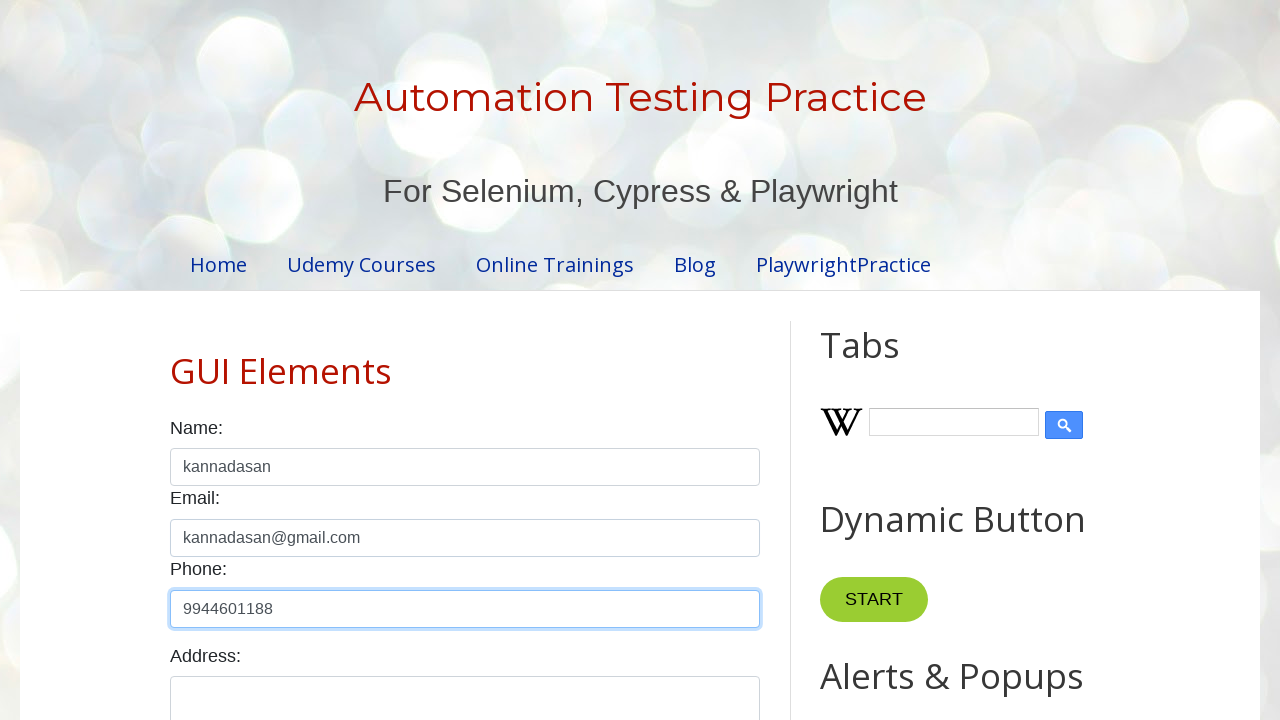

Filled textarea with address information on [id="textarea"]
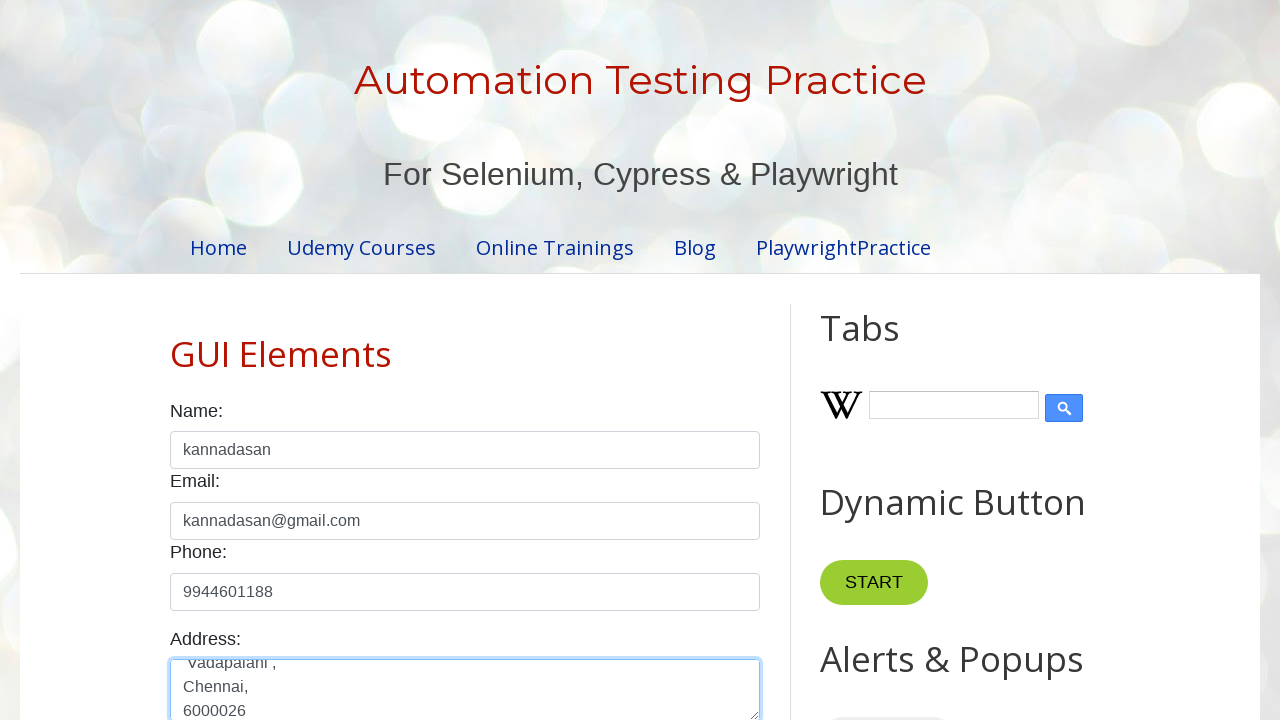

Selected male radio button at (176, 360) on #male
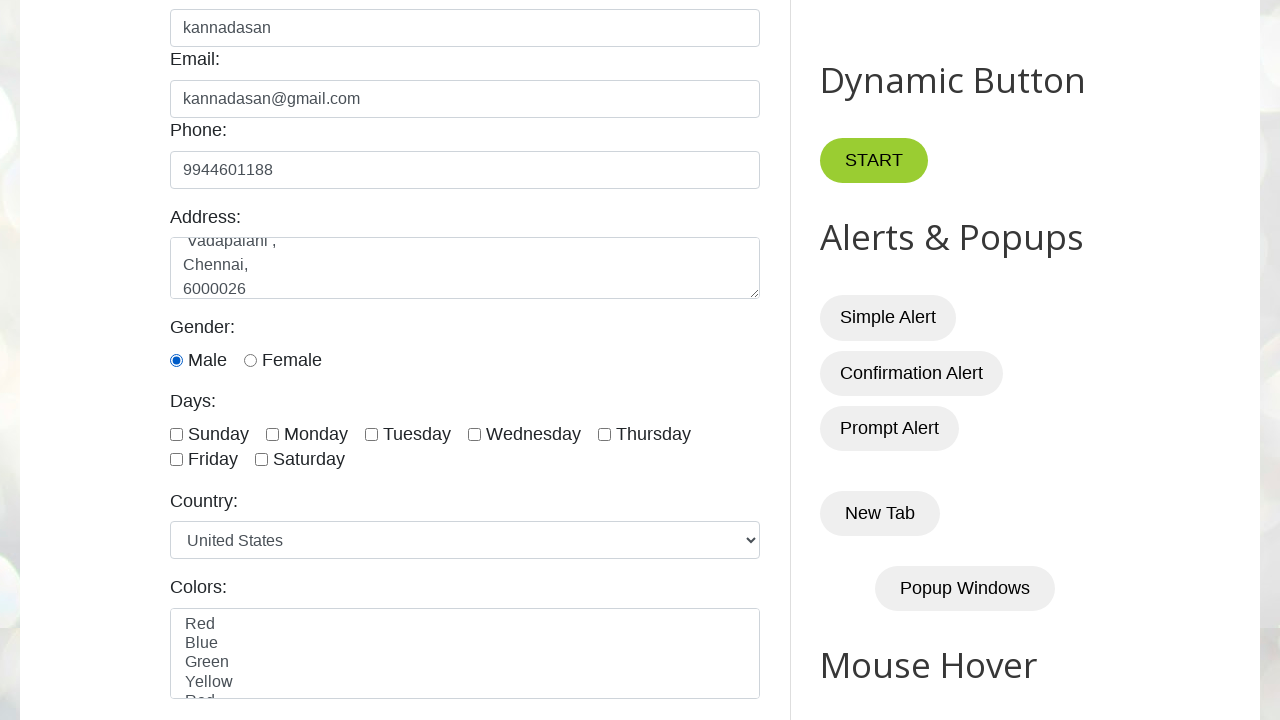

Selected Monday checkbox at (272, 434) on #monday
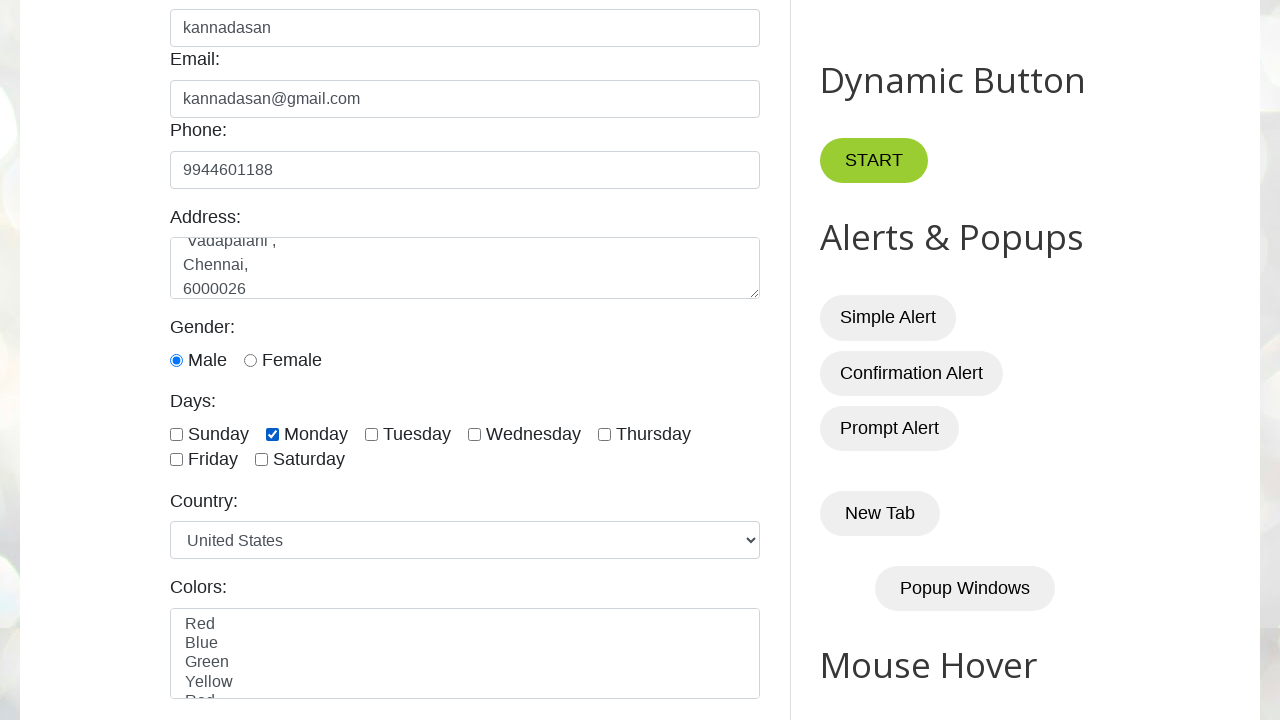

Selected Friday checkbox at (176, 460) on #friday
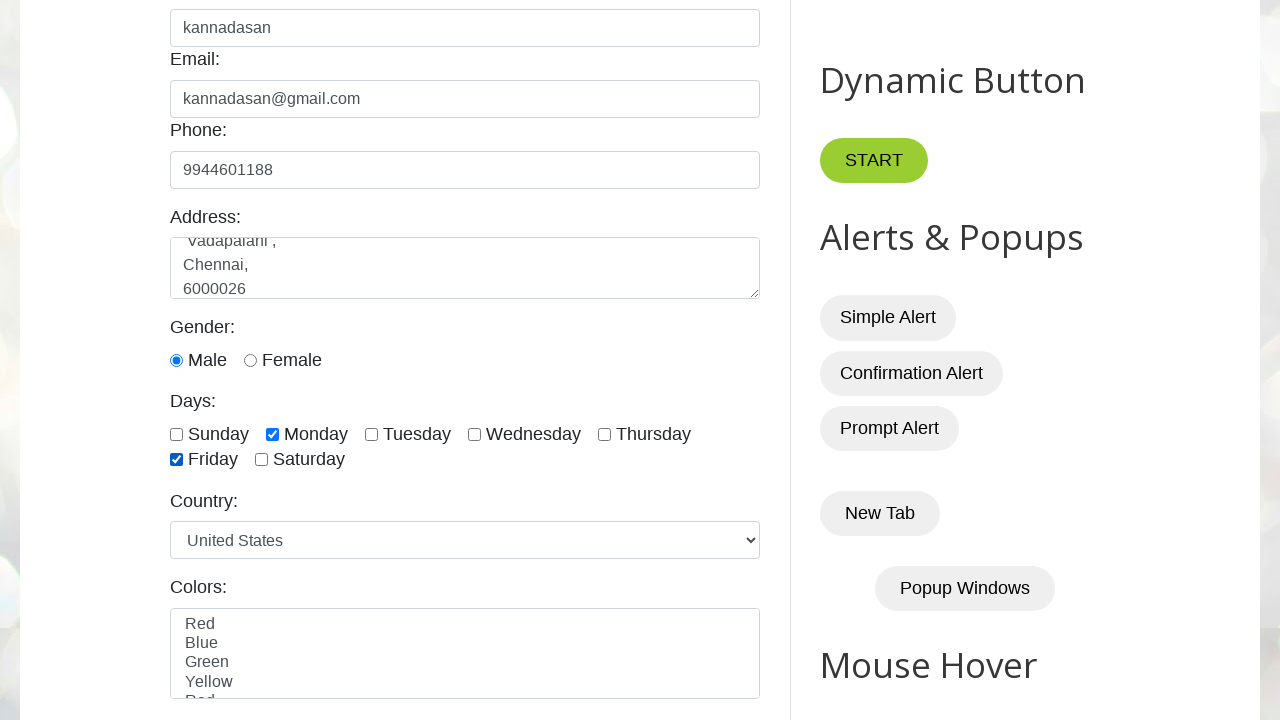

Selected Wednesday checkbox at (474, 434) on #wednesday
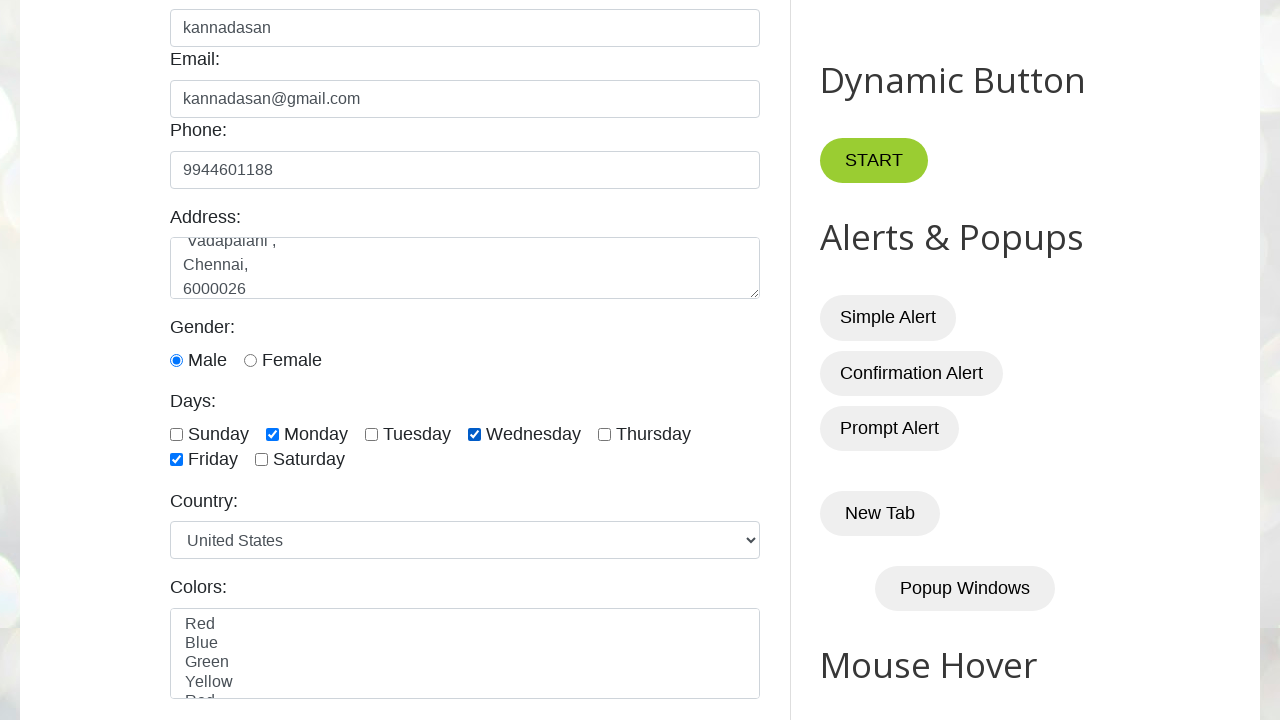

Selected 'India' from country dropdown on #country
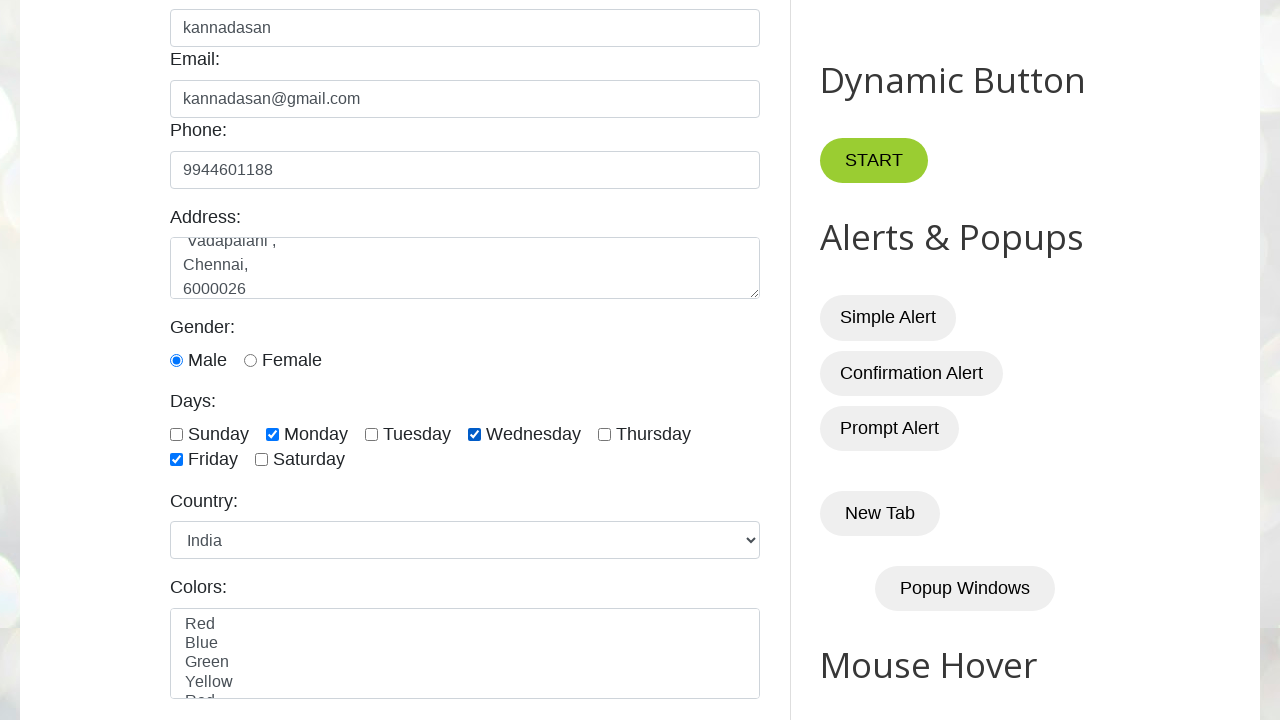

Selected 'Red' and 'Green' from colors dropdown on #colors
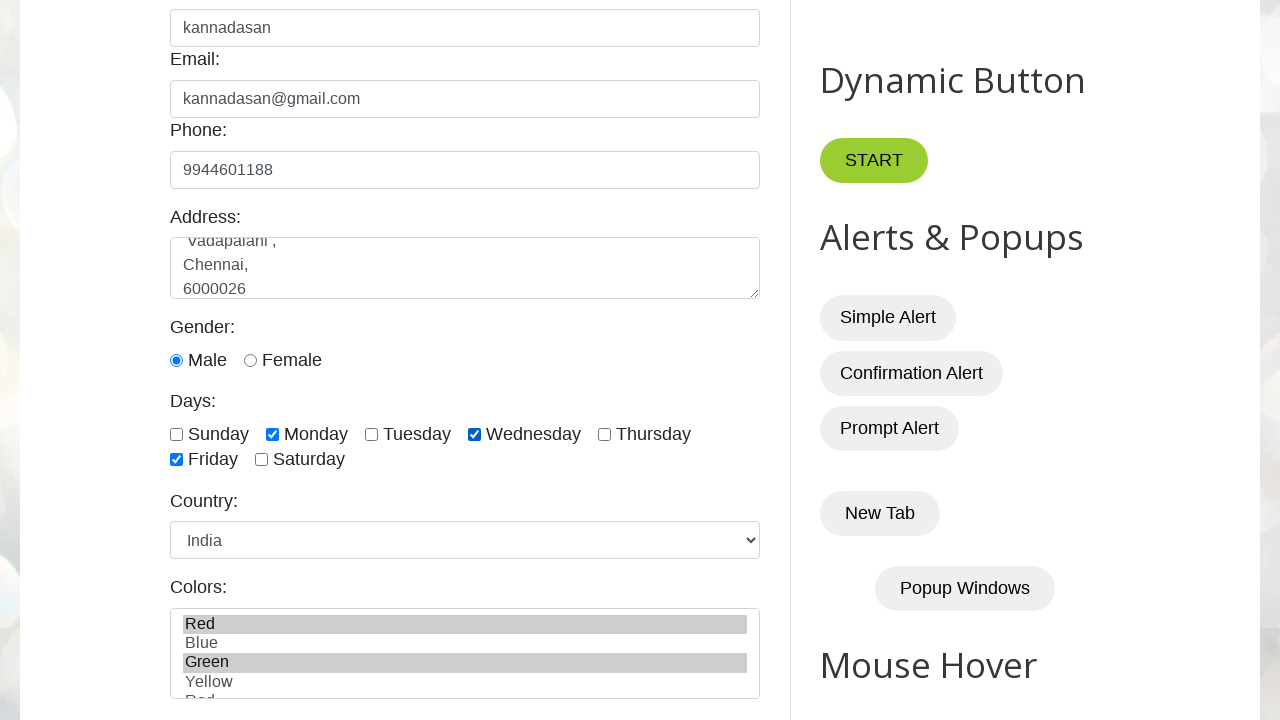

Selected 'Lion' from animals dropdown on #animals
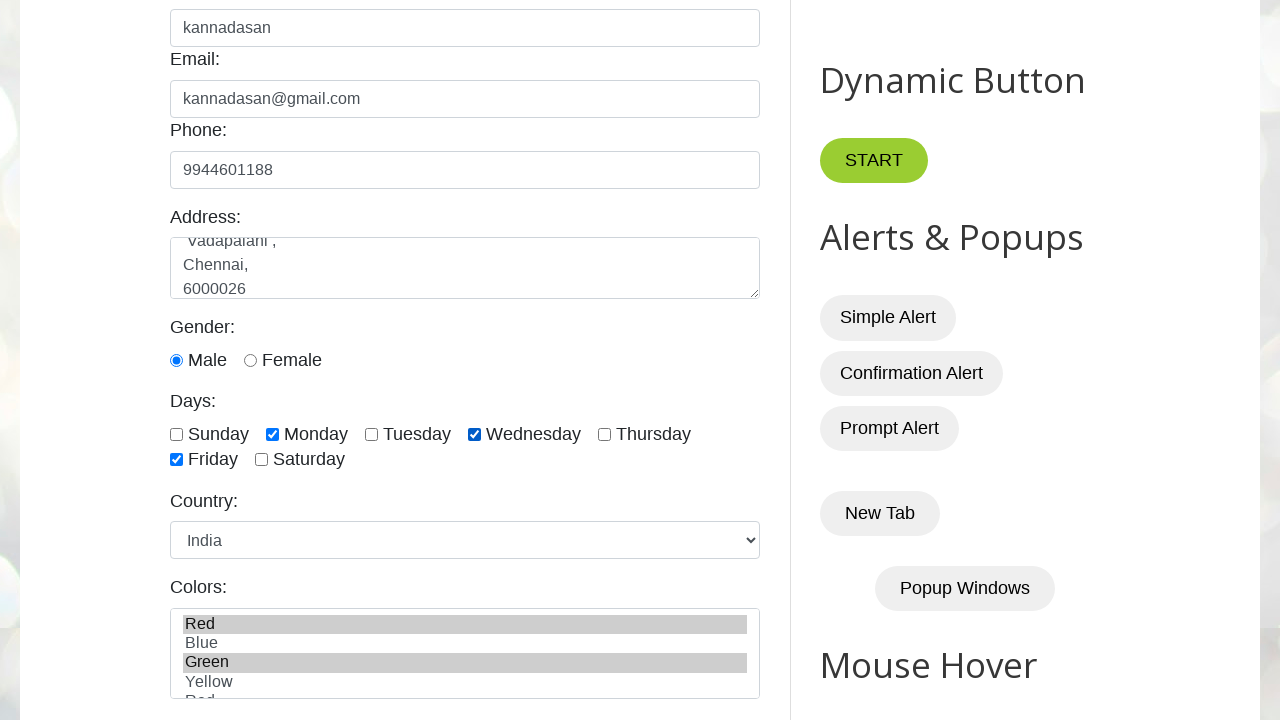

Clicked first datepicker to open calendar at (515, 360) on #datepicker
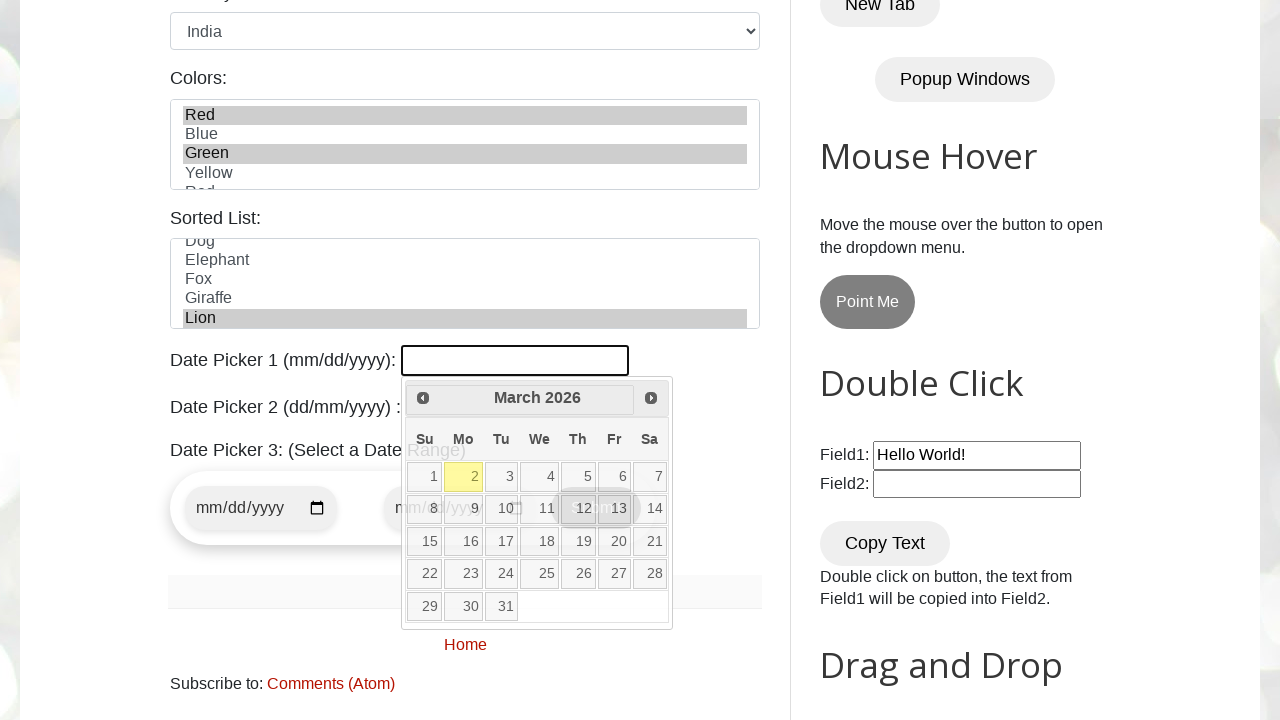

Navigated to previous month in datepicker at (423, 398) on [title="Prev"]
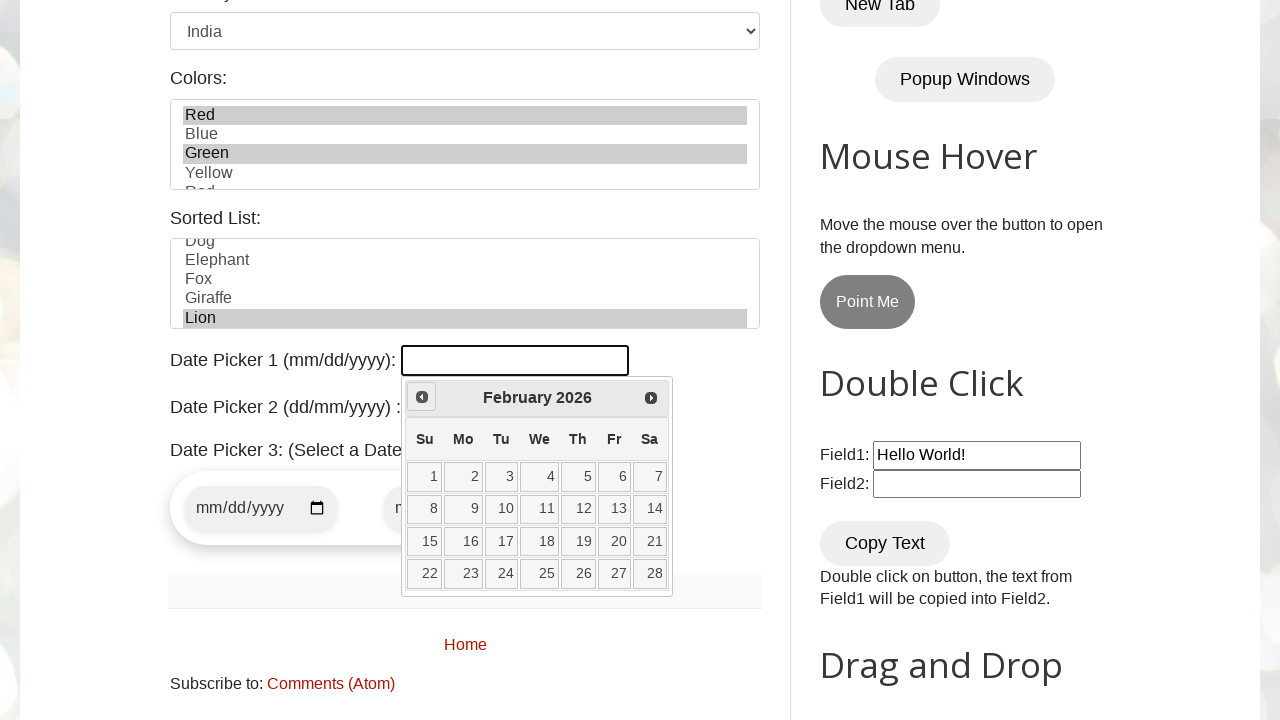

Navigated to previous month in datepicker at (422, 397) on [title="Prev"]
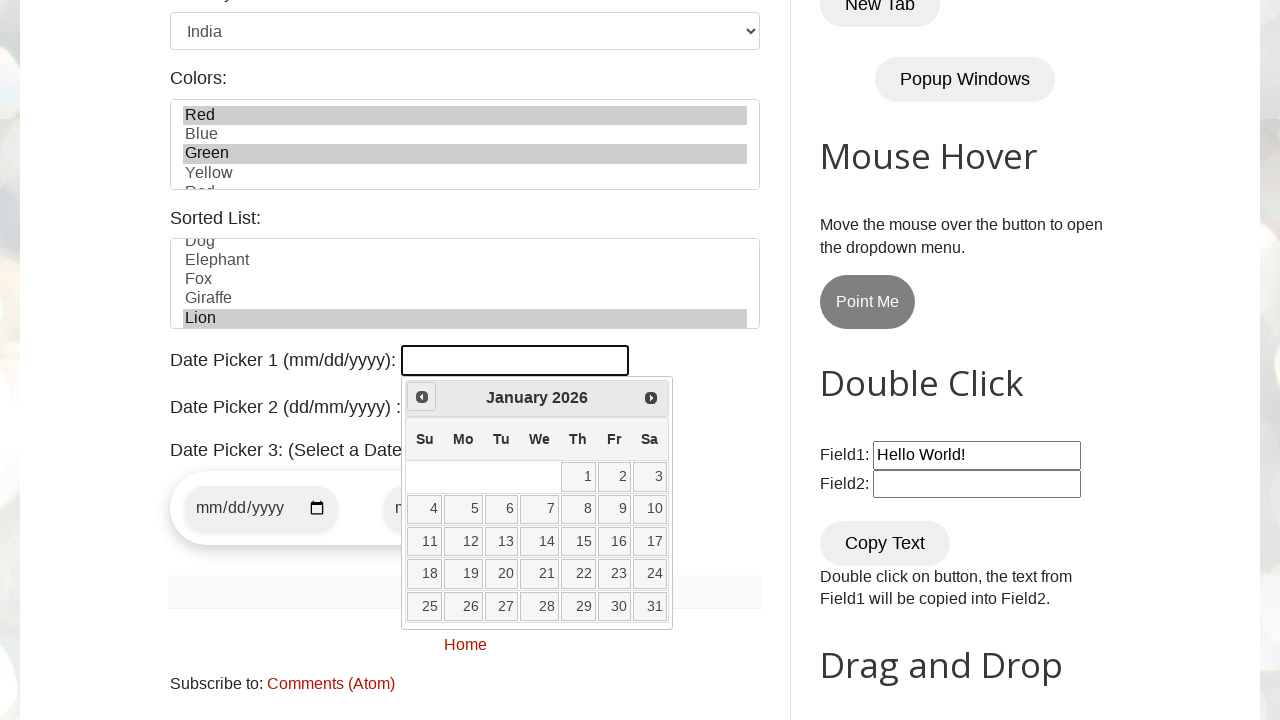

Navigated to previous month in datepicker at (422, 397) on [title="Prev"]
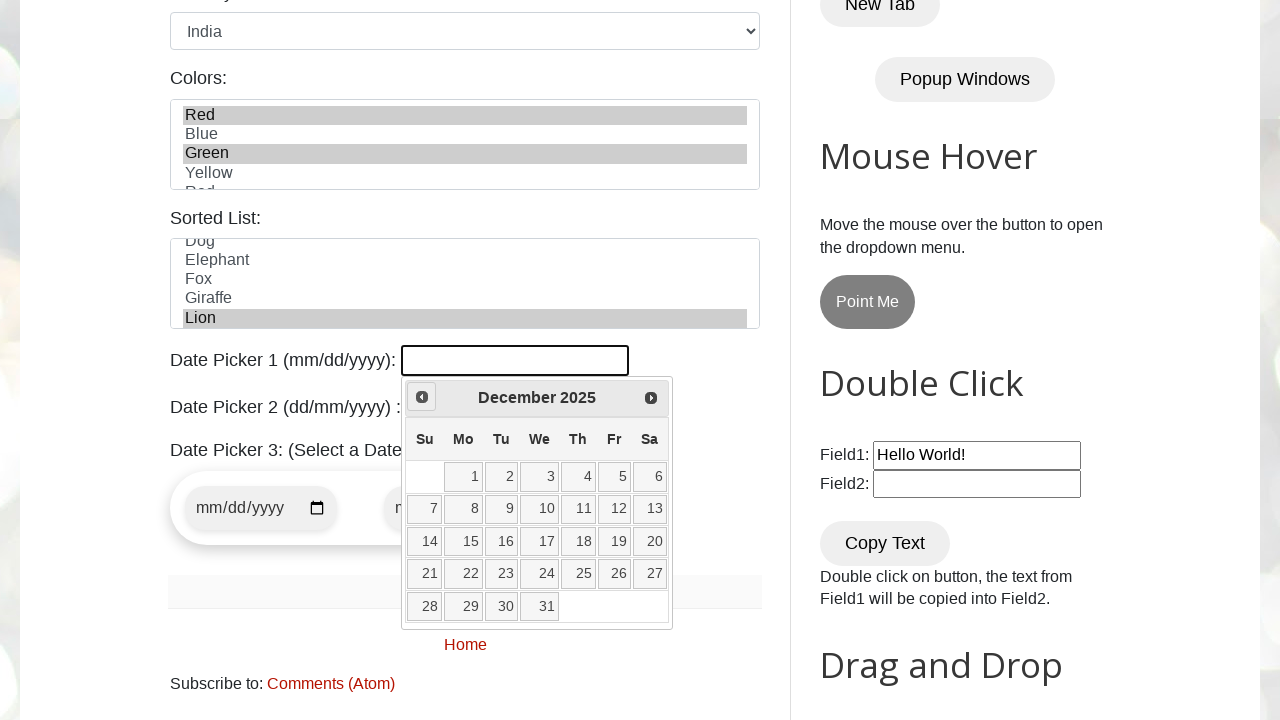

Navigated to previous month in datepicker at (422, 397) on [title="Prev"]
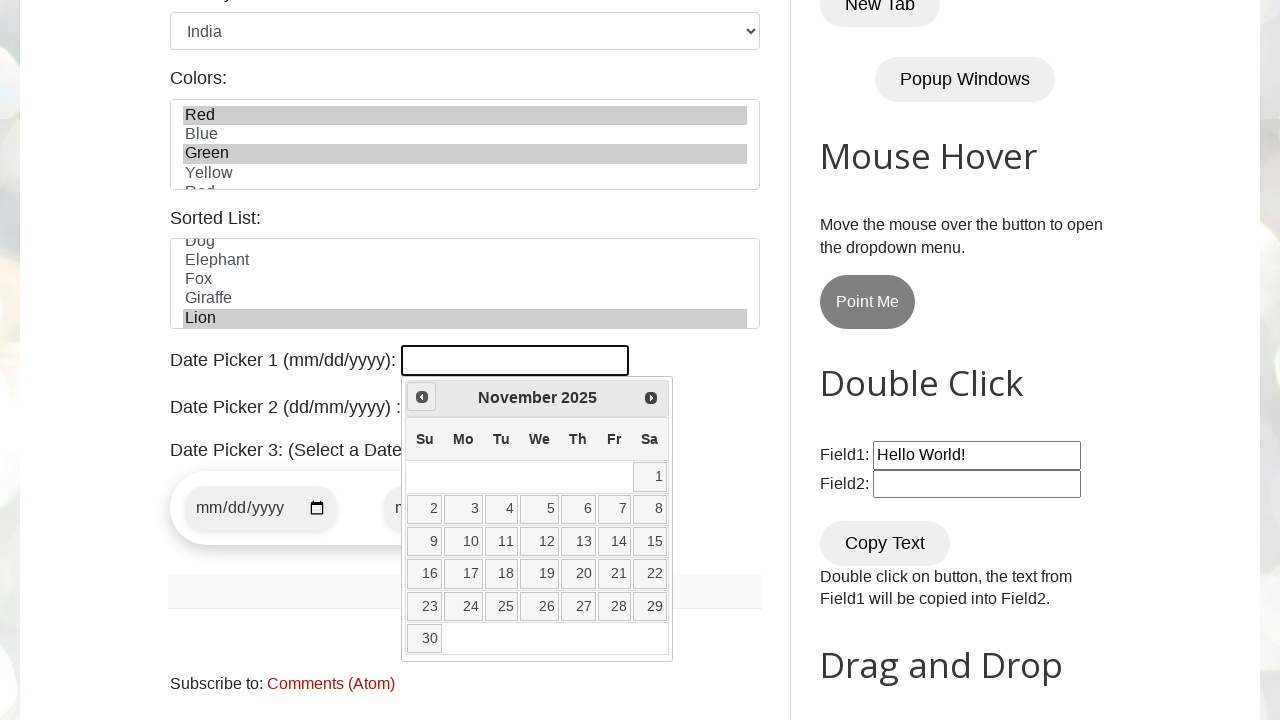

Navigated to previous month in datepicker at (422, 397) on [title="Prev"]
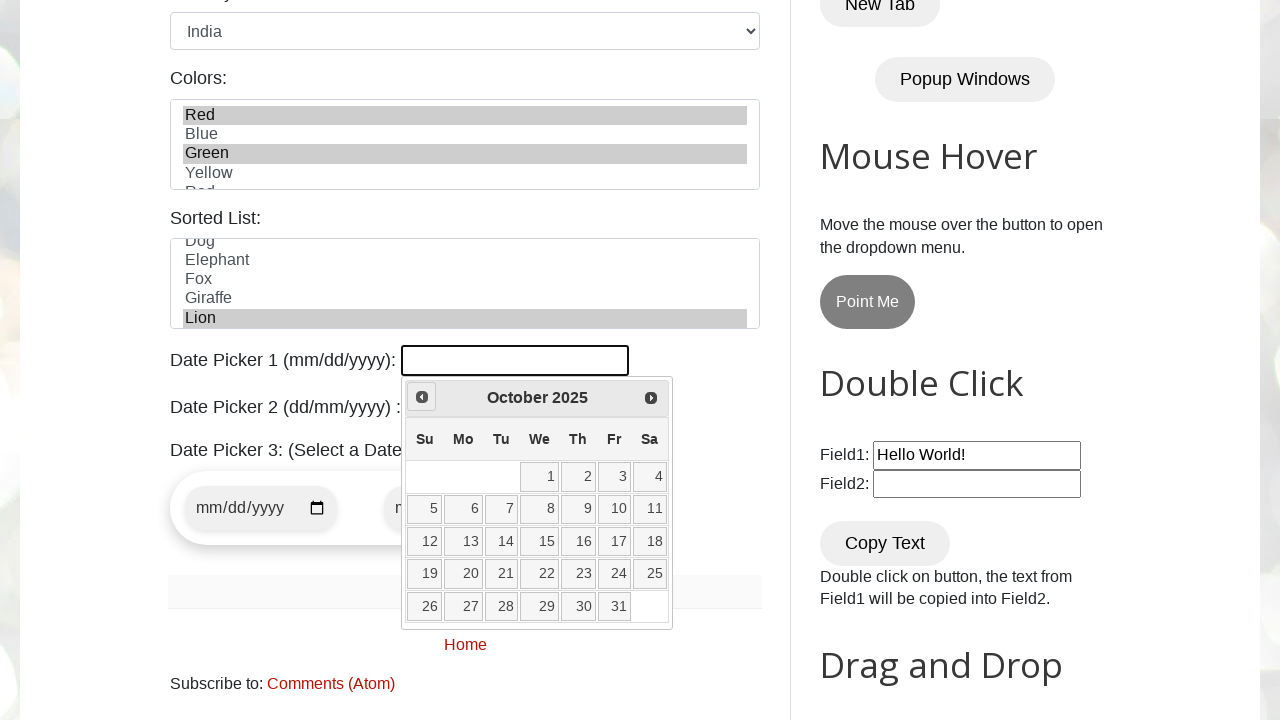

Navigated to previous month in datepicker at (422, 397) on [title="Prev"]
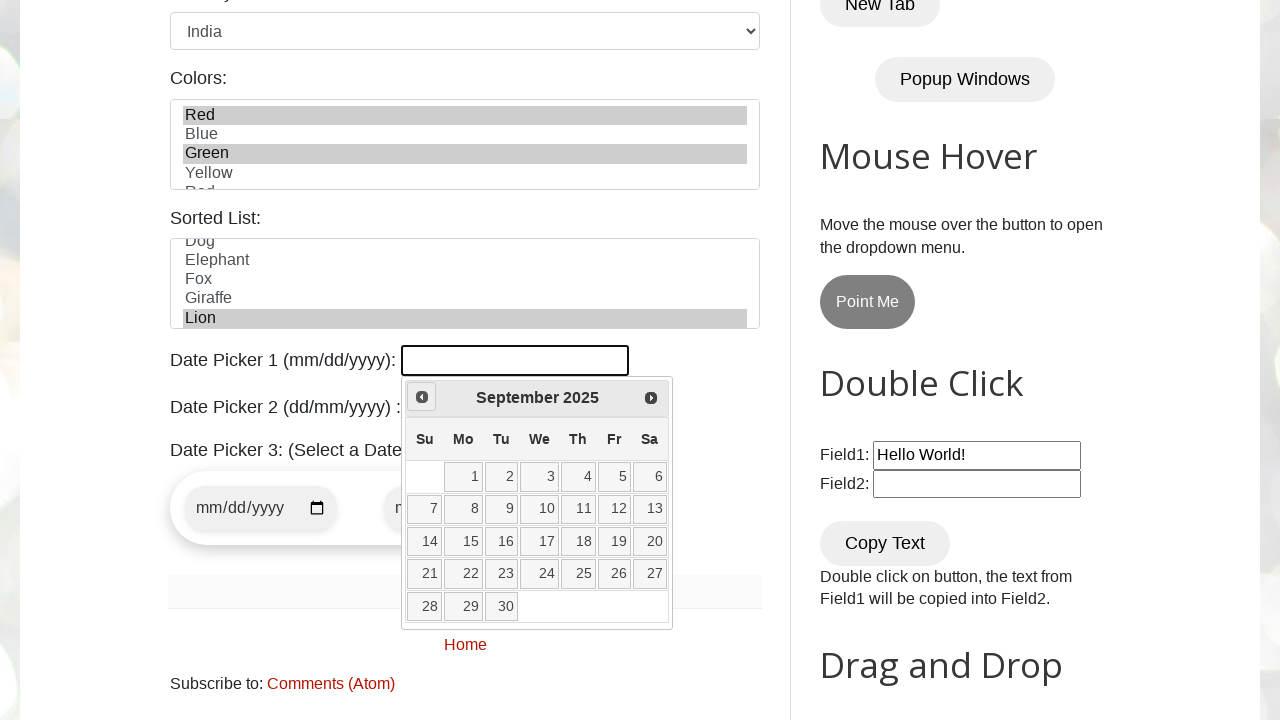

Navigated to previous month in datepicker at (422, 397) on [title="Prev"]
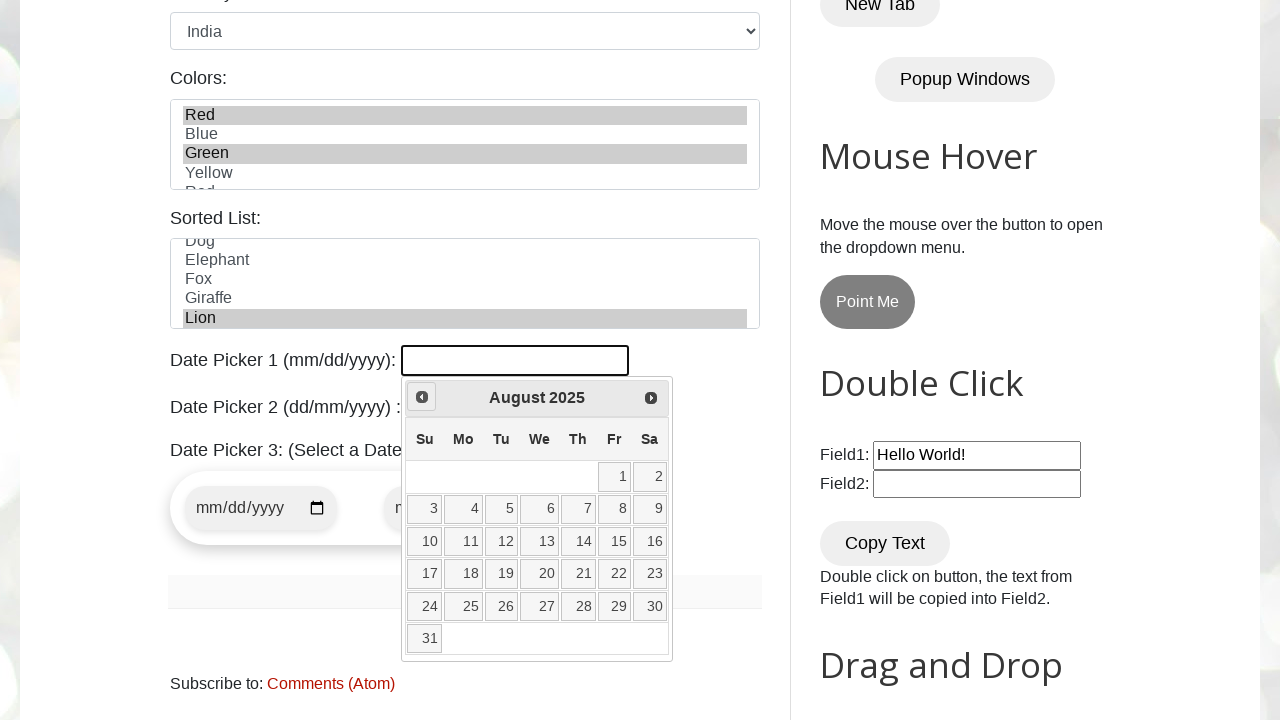

Navigated to previous month in datepicker at (422, 397) on [title="Prev"]
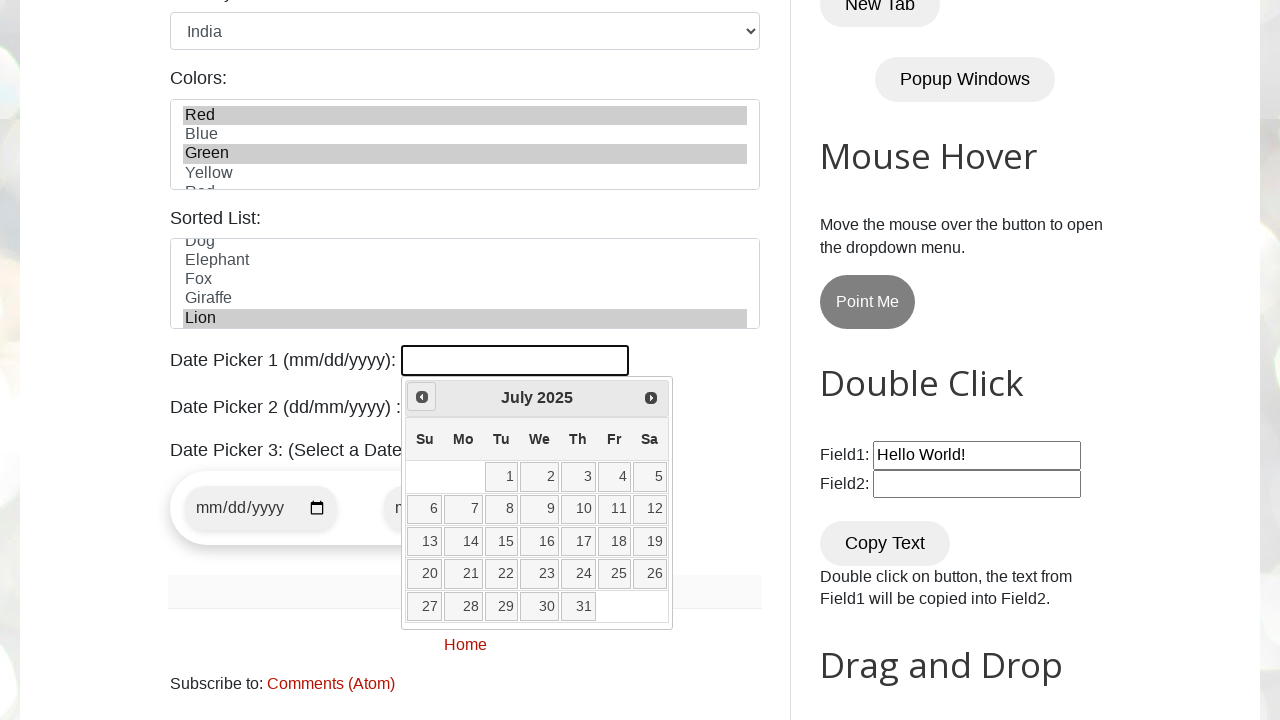

Navigated to previous month in datepicker at (422, 397) on [title="Prev"]
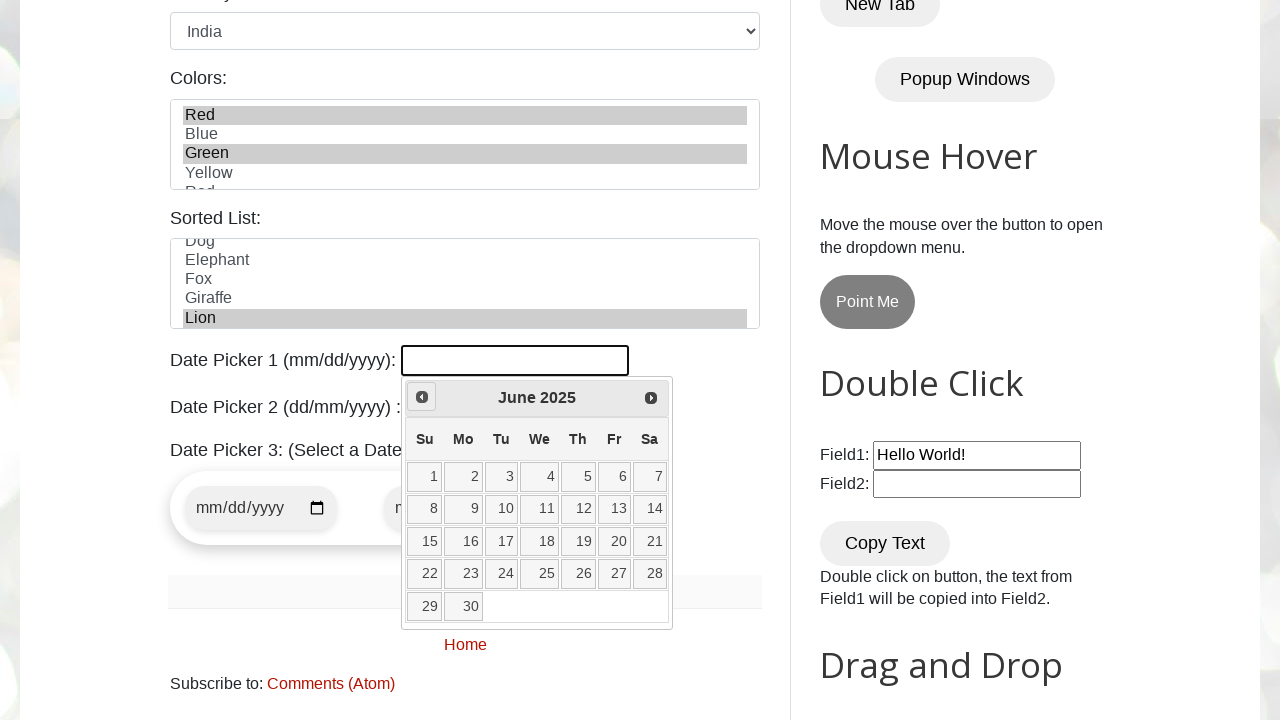

Navigated to previous month in datepicker at (422, 397) on [title="Prev"]
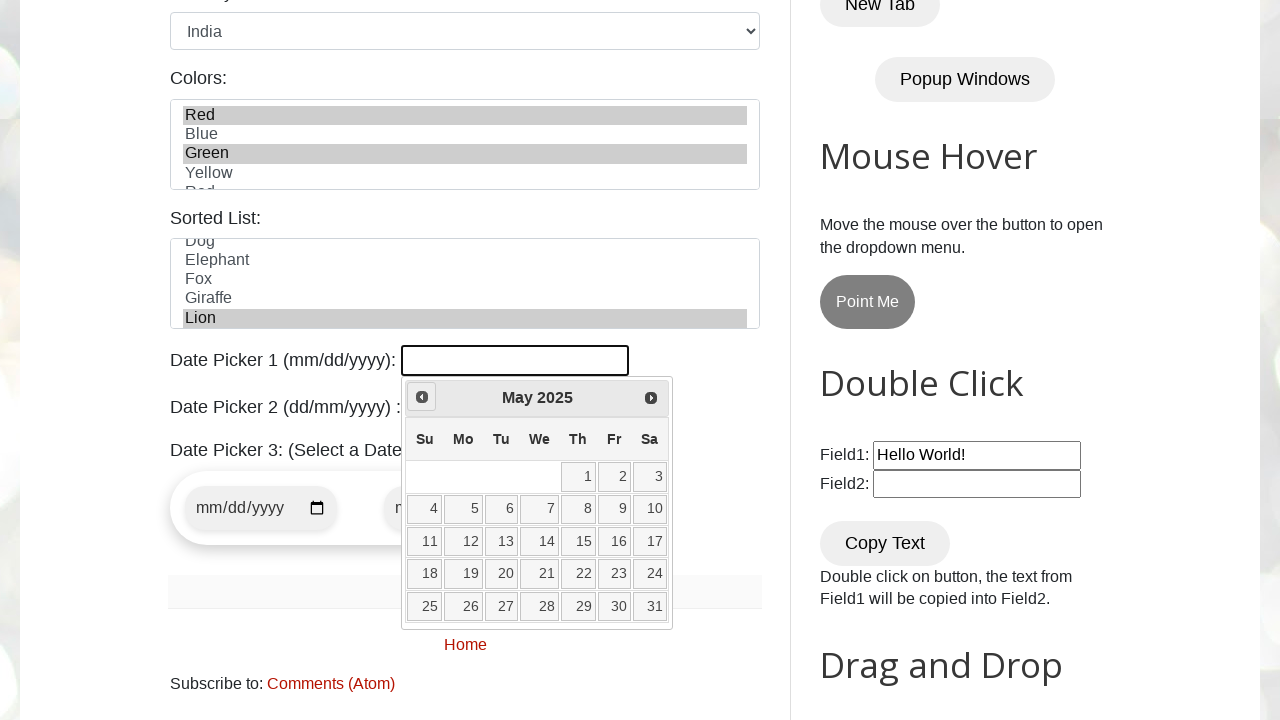

Navigated to previous month in datepicker at (422, 397) on [title="Prev"]
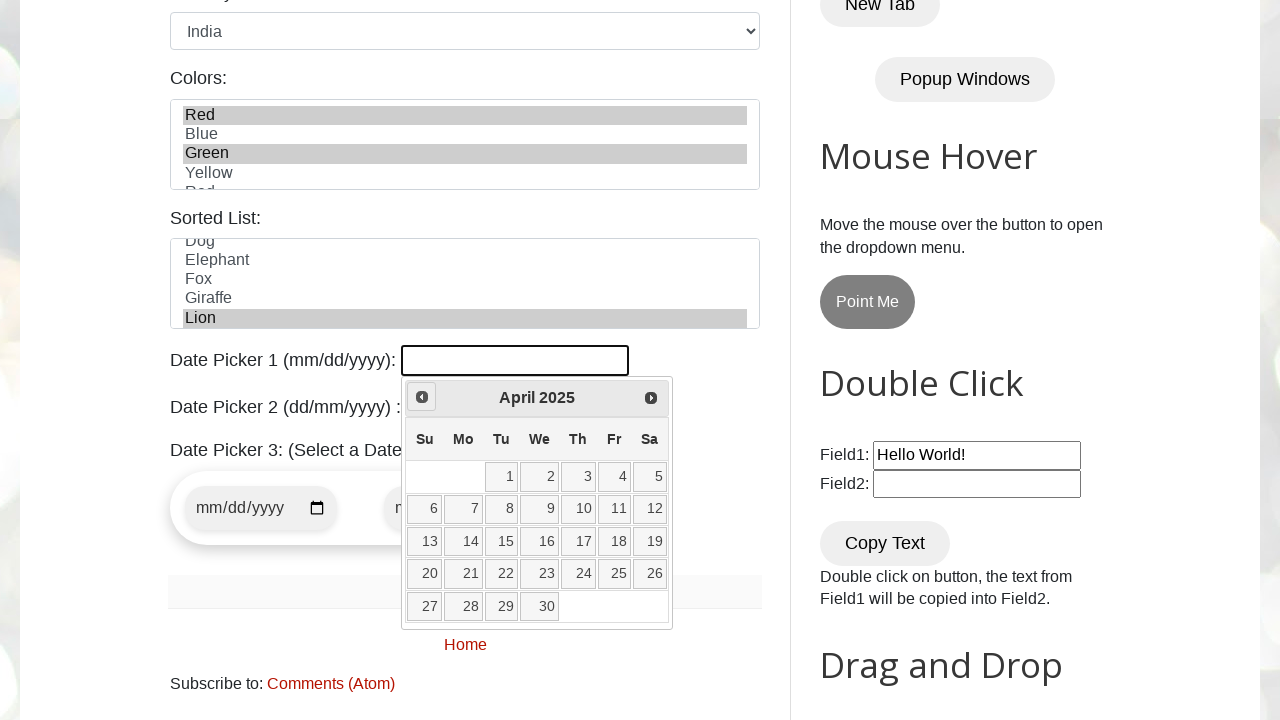

Navigated to previous month in datepicker at (422, 397) on [title="Prev"]
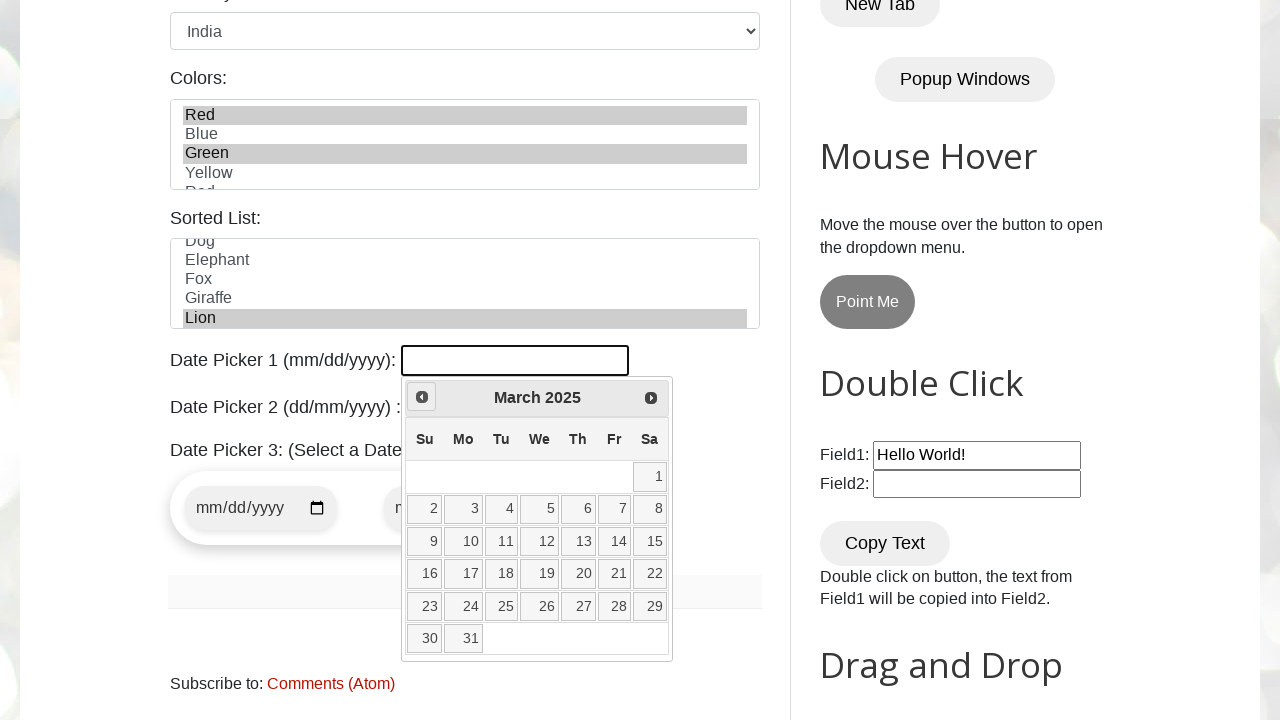

Navigated to previous month in datepicker at (422, 397) on [title="Prev"]
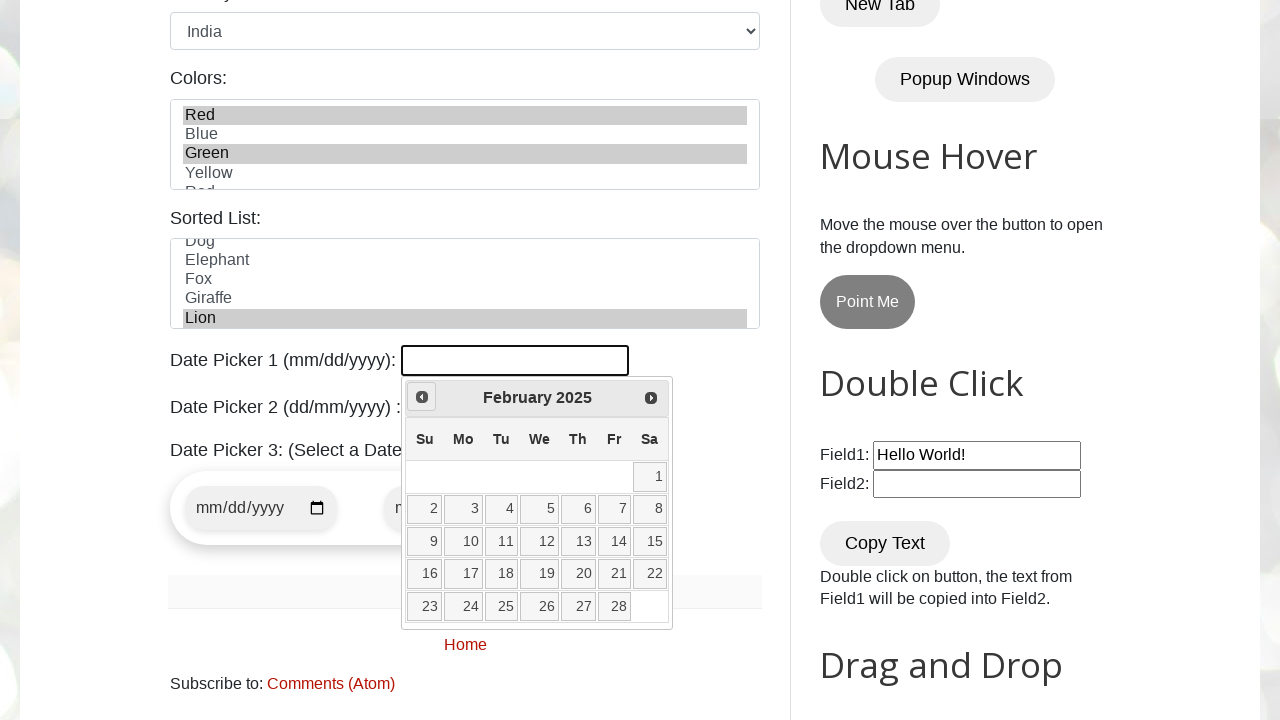

Navigated to previous month in datepicker at (422, 397) on [title="Prev"]
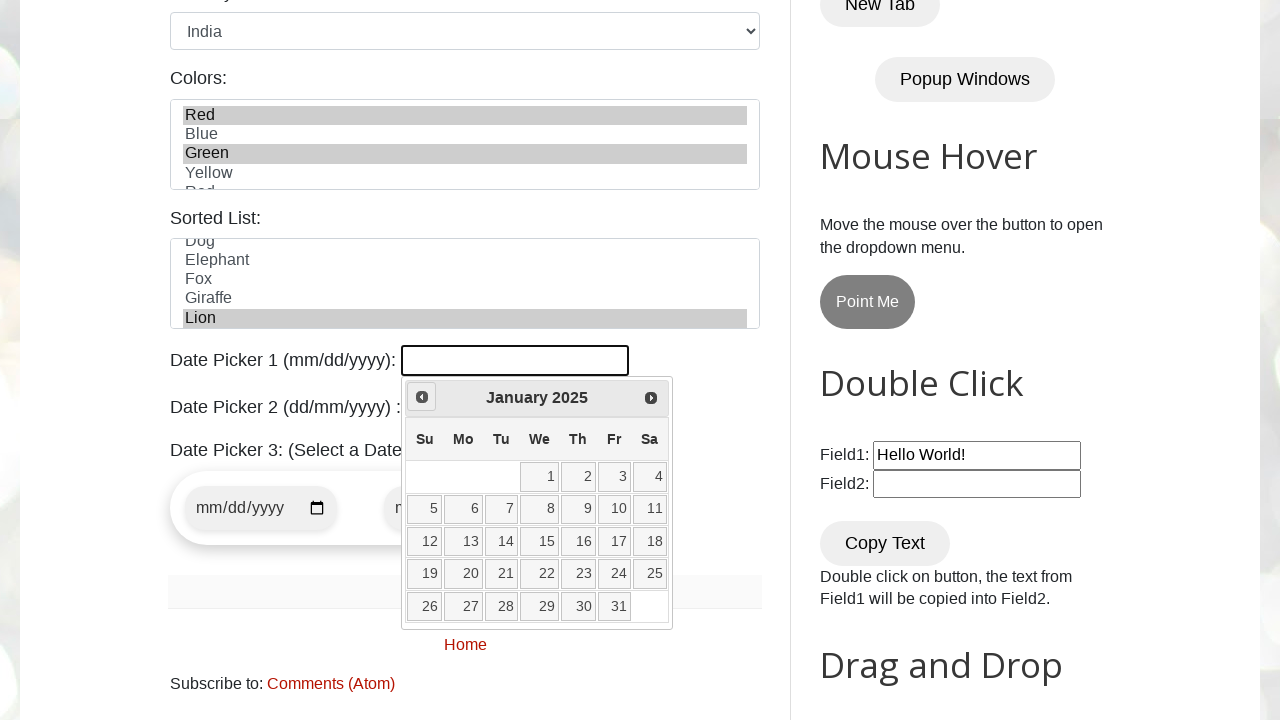

Navigated to previous month in datepicker at (422, 397) on [title="Prev"]
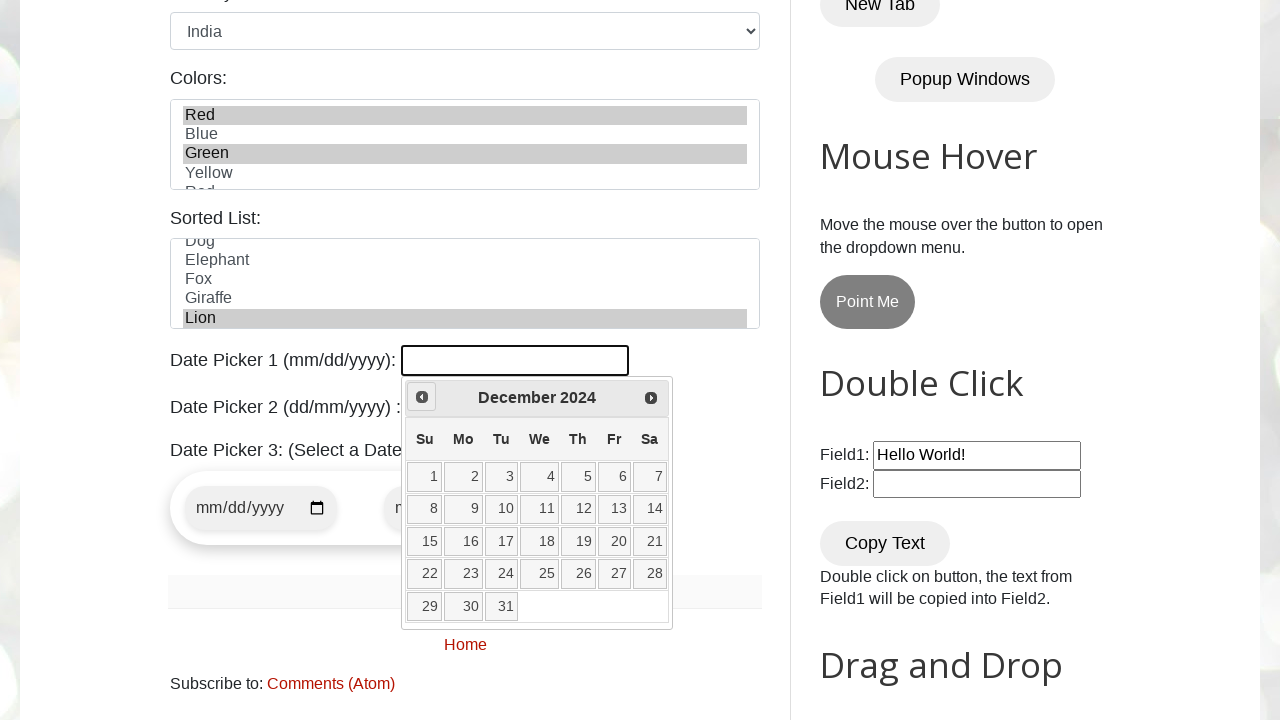

Navigated to previous month in datepicker at (422, 397) on [title="Prev"]
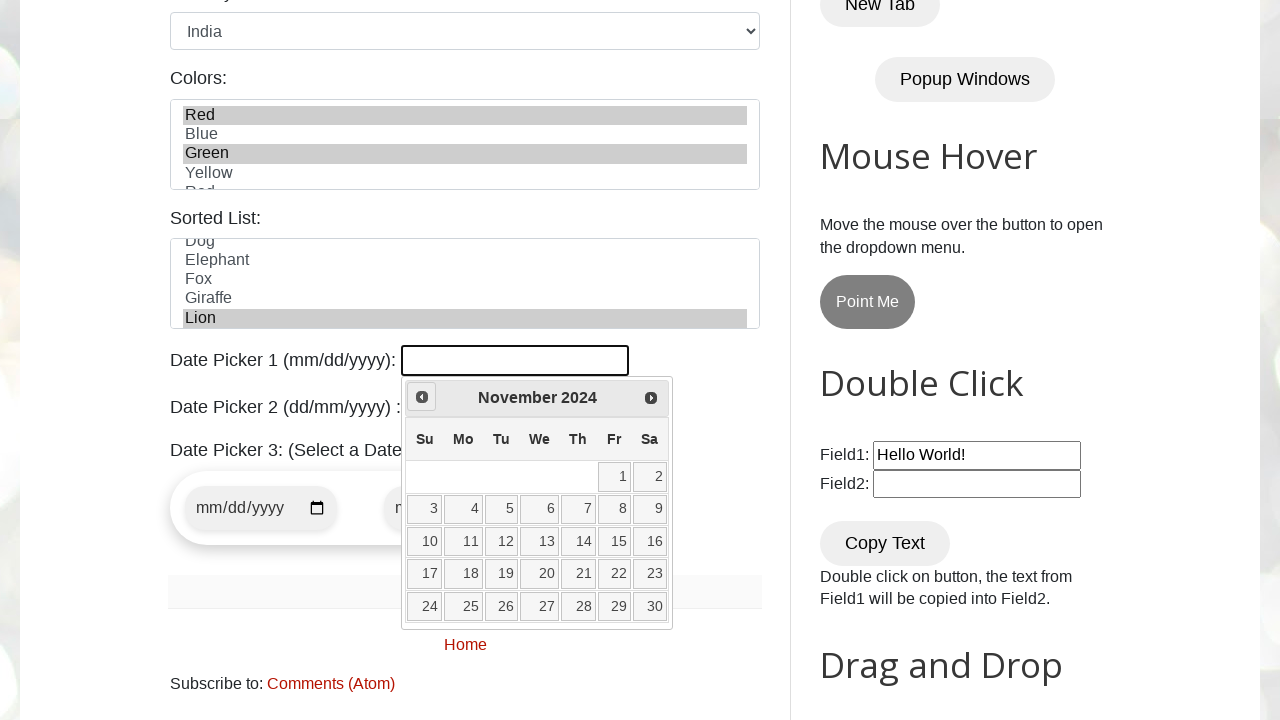

Navigated to previous month in datepicker at (422, 397) on [title="Prev"]
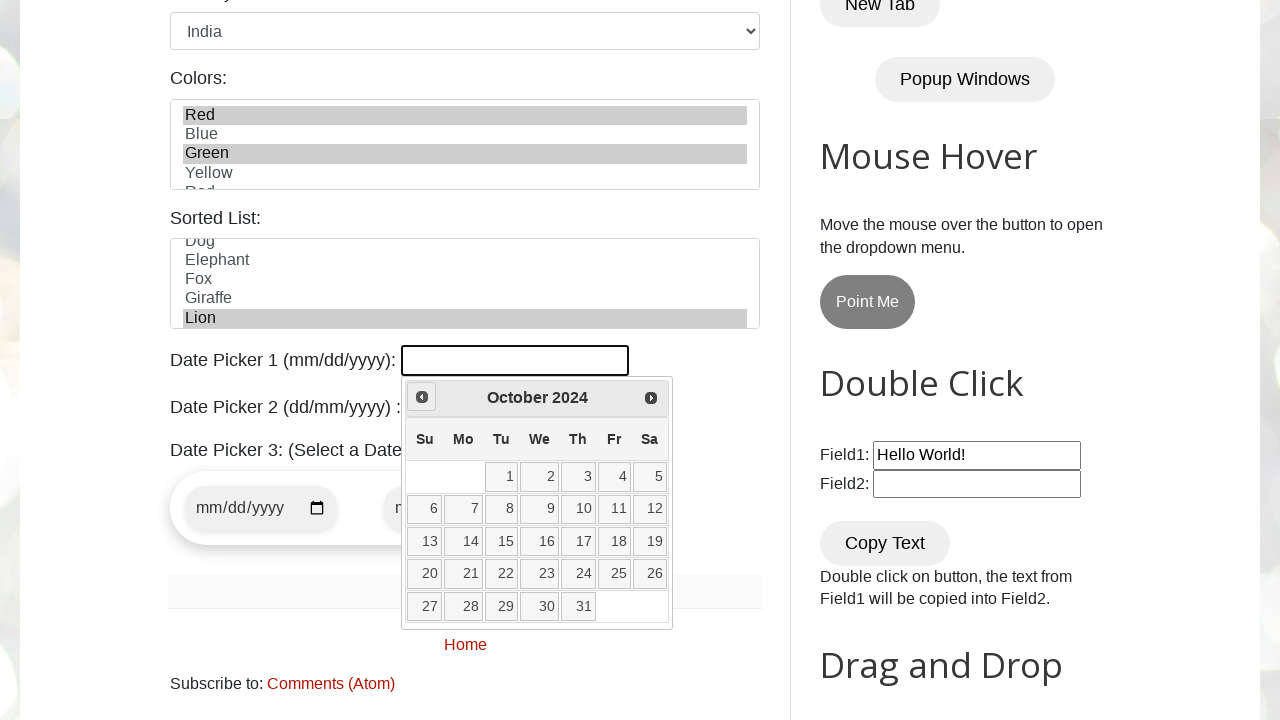

Navigated to previous month in datepicker at (422, 397) on [title="Prev"]
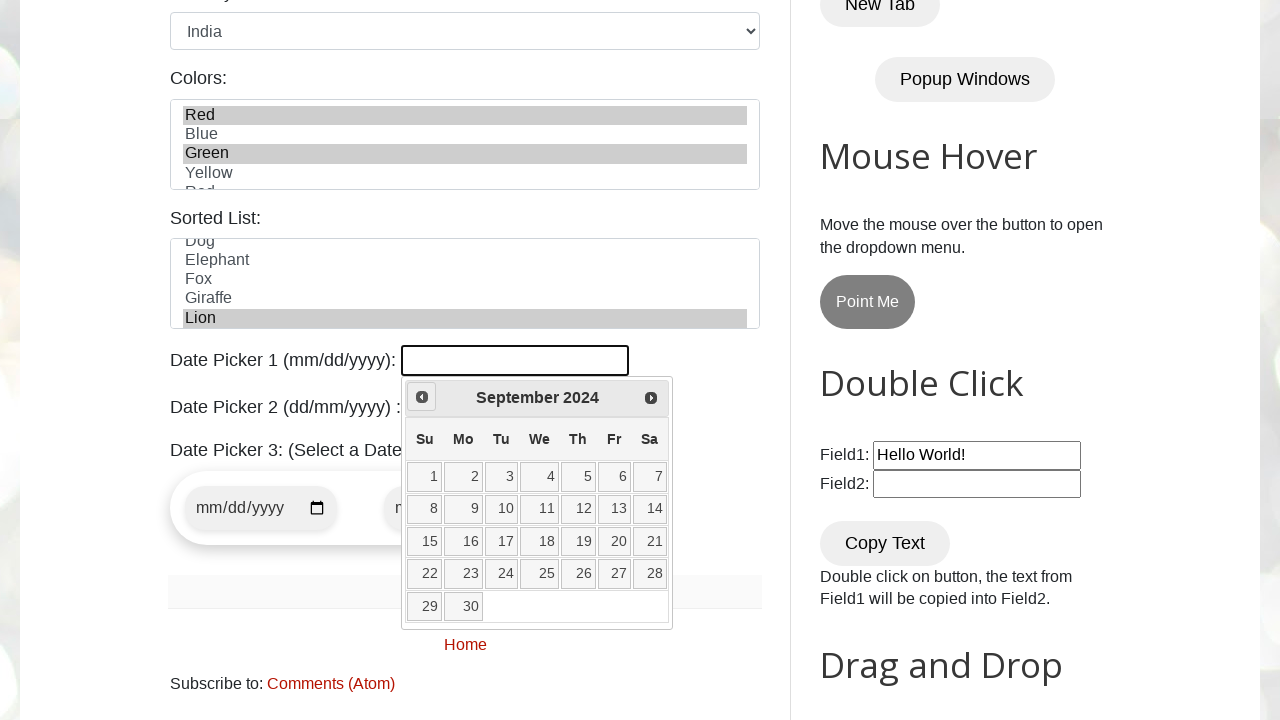

Navigated to previous month in datepicker at (422, 397) on [title="Prev"]
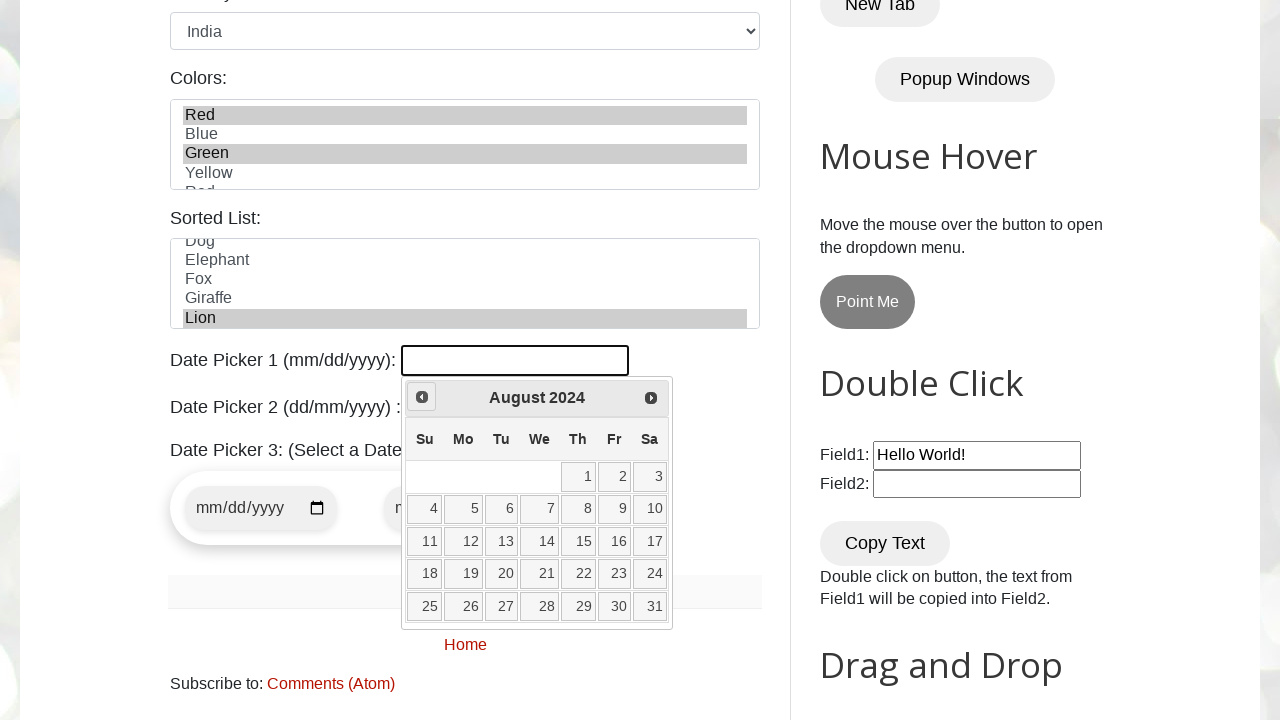

Navigated to previous month in datepicker at (422, 397) on [title="Prev"]
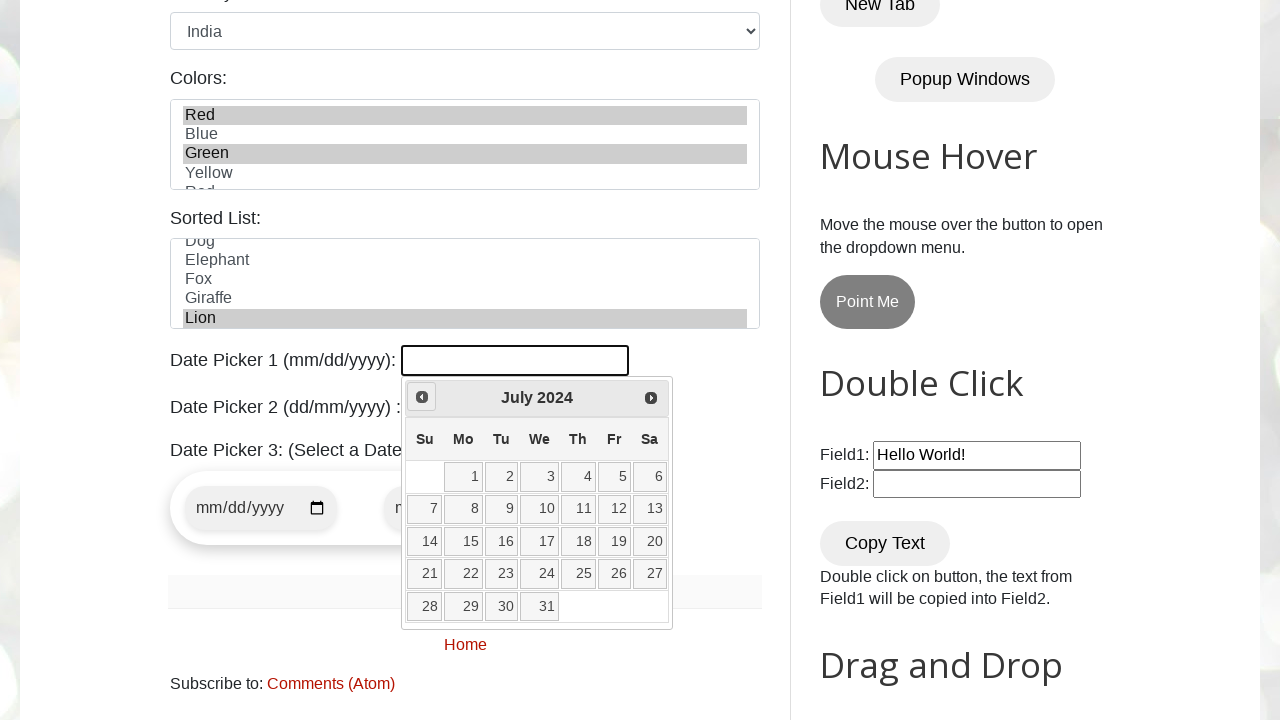

Navigated to previous month in datepicker at (422, 397) on [title="Prev"]
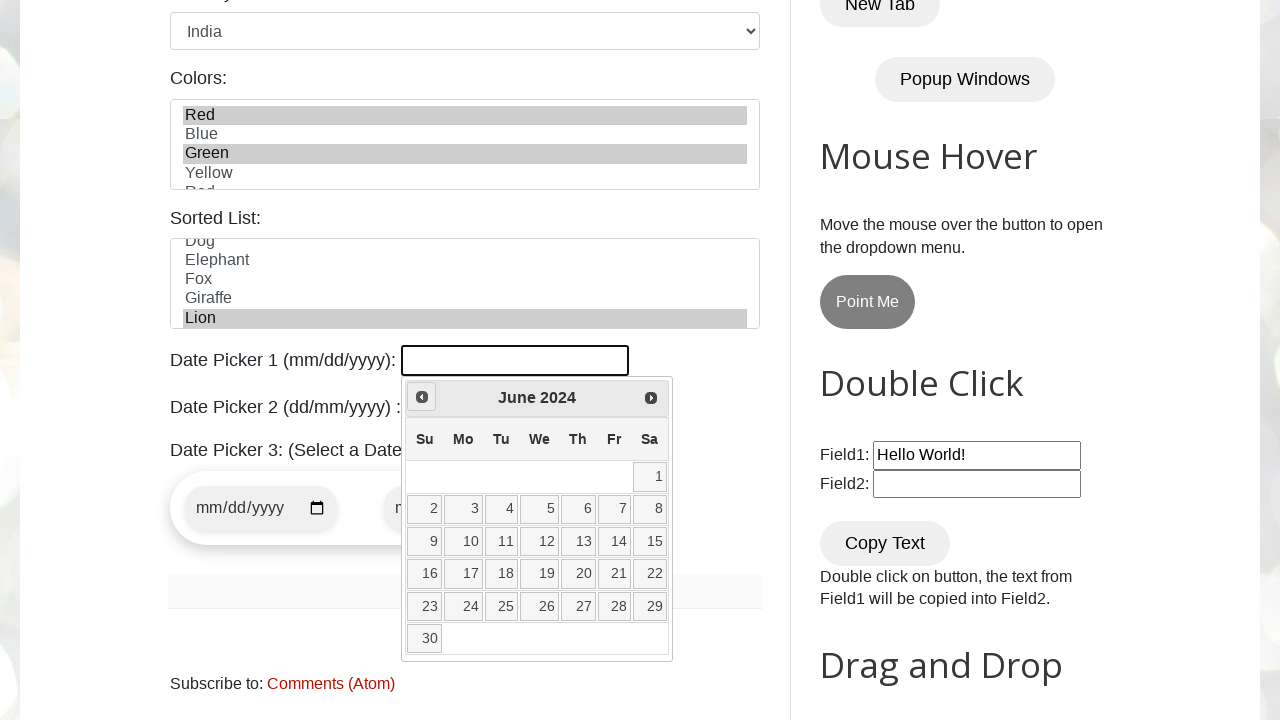

Navigated to previous month in datepicker at (422, 397) on [title="Prev"]
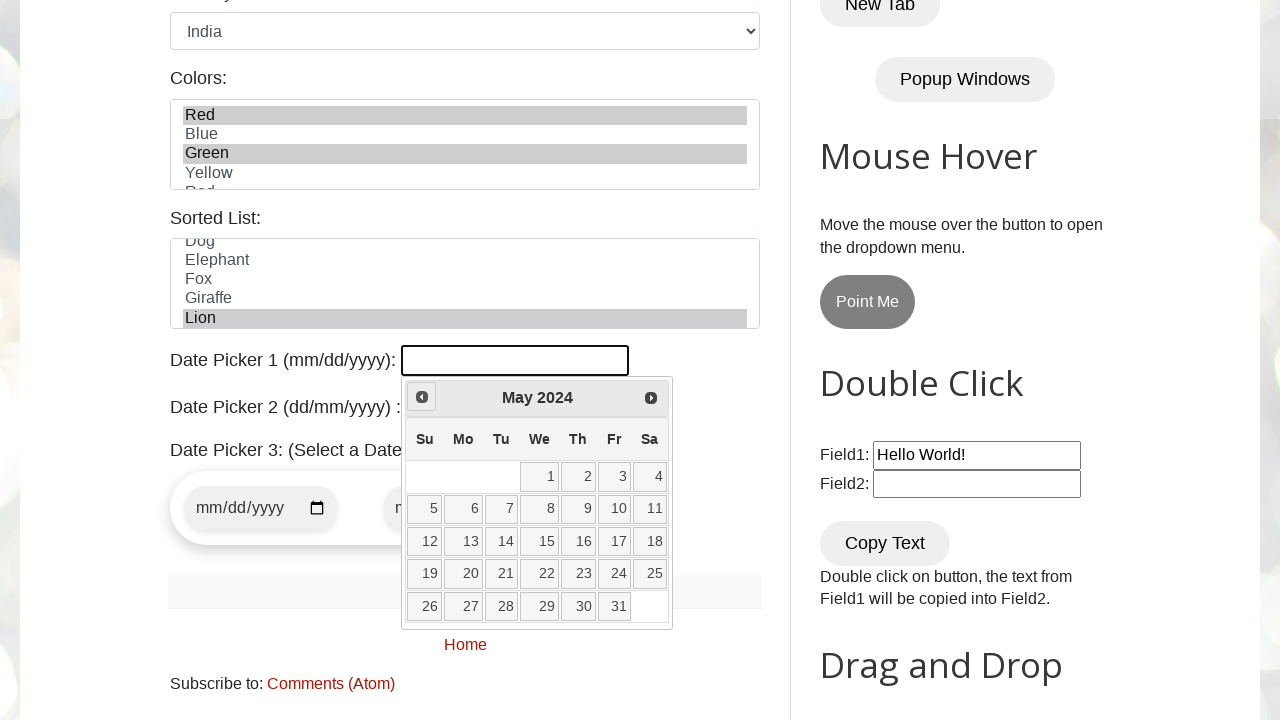

Navigated to previous month in datepicker at (422, 397) on [title="Prev"]
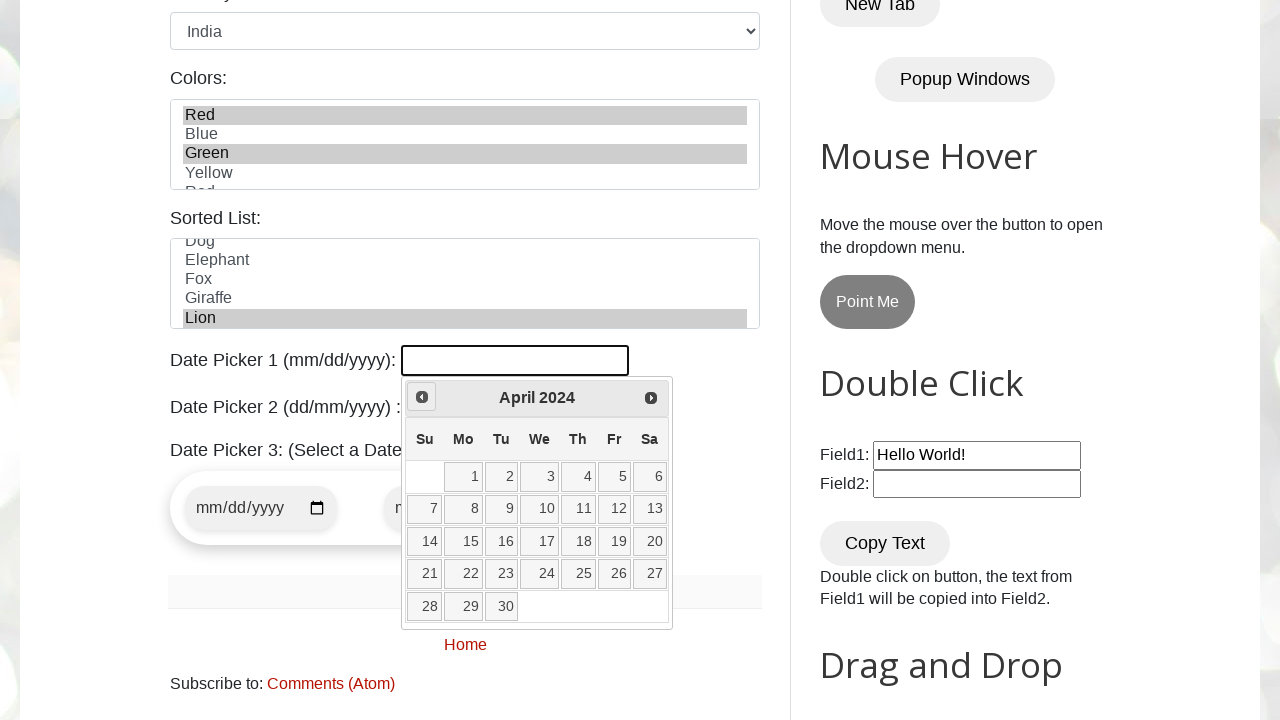

Navigated to previous month in datepicker at (422, 397) on [title="Prev"]
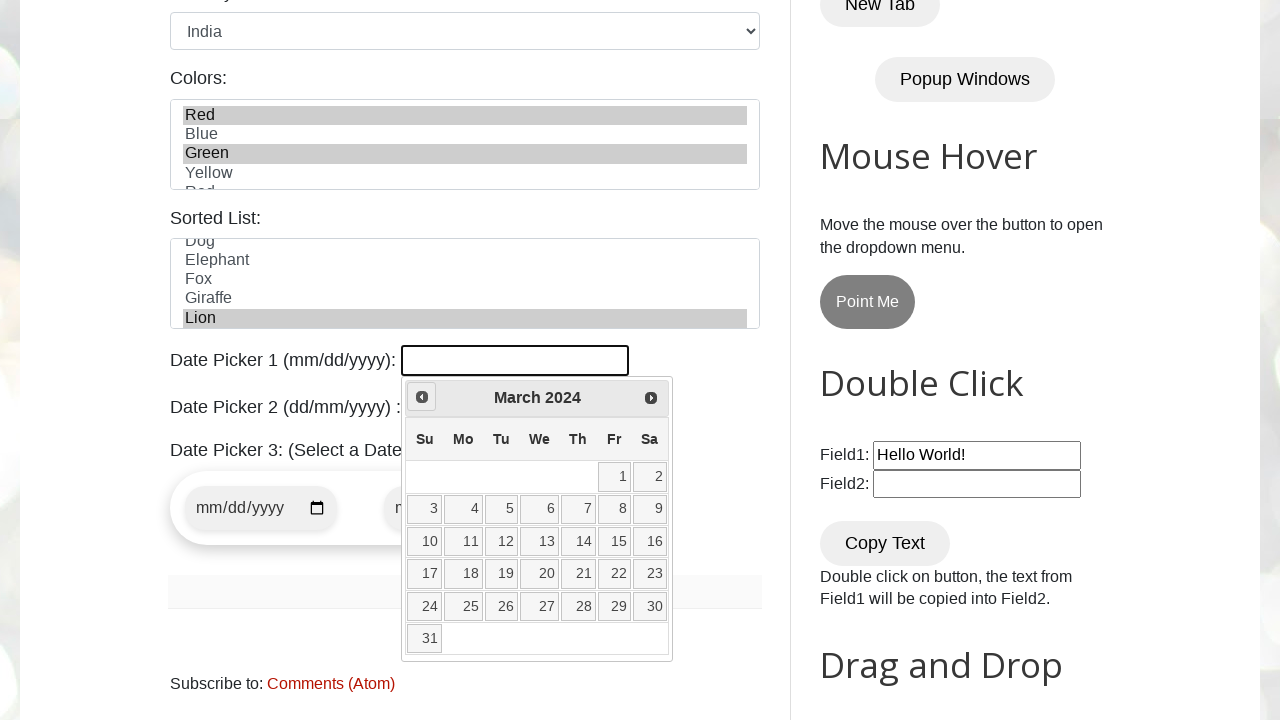

Navigated to previous month in datepicker at (422, 397) on [title="Prev"]
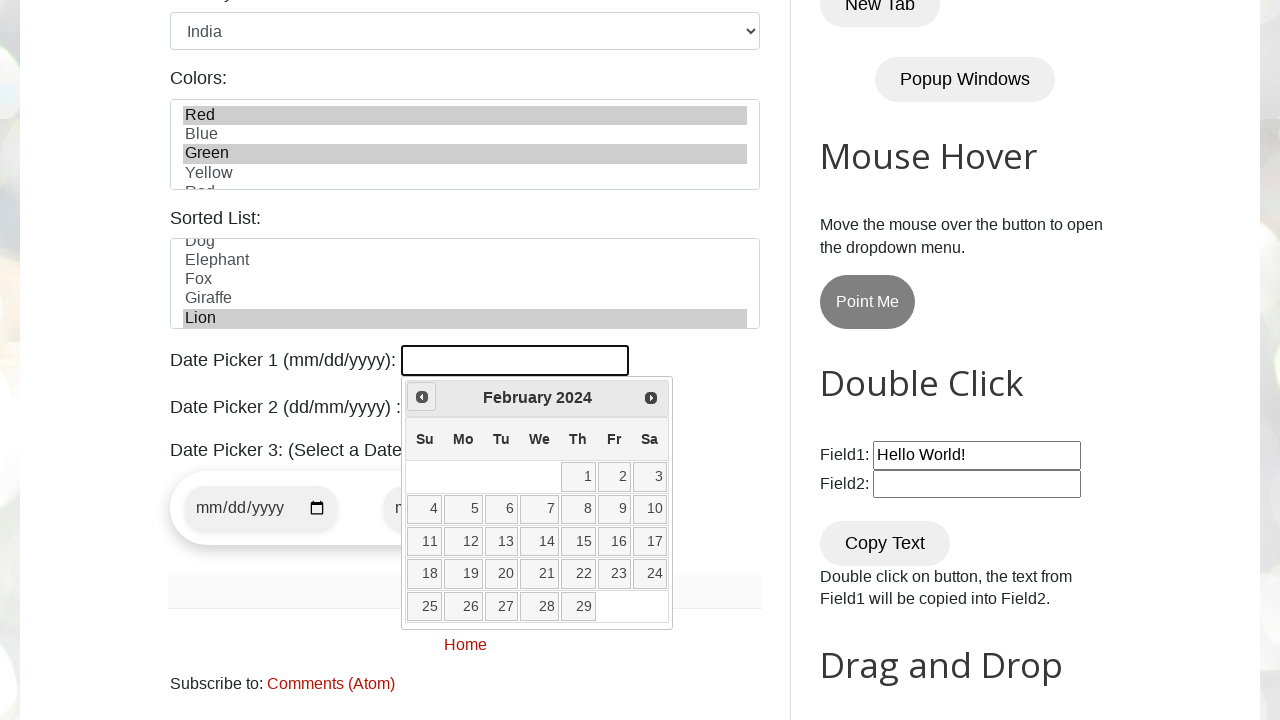

Navigated to previous month in datepicker at (422, 397) on [title="Prev"]
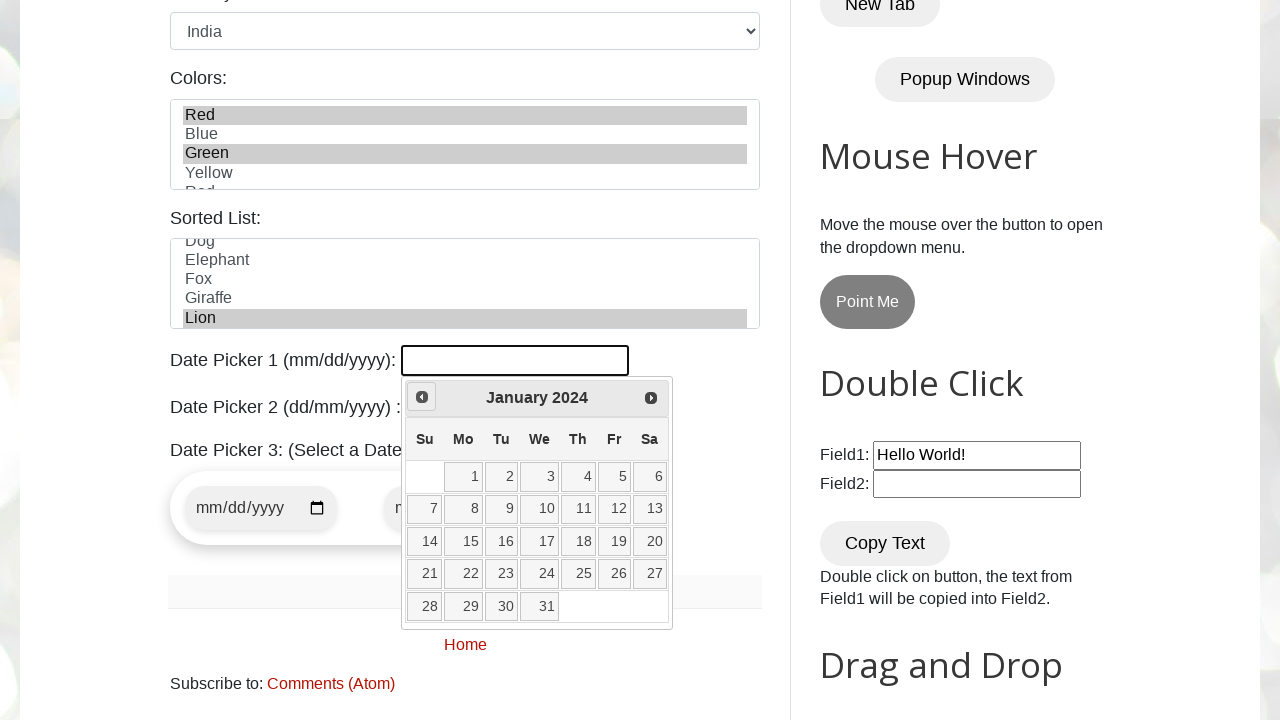

Navigated to previous month in datepicker at (422, 397) on [title="Prev"]
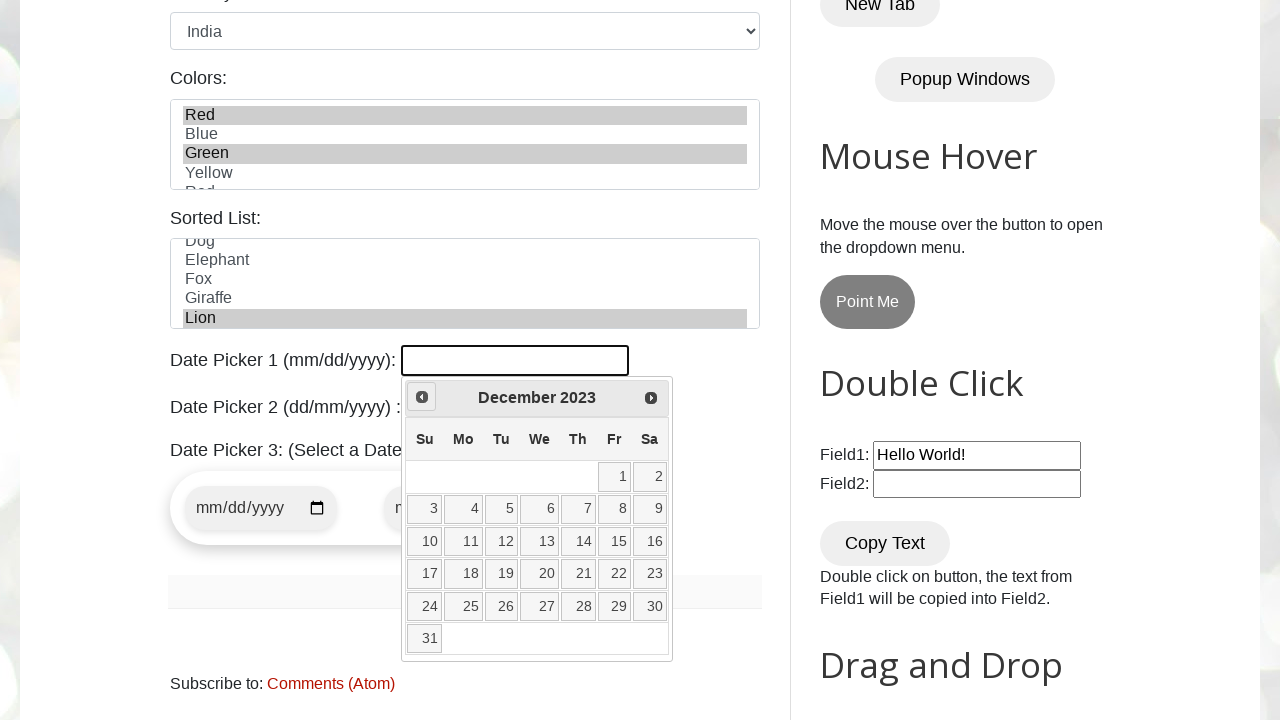

Navigated to previous month in datepicker at (422, 397) on [title="Prev"]
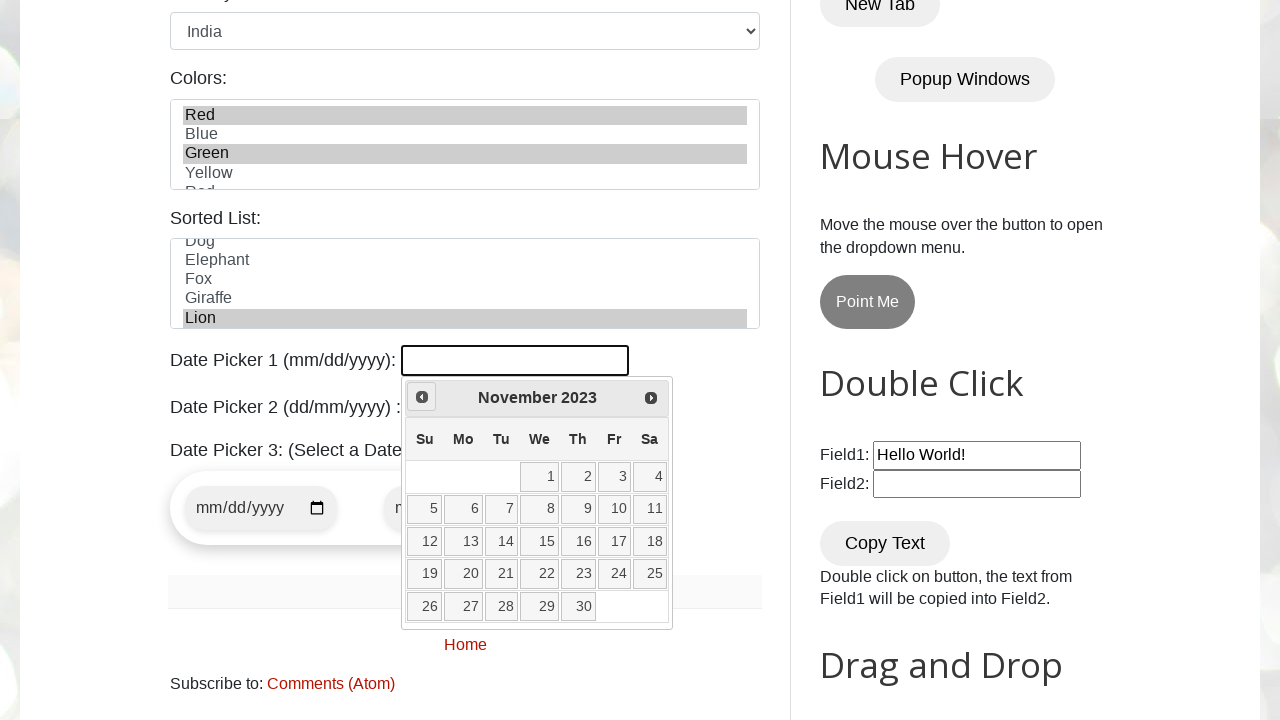

Navigated to previous month in datepicker at (422, 397) on [title="Prev"]
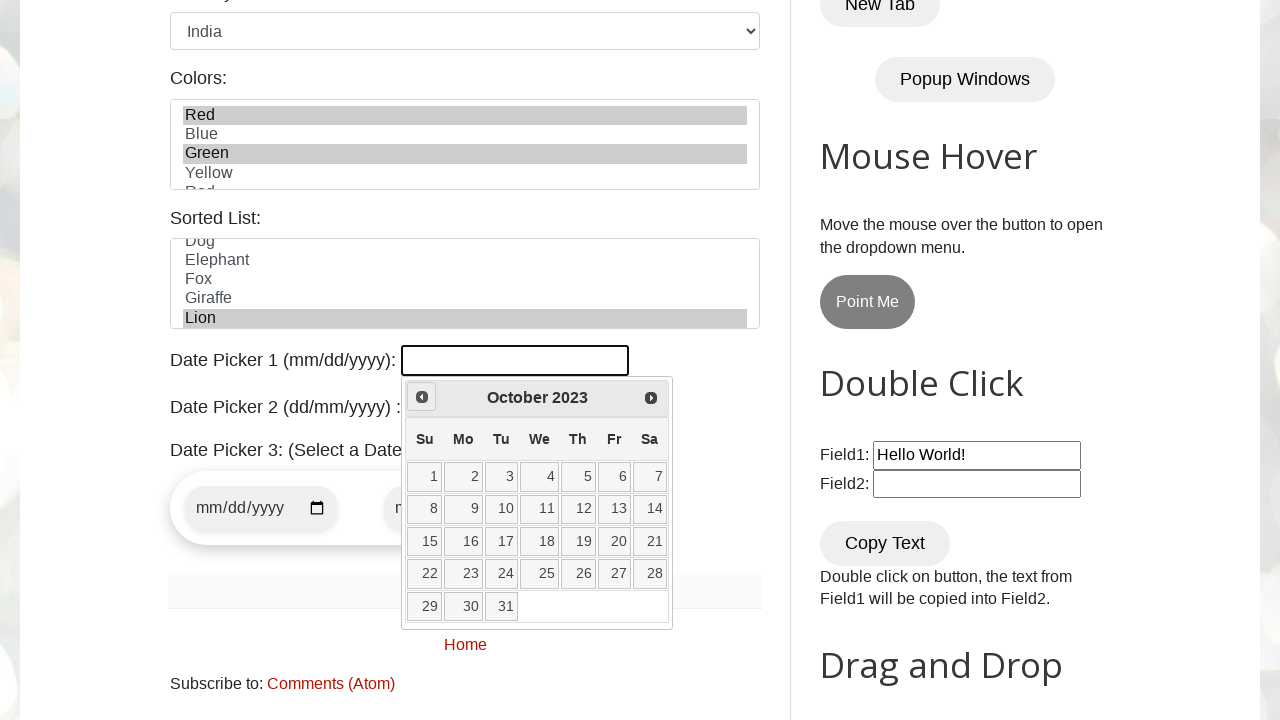

Navigated to previous month in datepicker at (422, 397) on [title="Prev"]
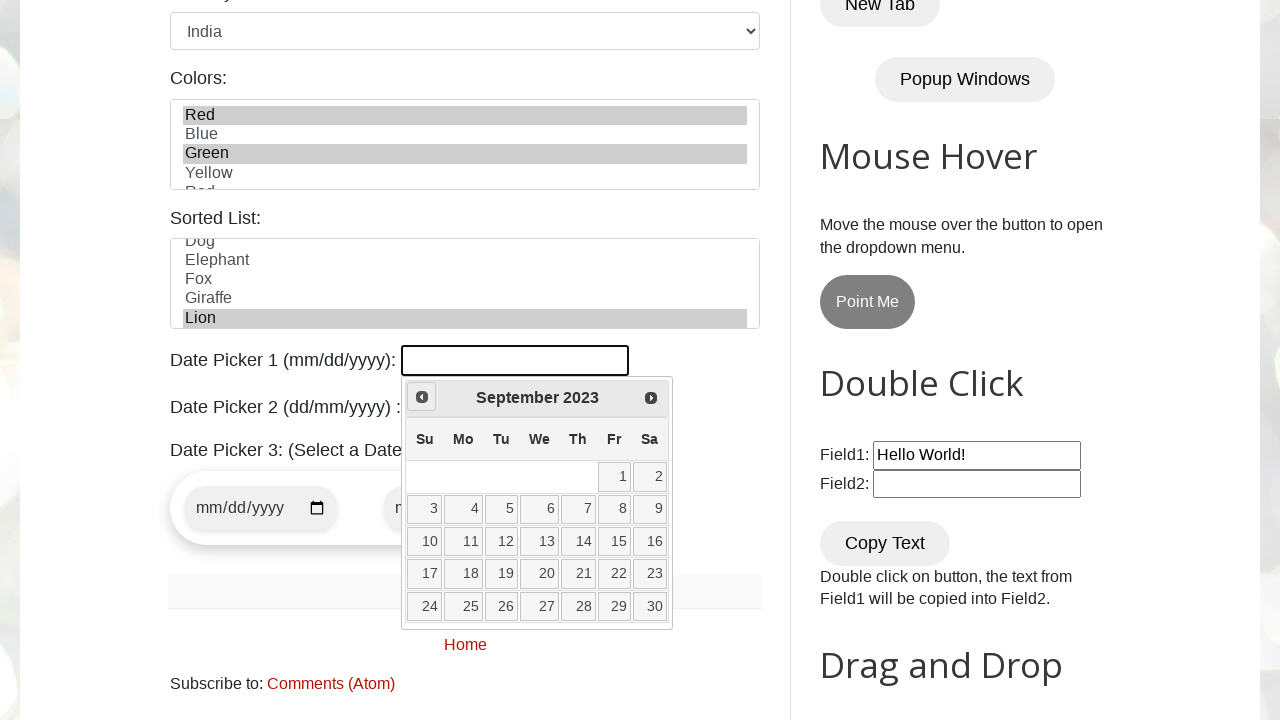

Navigated to previous month in datepicker at (422, 397) on [title="Prev"]
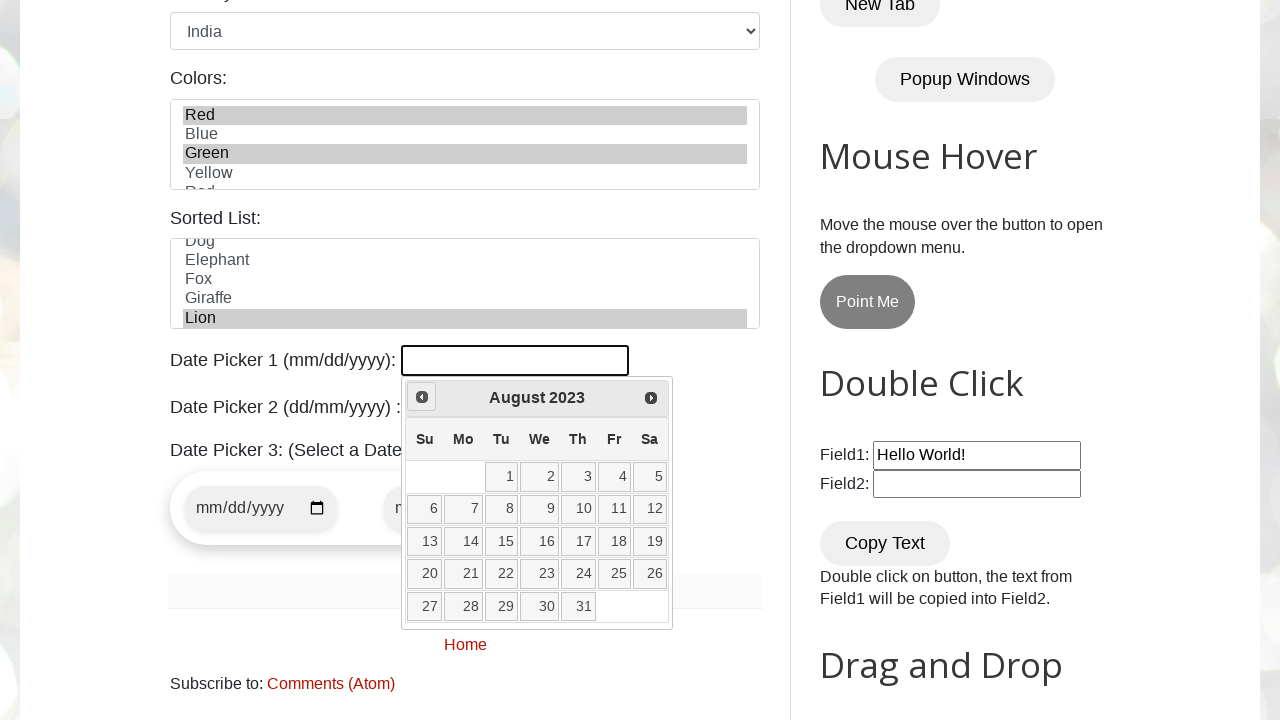

Navigated to previous month in datepicker at (422, 397) on [title="Prev"]
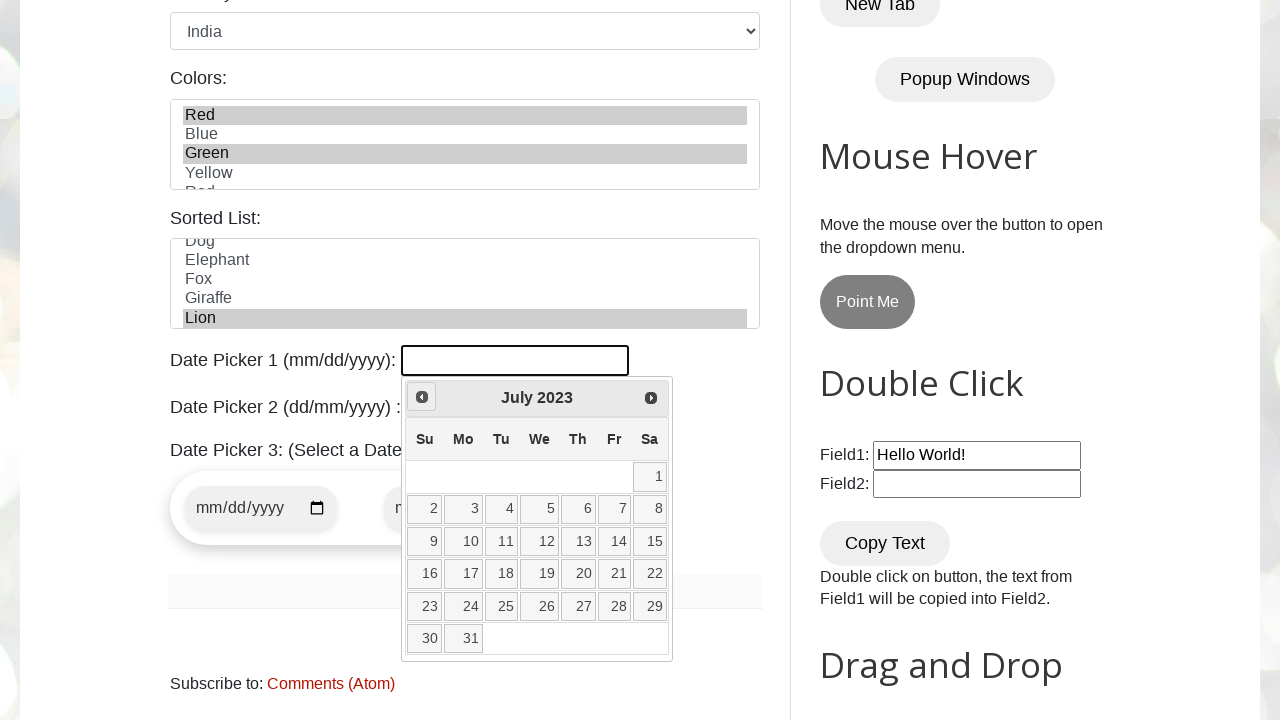

Navigated to previous month in datepicker at (422, 397) on [title="Prev"]
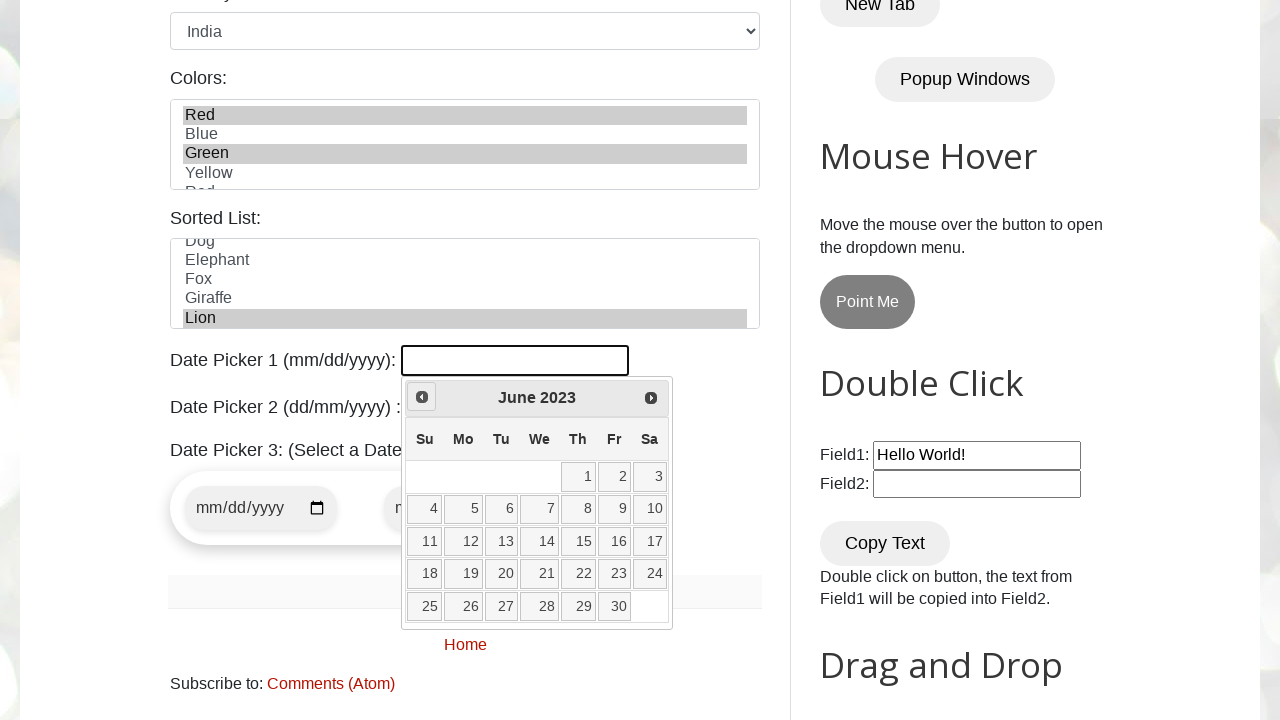

Navigated to previous month in datepicker at (422, 397) on [title="Prev"]
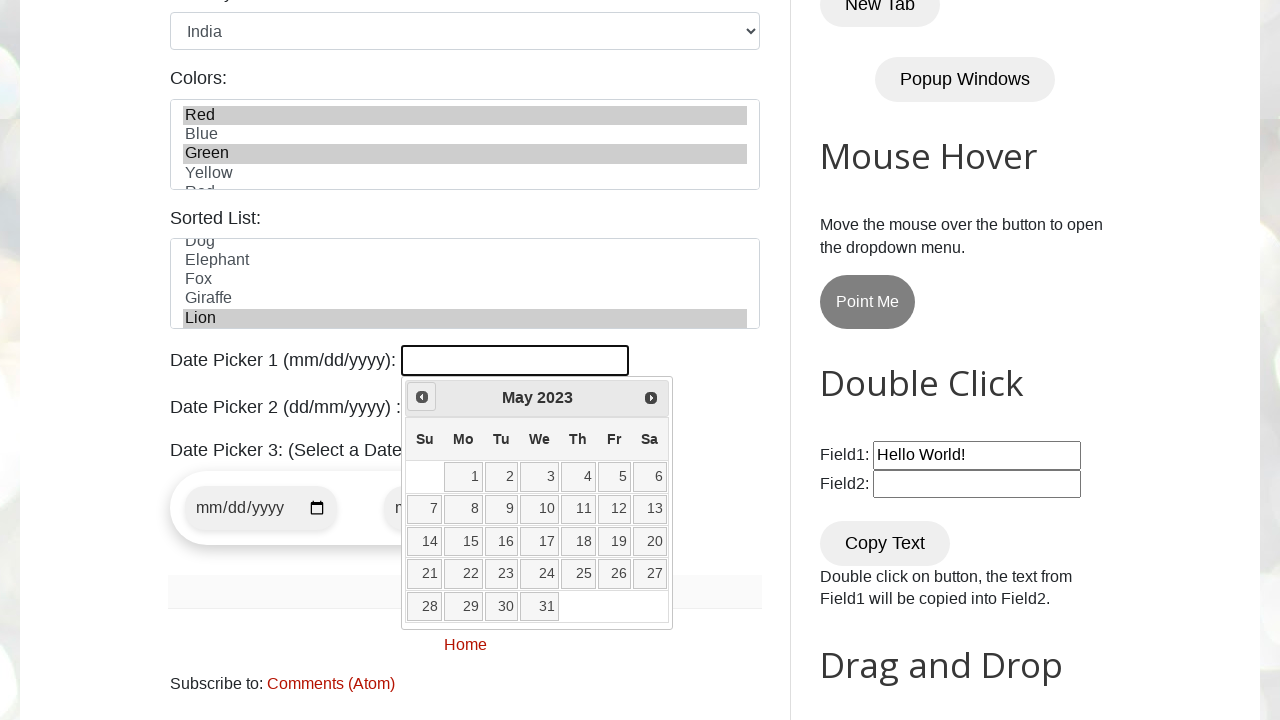

Navigated to previous month in datepicker at (422, 397) on [title="Prev"]
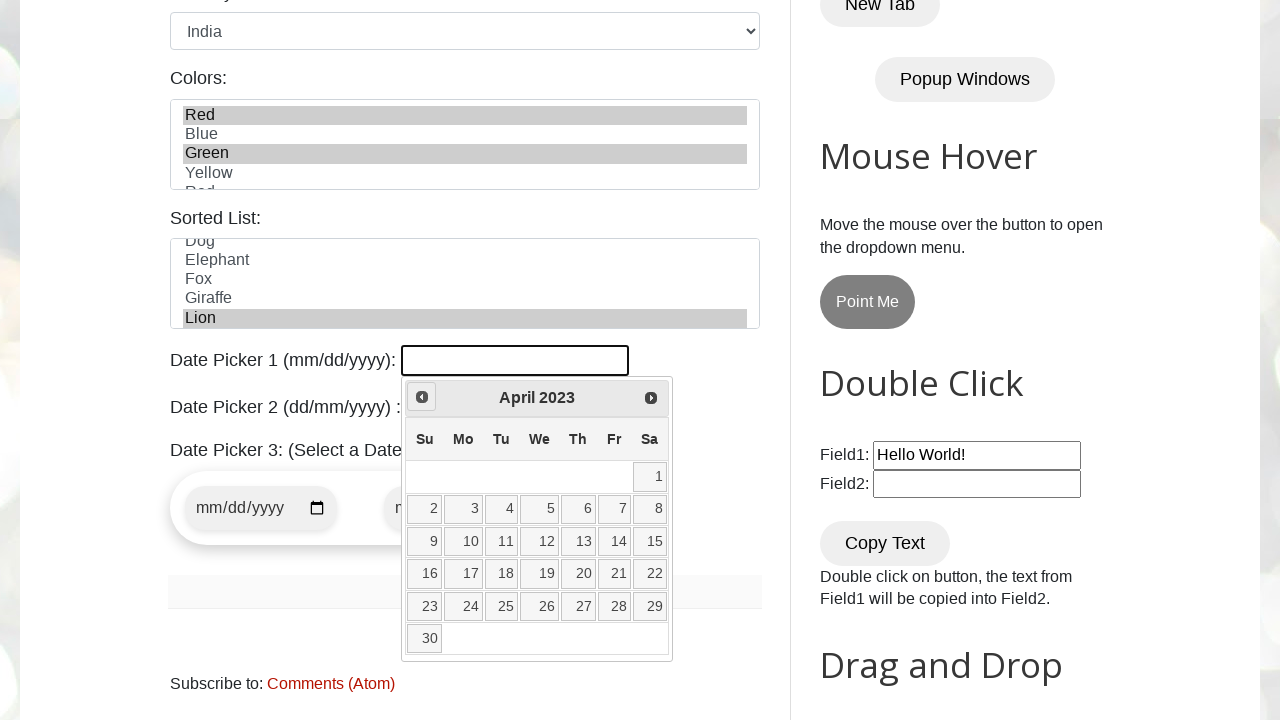

Navigated to previous month in datepicker at (422, 397) on [title="Prev"]
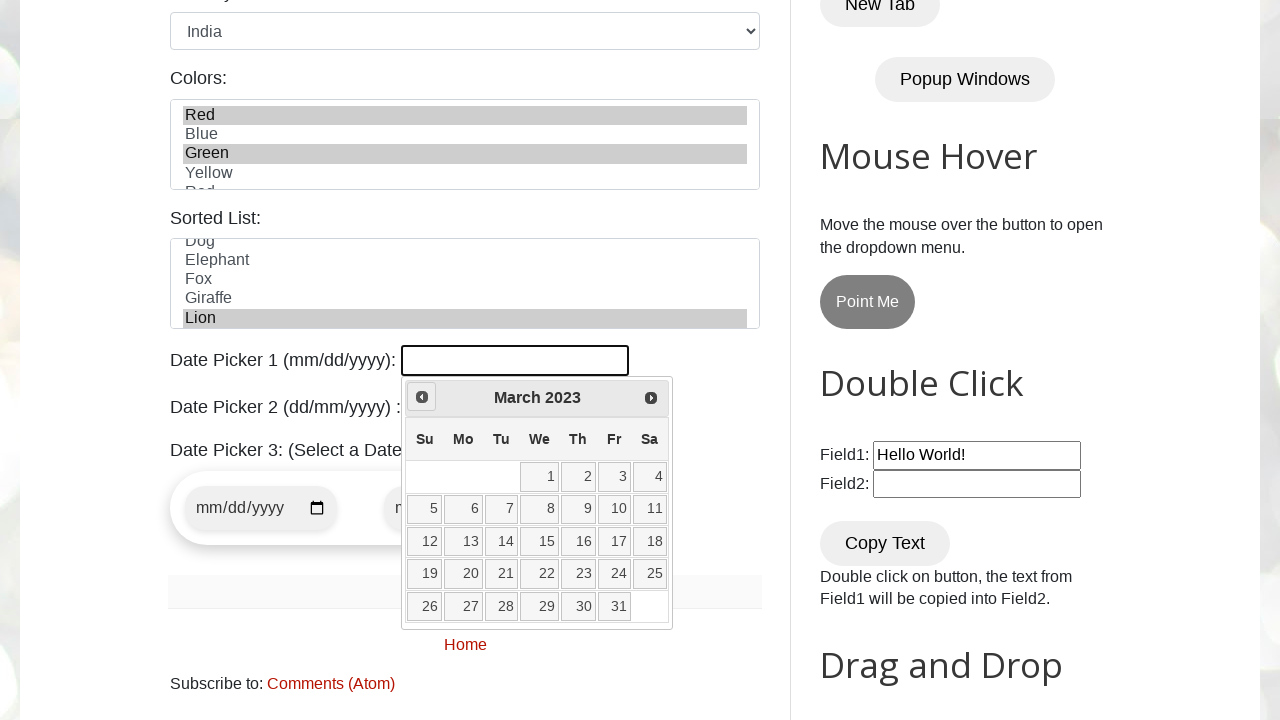

Navigated to previous month in datepicker at (422, 397) on [title="Prev"]
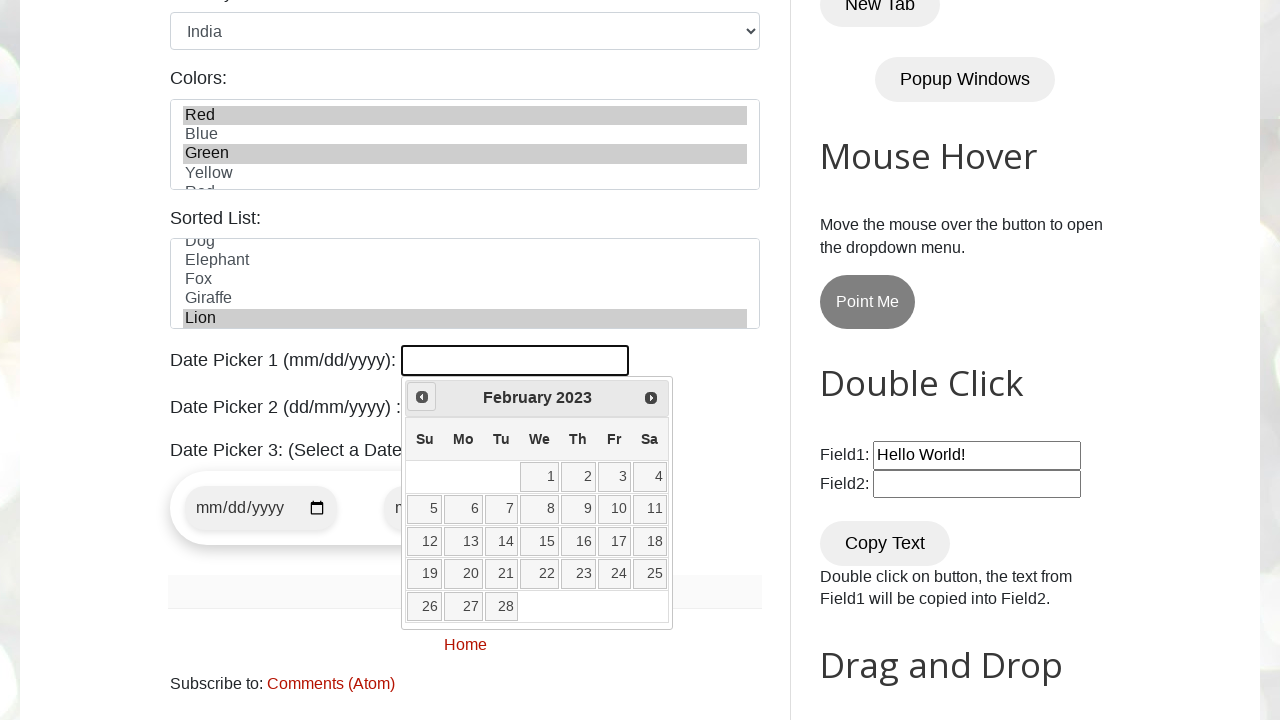

Navigated to previous month in datepicker at (422, 397) on [title="Prev"]
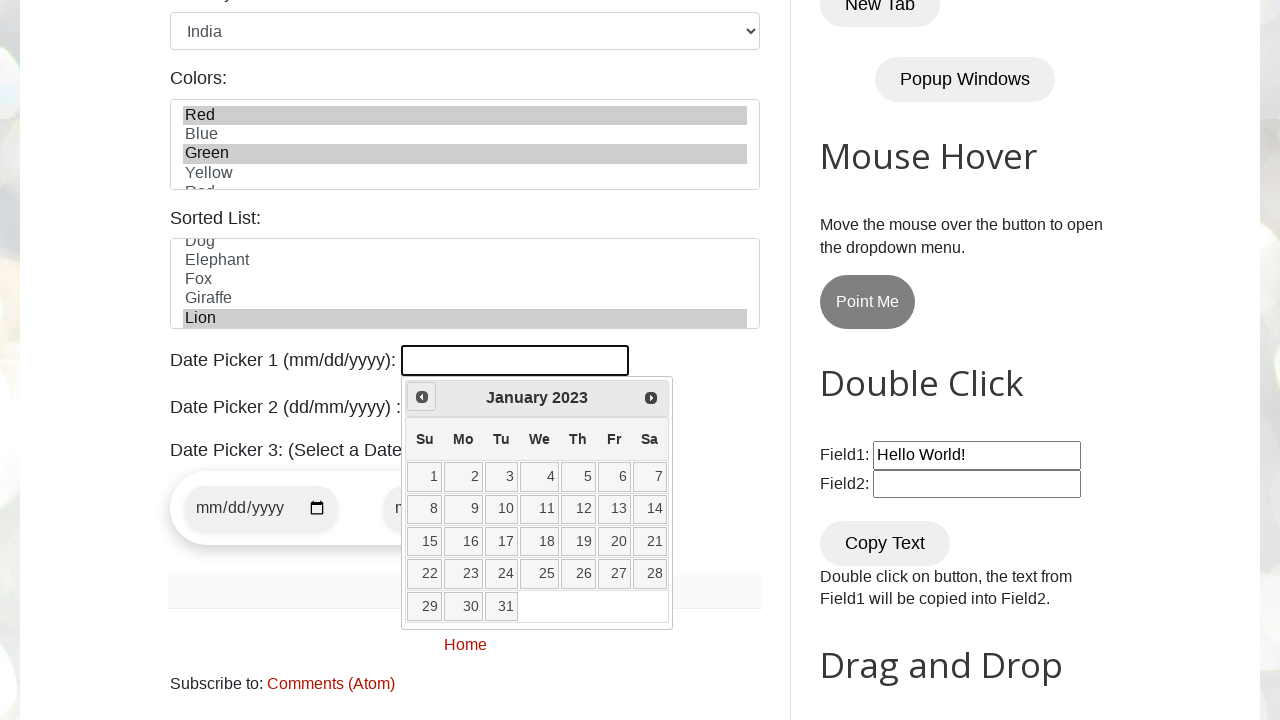

Navigated to previous month in datepicker at (422, 397) on [title="Prev"]
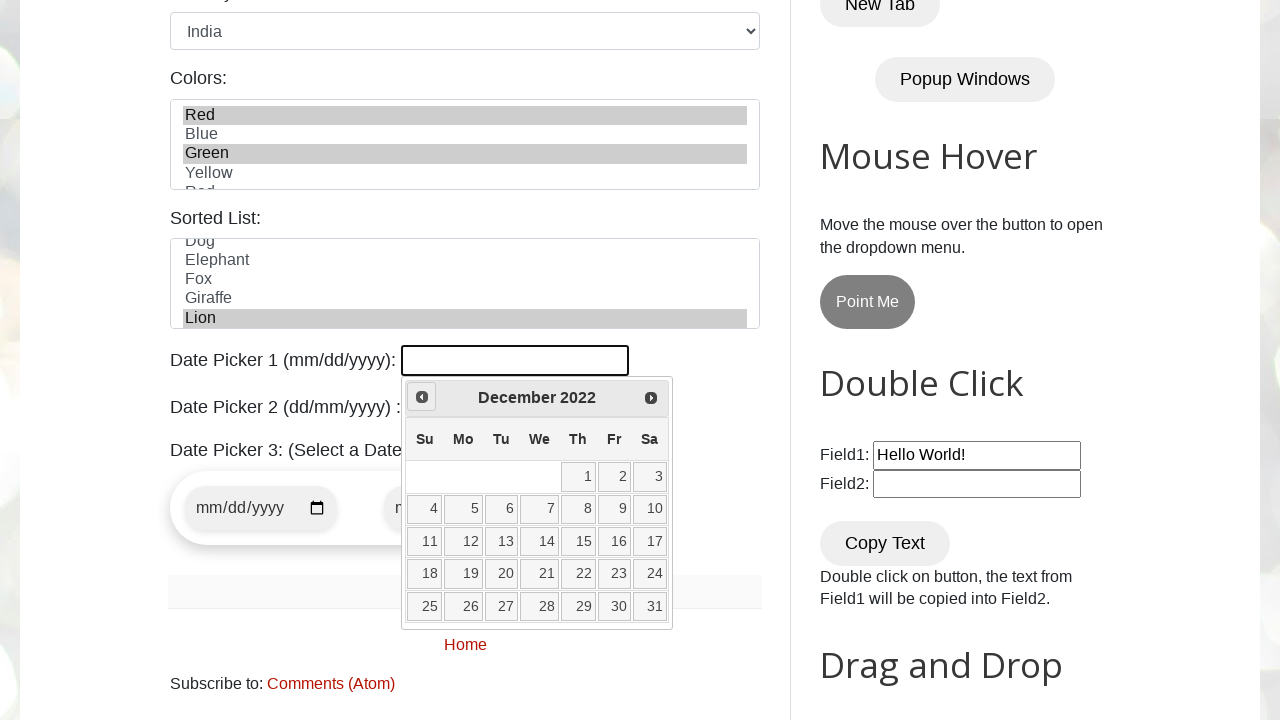

Navigated to previous month in datepicker at (422, 397) on [title="Prev"]
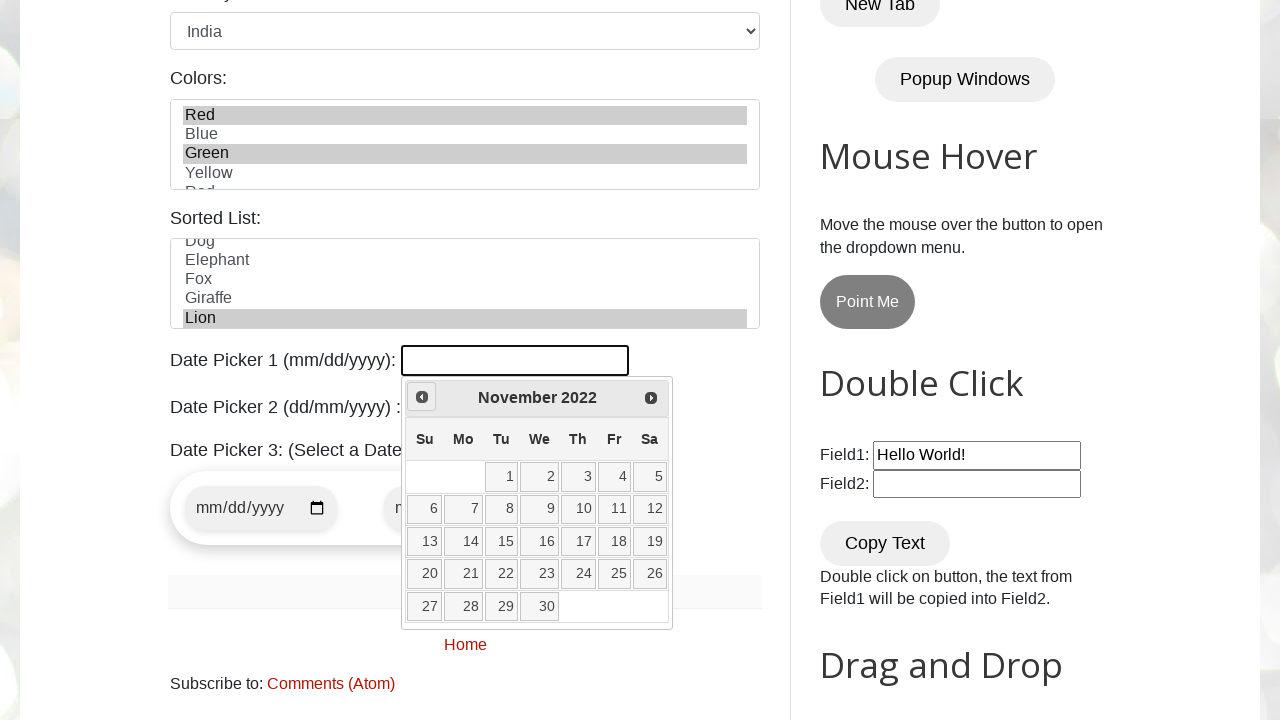

Navigated to previous month in datepicker at (422, 397) on [title="Prev"]
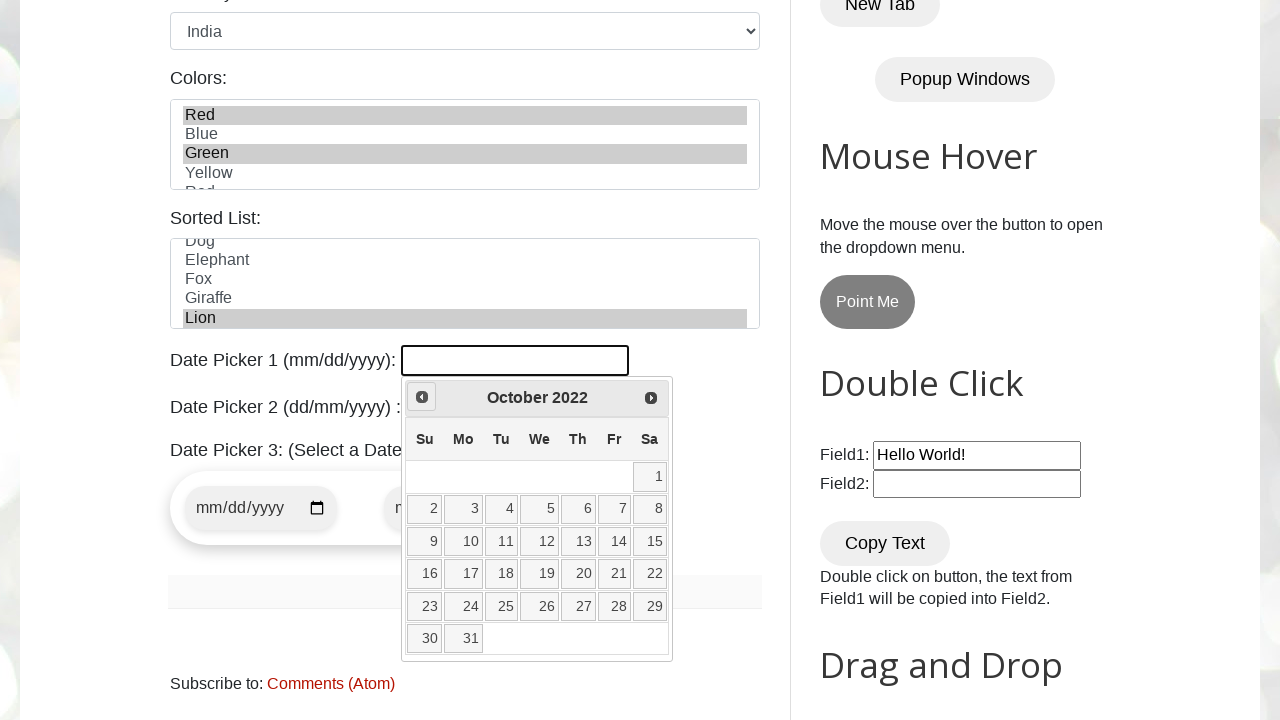

Navigated to previous month in datepicker at (422, 397) on [title="Prev"]
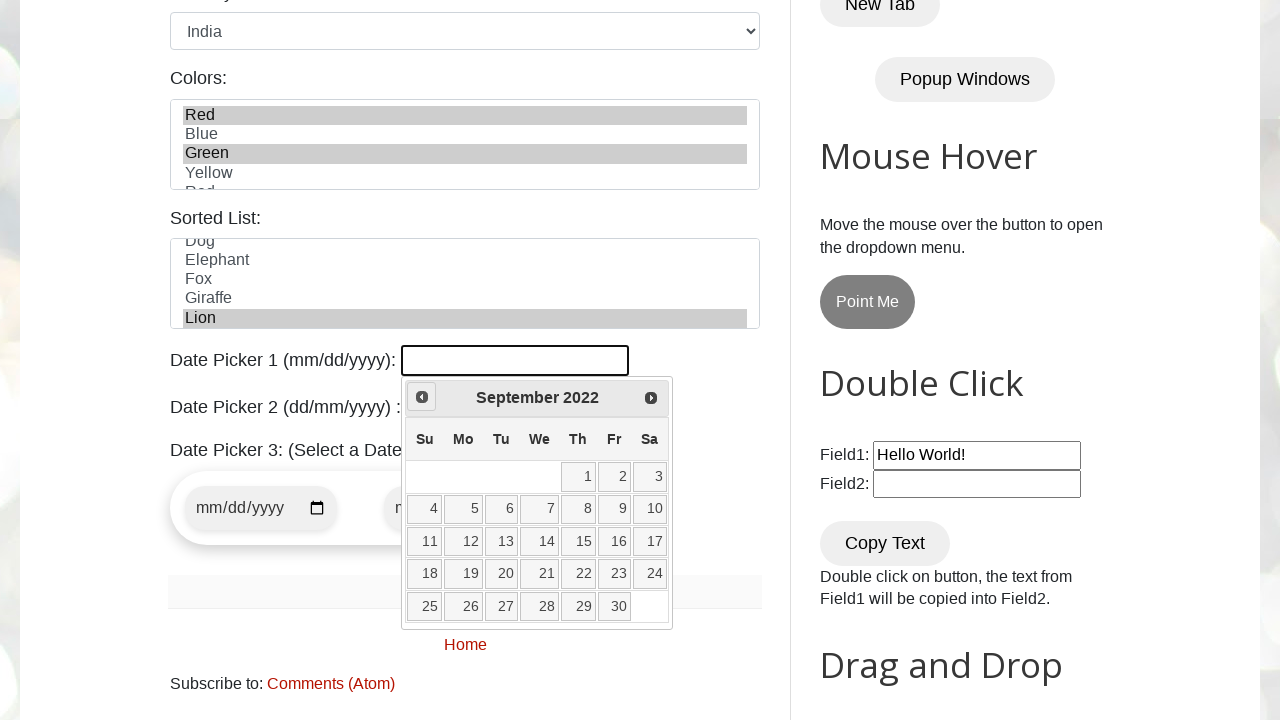

Navigated to previous month in datepicker at (422, 397) on [title="Prev"]
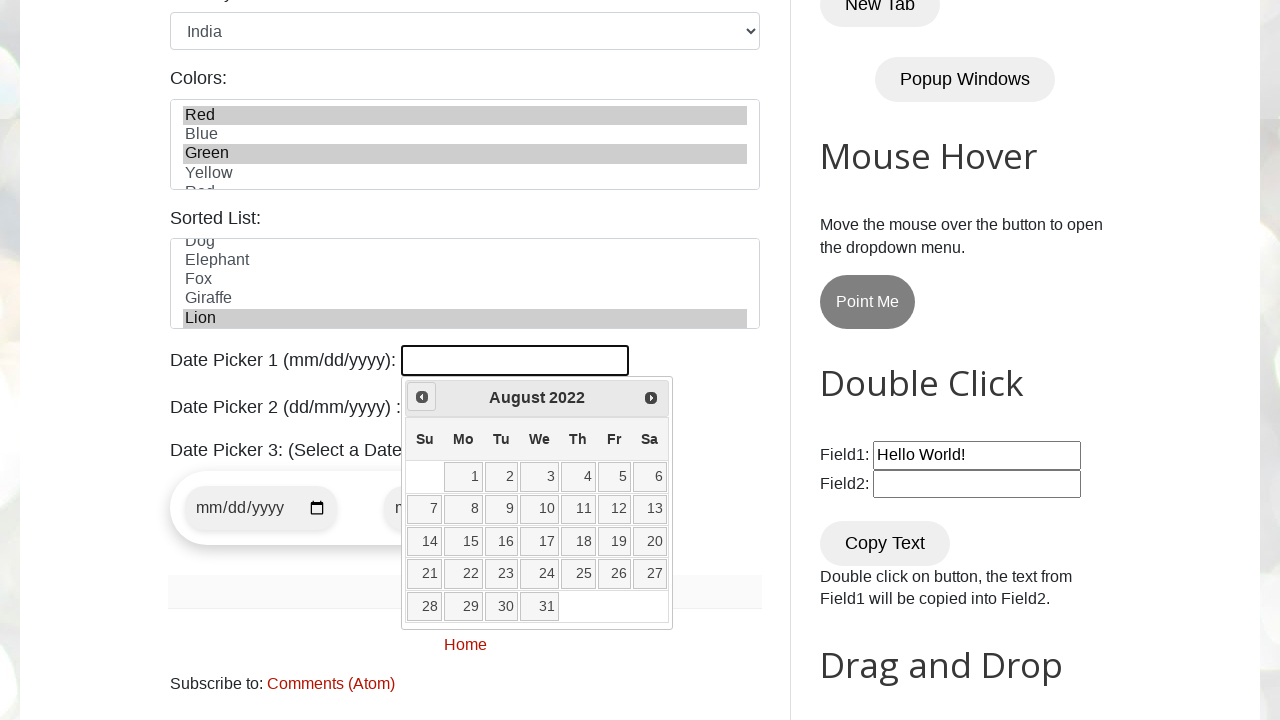

Navigated to previous month in datepicker at (422, 397) on [title="Prev"]
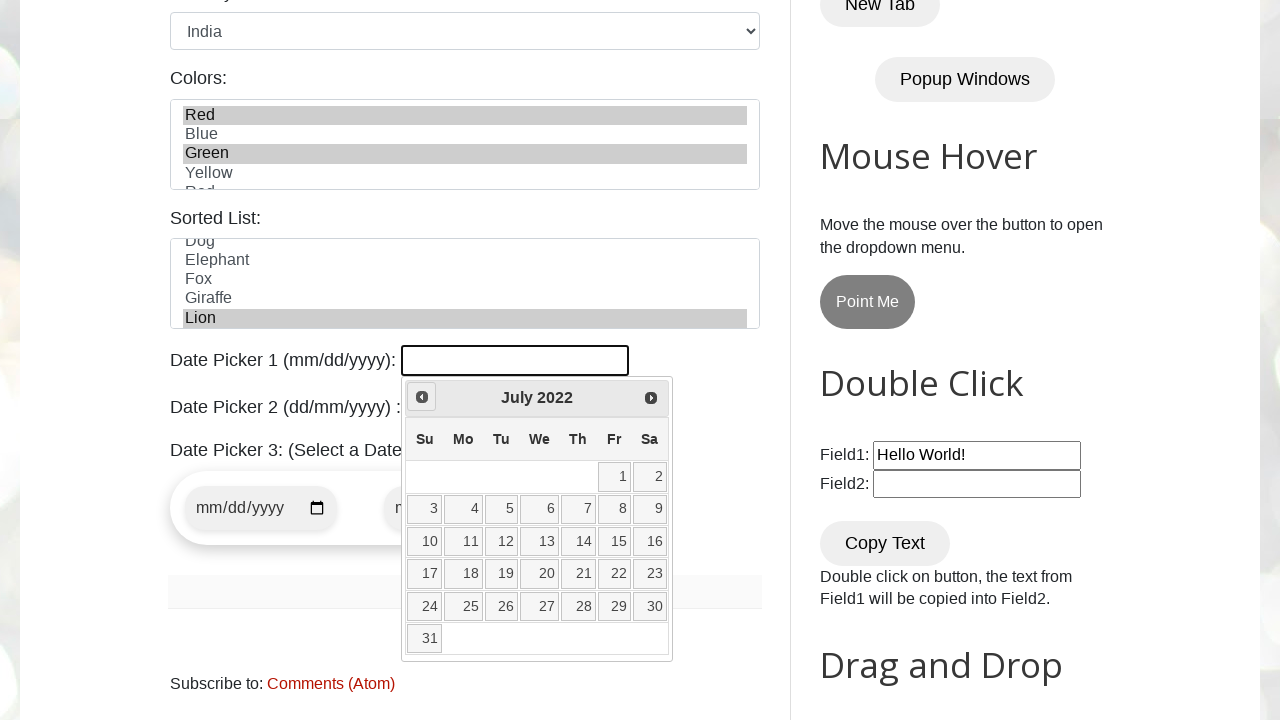

Navigated to previous month in datepicker at (422, 397) on [title="Prev"]
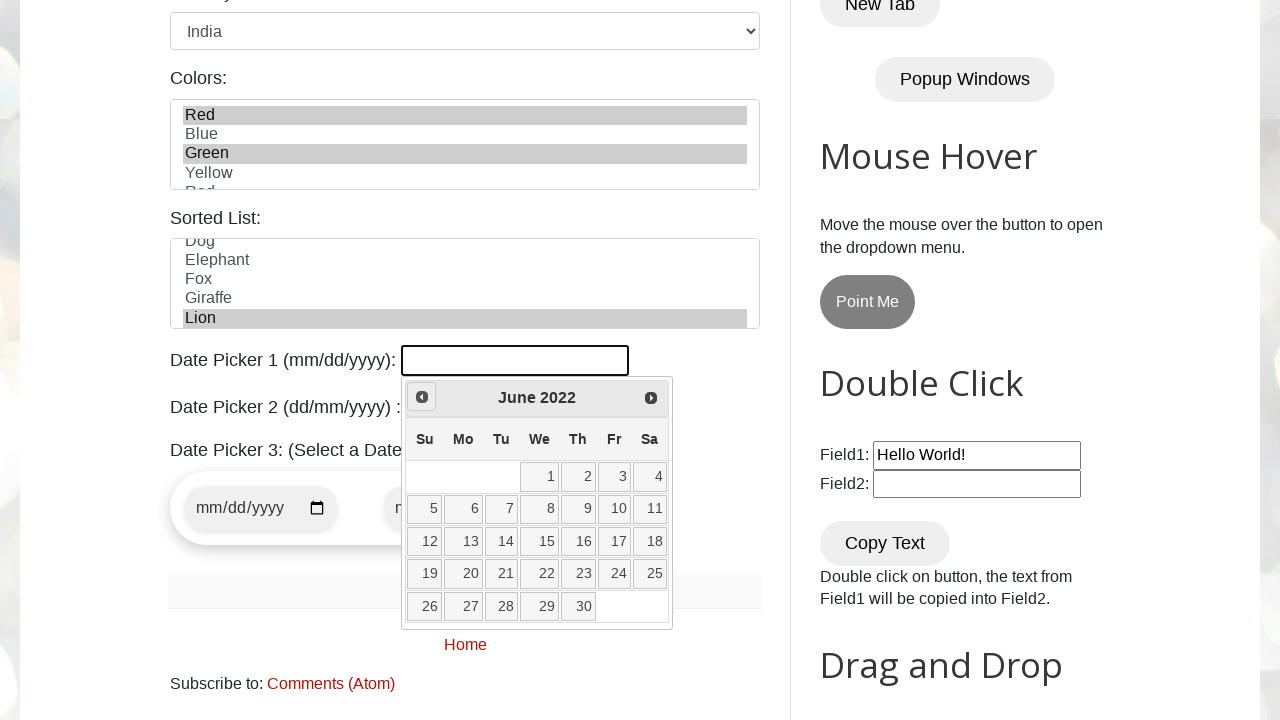

Navigated to previous month in datepicker at (422, 397) on [title="Prev"]
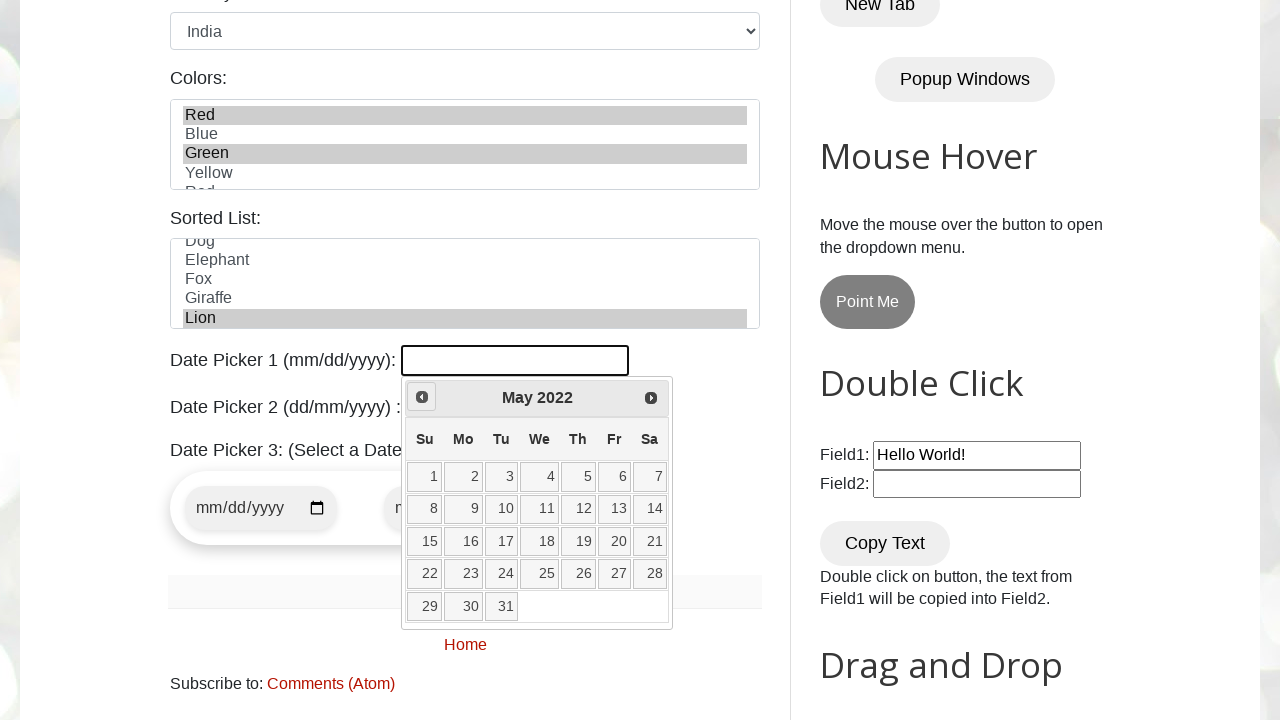

Selected date 22 from first datepicker (May 2022)
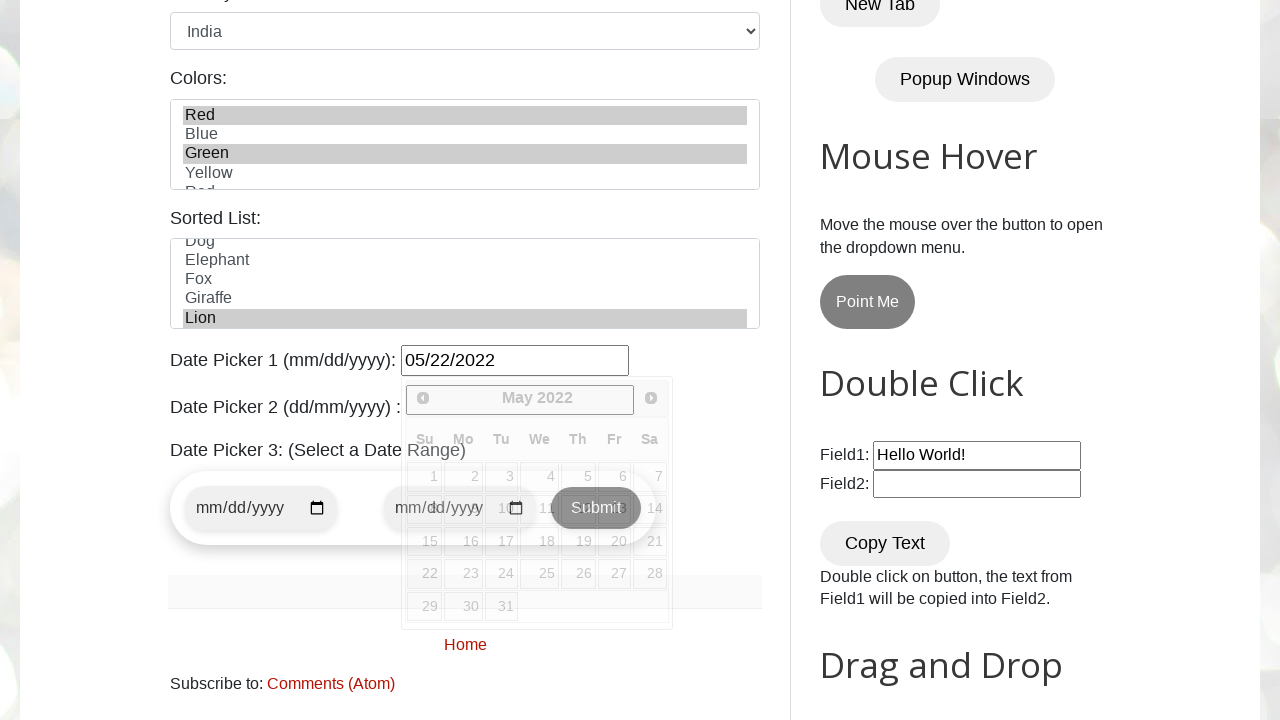

Waited 2 seconds for datepicker to close
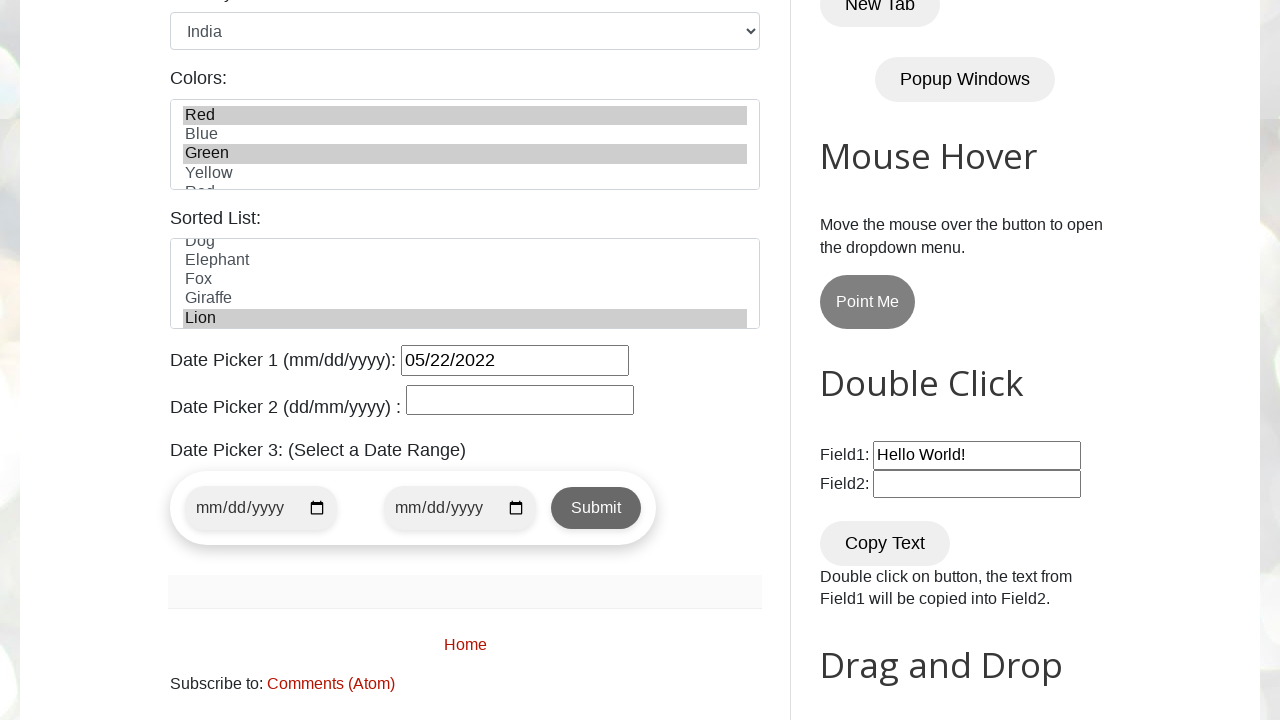

Clicked second datepicker to open calendar at (520, 400) on #txtDate
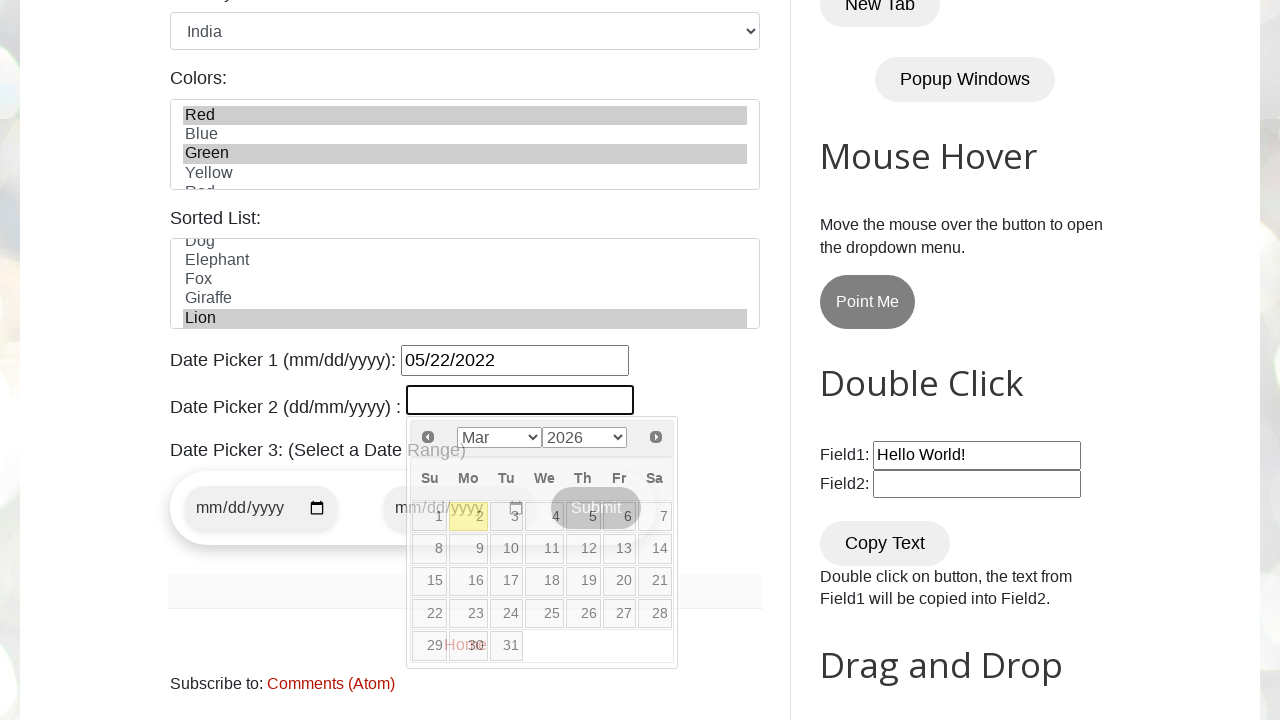

Selected year '2022' from datepicker dropdown on .ui-datepicker-year
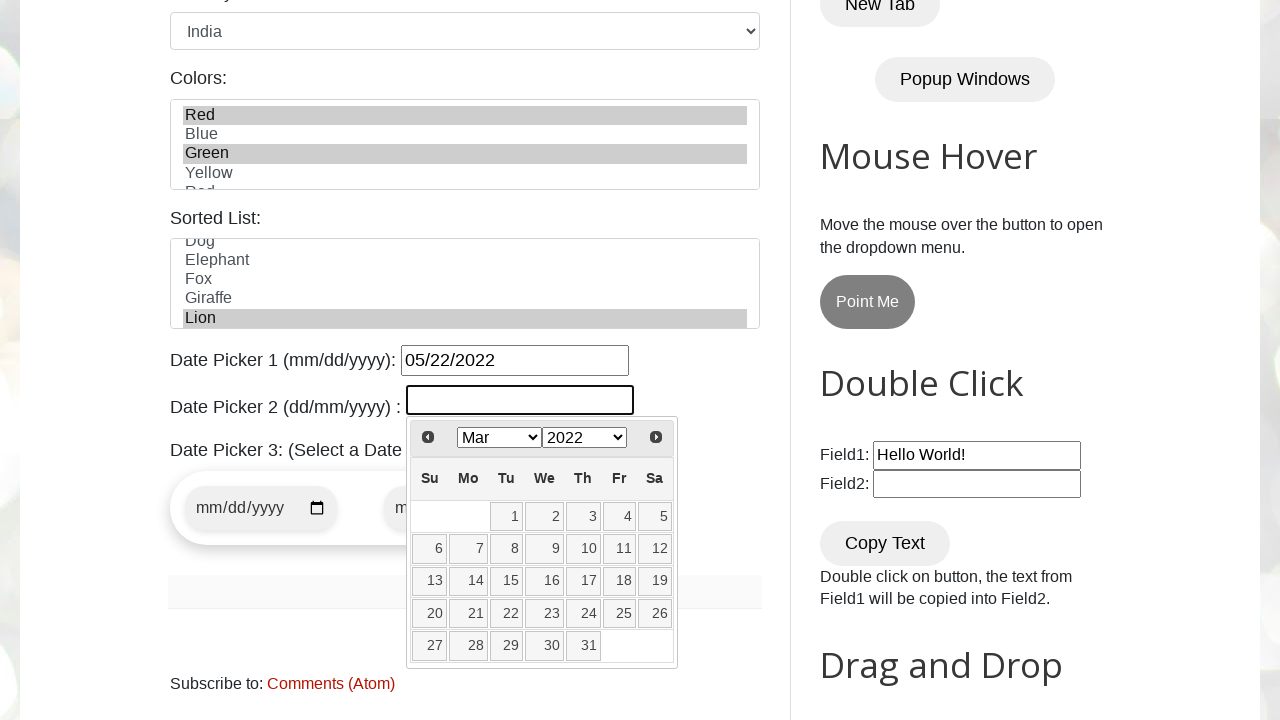

Selected month 'May' from datepicker dropdown on .ui-datepicker-month
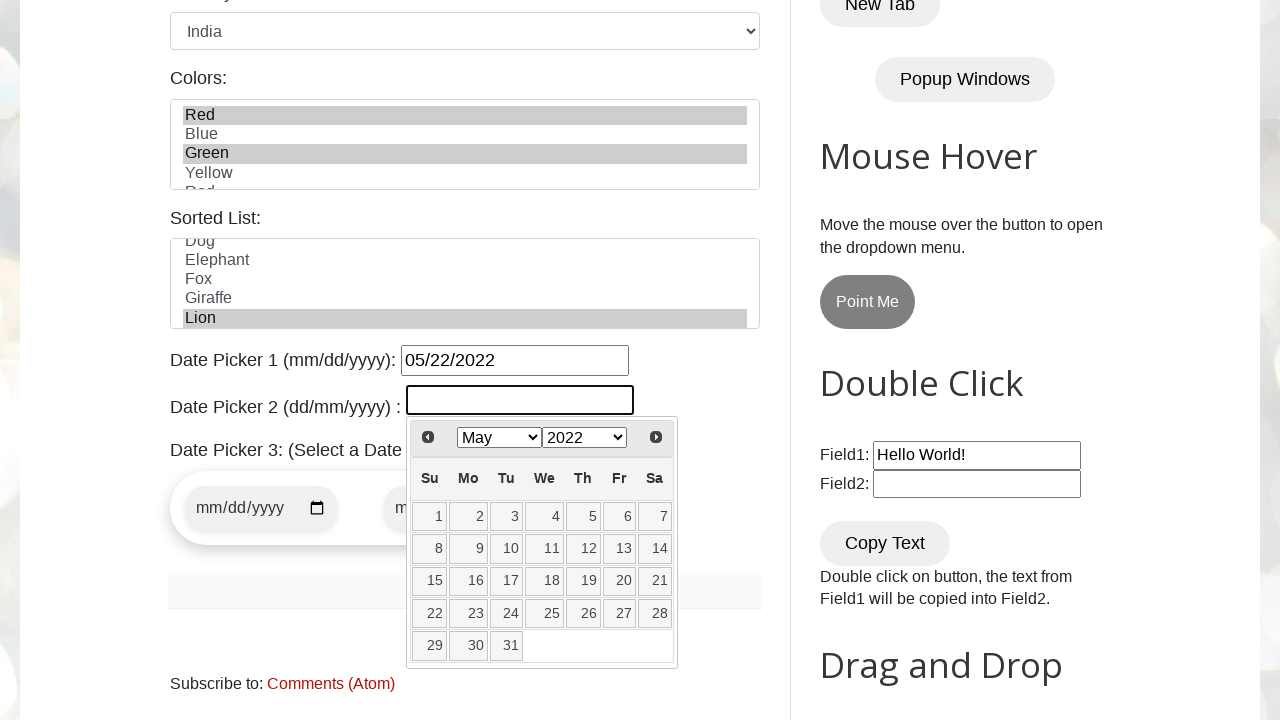

Clicked datepicker field again at (520, 400) on #txtDate
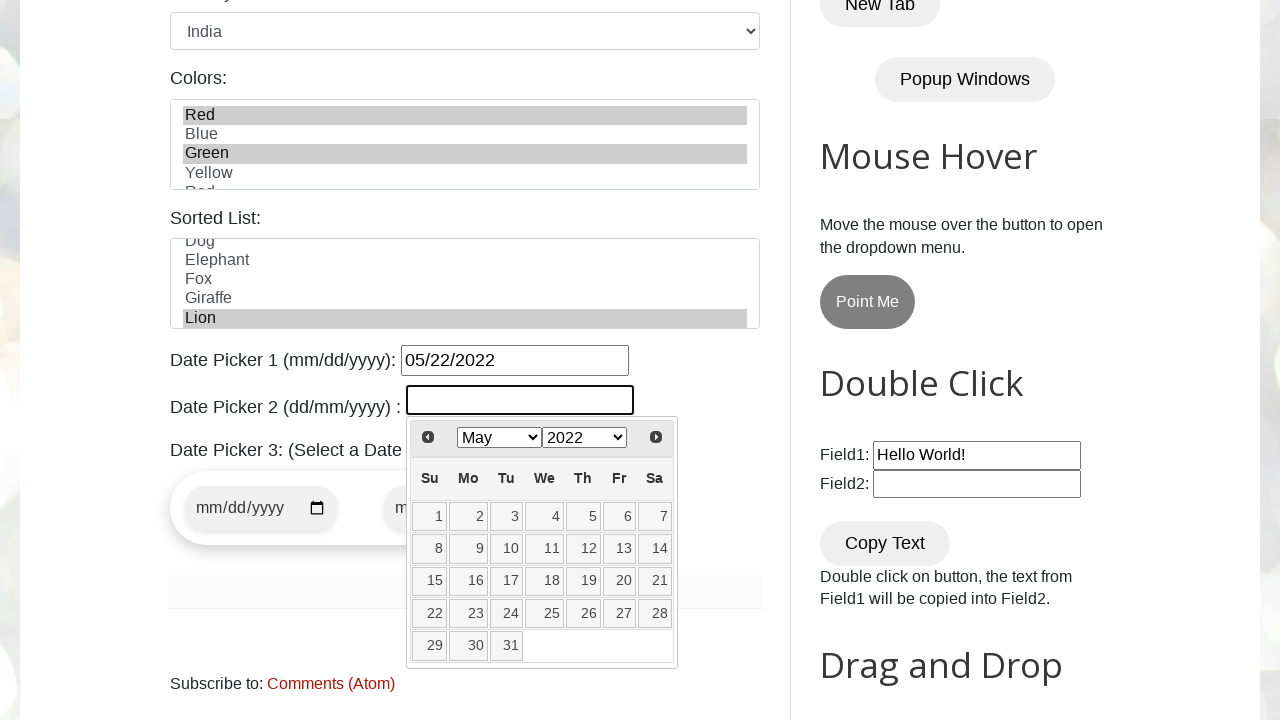

Selected date 22 from second datepicker (May 2022) at (430, 614) on .ui-datepicker-calendar td >> text=22
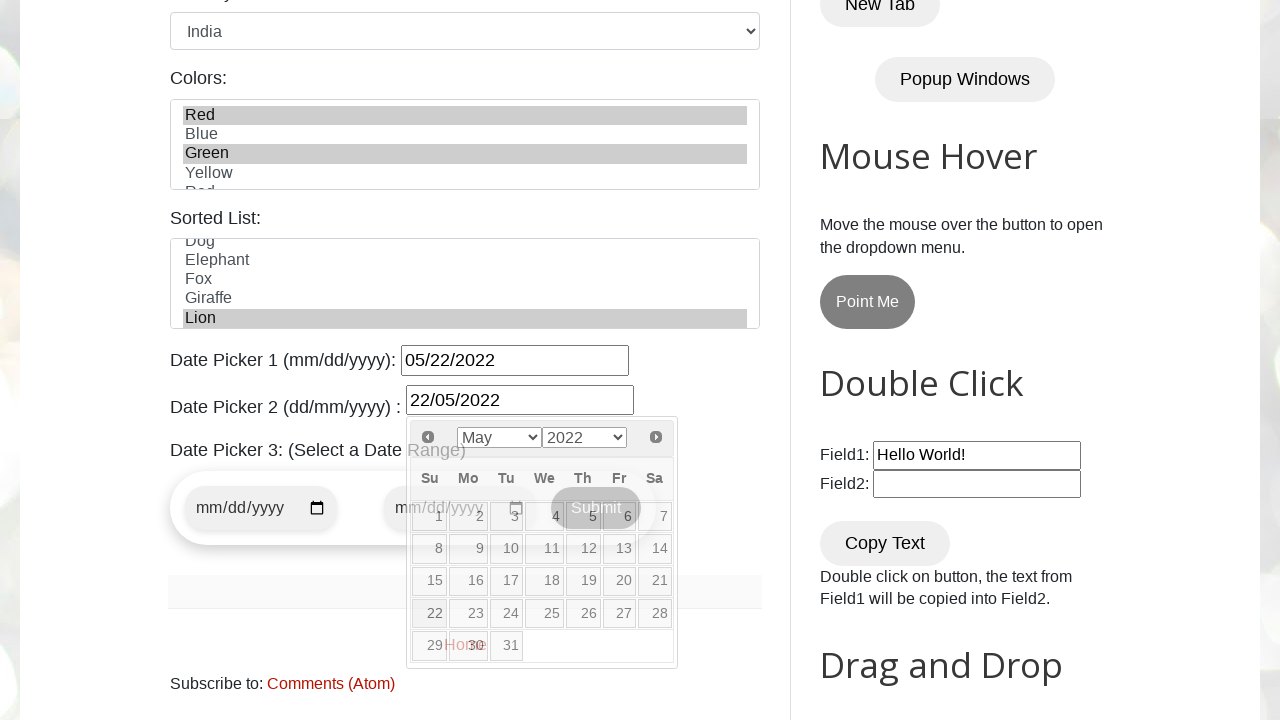

Waited 2 seconds for datepicker to close
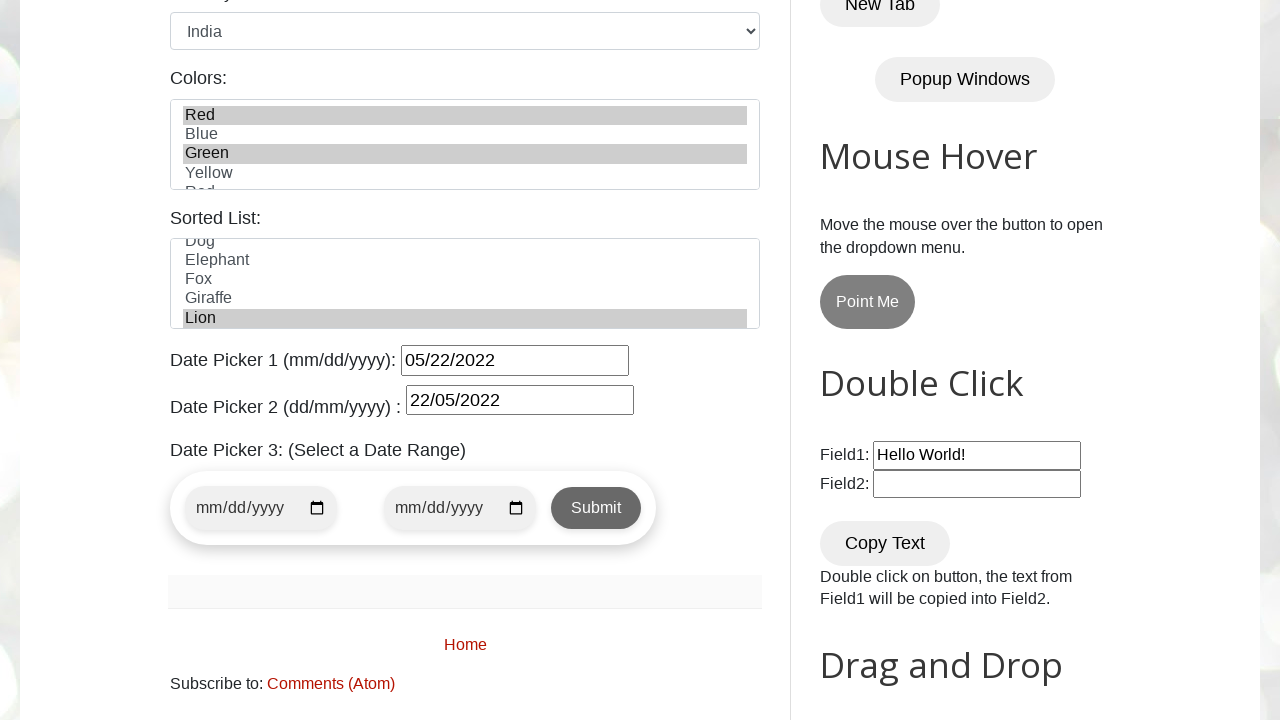

Filled start date field with '2020-04-17' on internal:attr=[placeholder="Start Date"i]
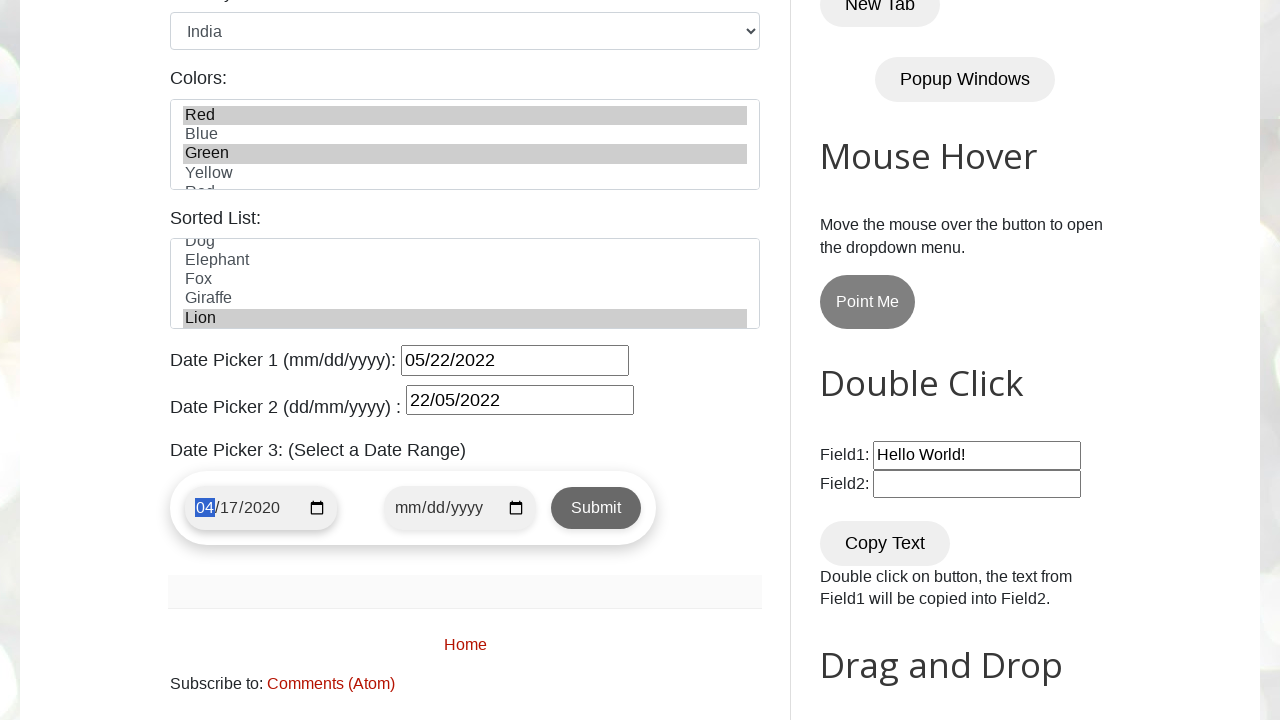

Filled end date field with '2025-05-30' on internal:attr=[placeholder="End Date"i]
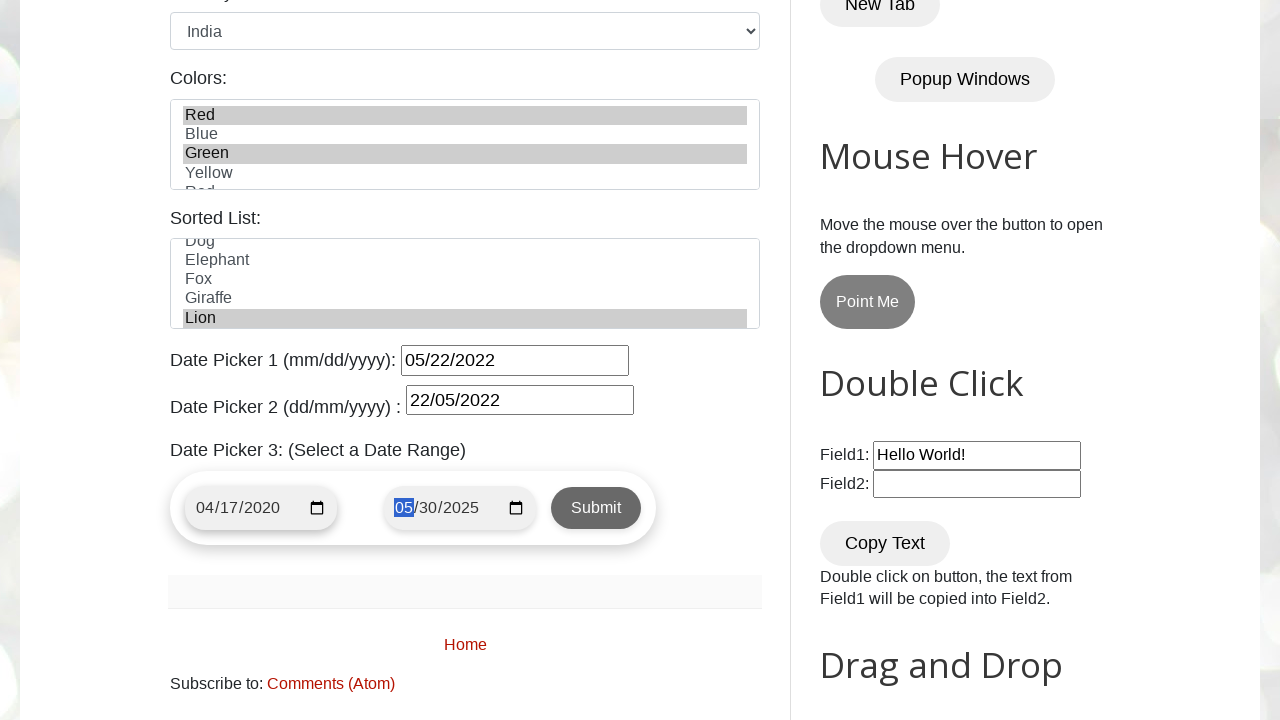

Clicked Submit button for date range at (596, 508) on #post-body-1307673142697428135 >> internal:role=button[name="Submit"i]
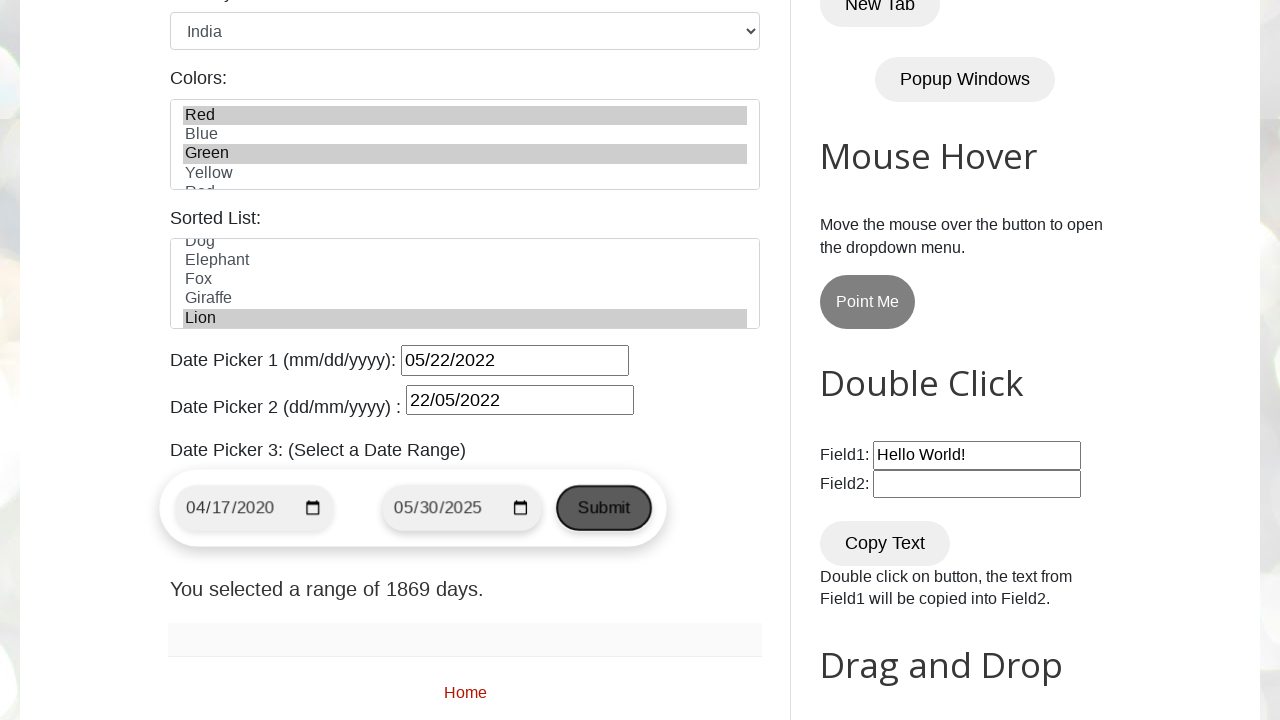

Dragged draggable element to droppable target at (1015, 386)
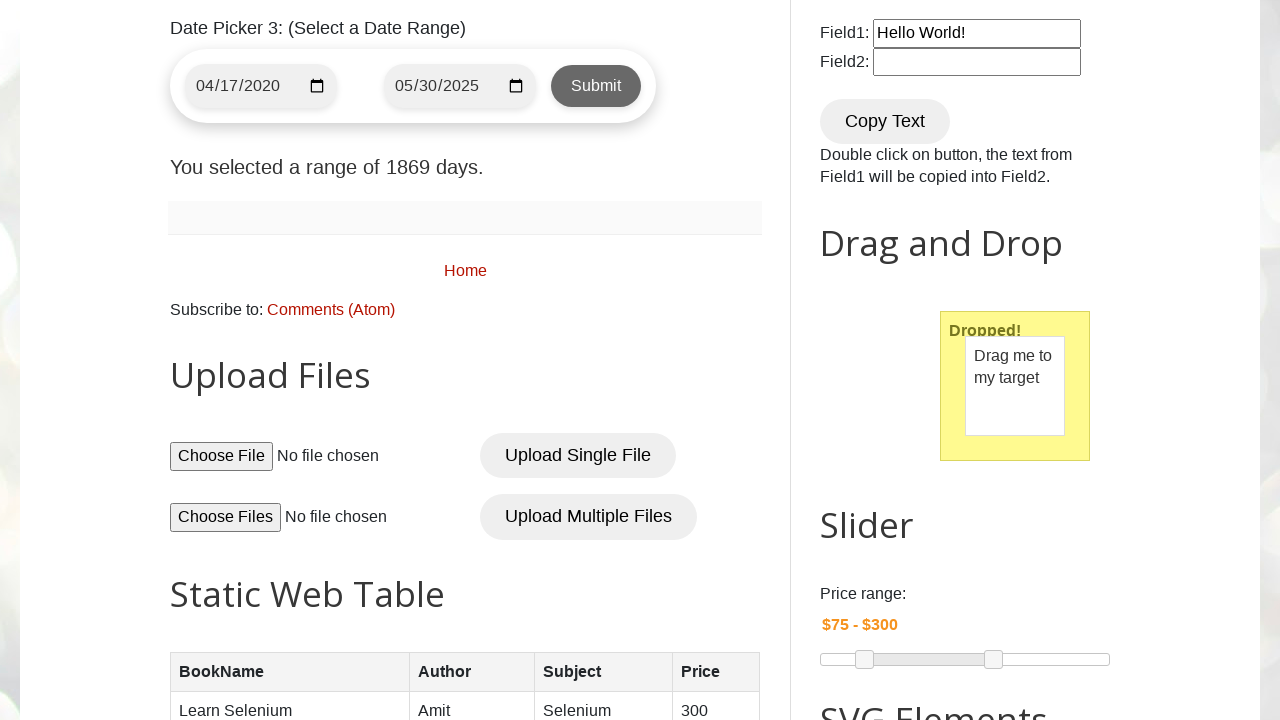

Waited 3 seconds after drag and drop
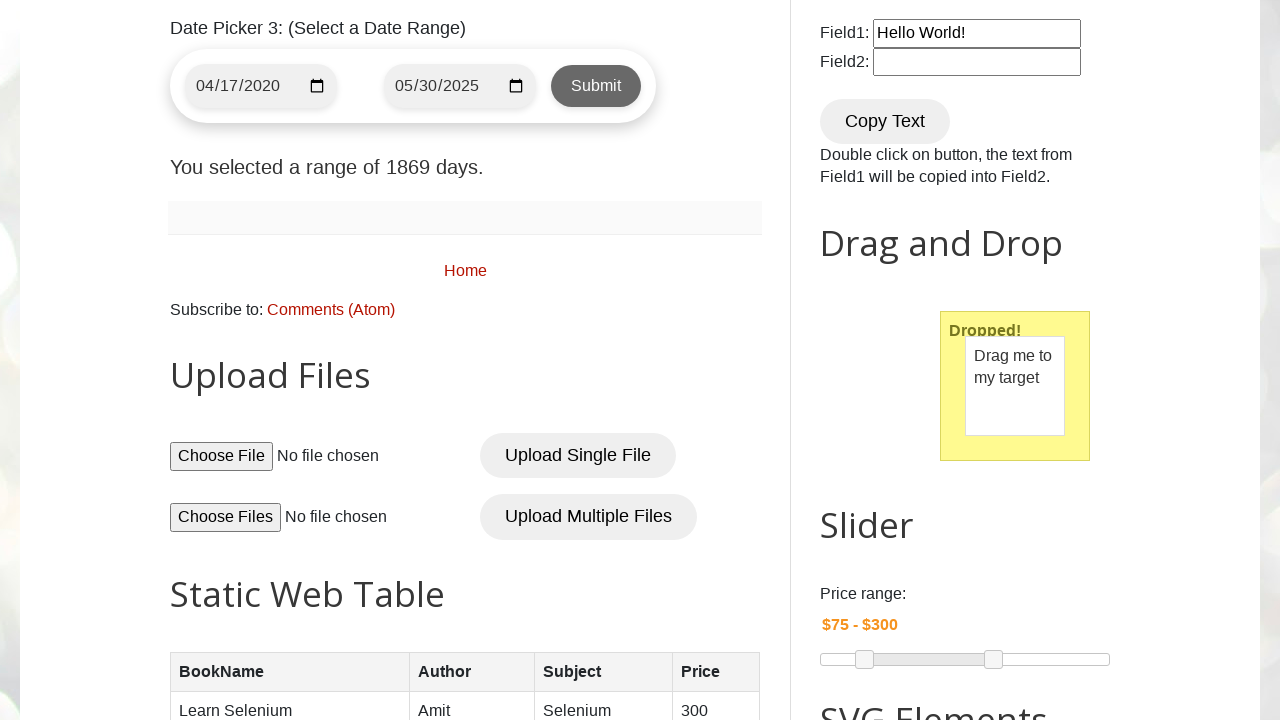

Hovered over minimum slider handle at (864, 659) on #slider-range .ui-slider-handle >> nth=0
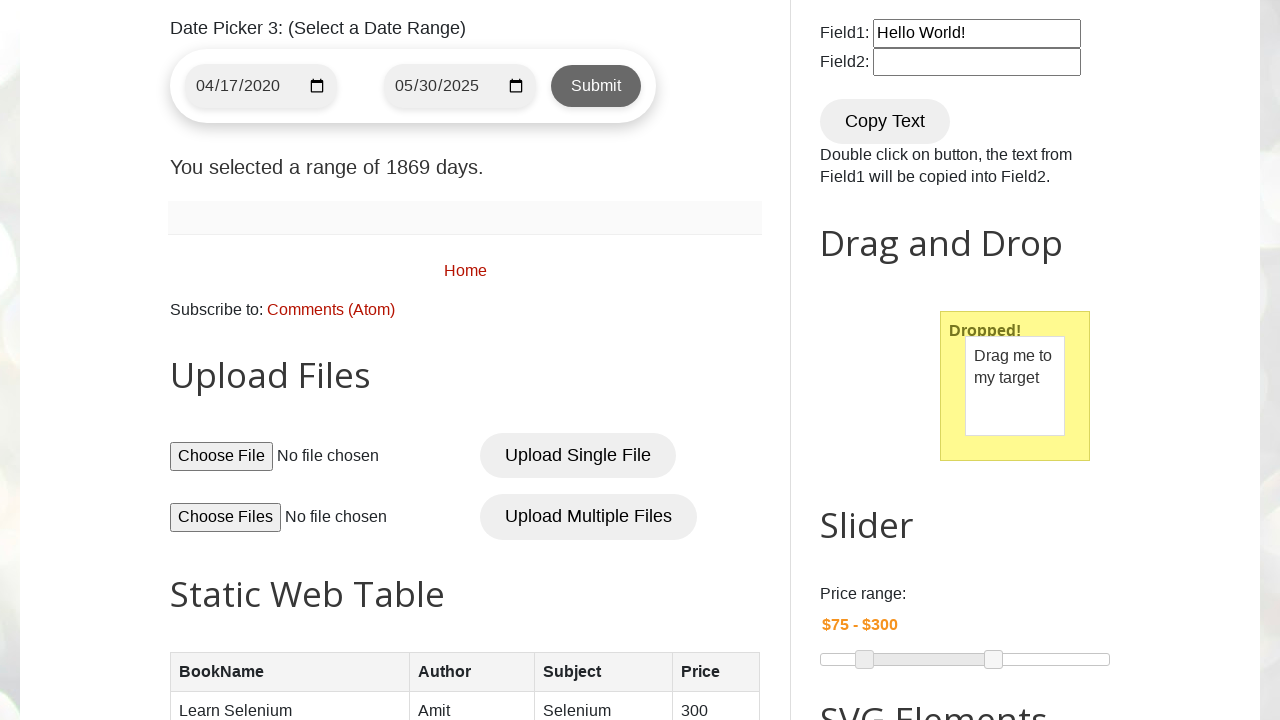

Pressed mouse button on minimum slider handle at (864, 659)
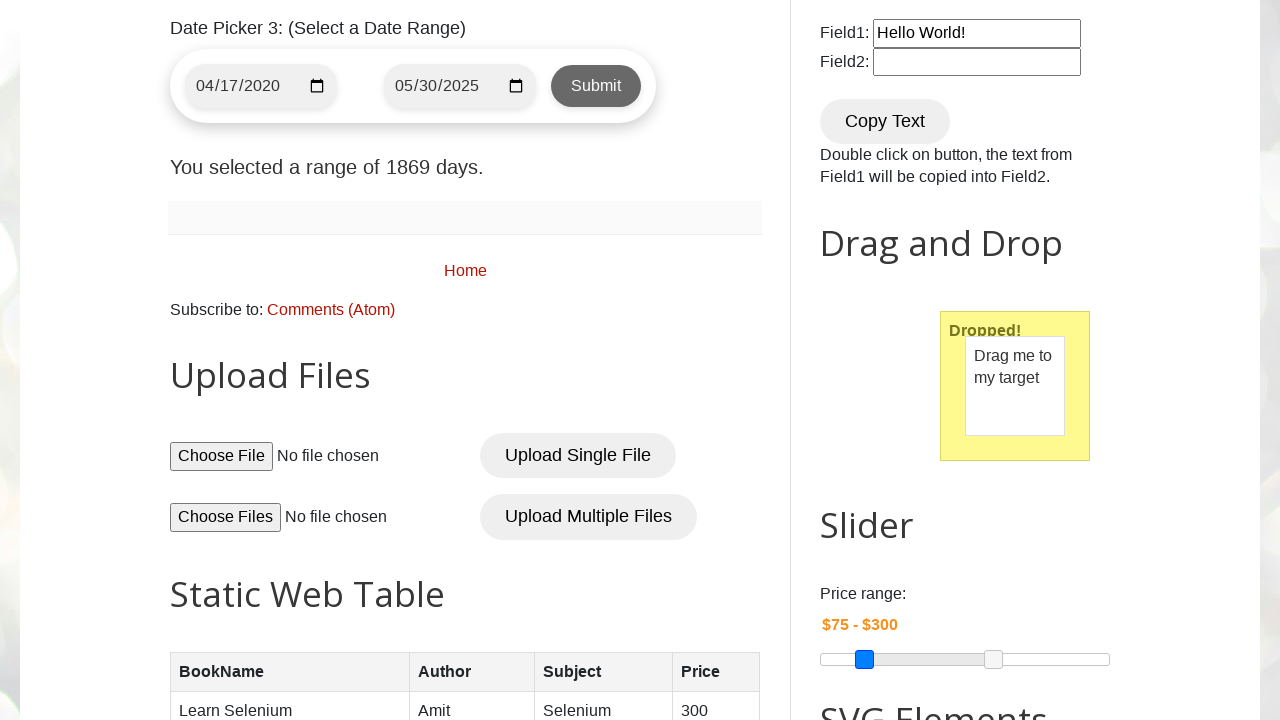

Moved minimum slider handle to new position at (900, 660)
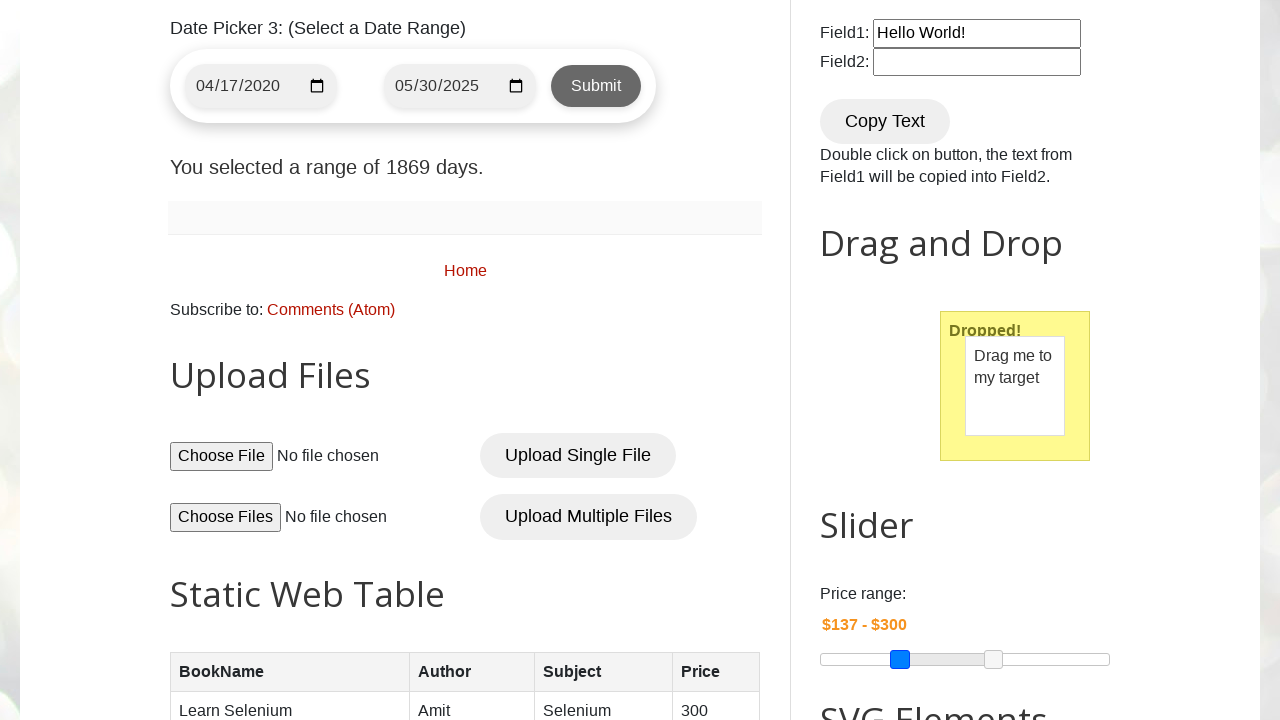

Released mouse button on minimum slider handle at (900, 660)
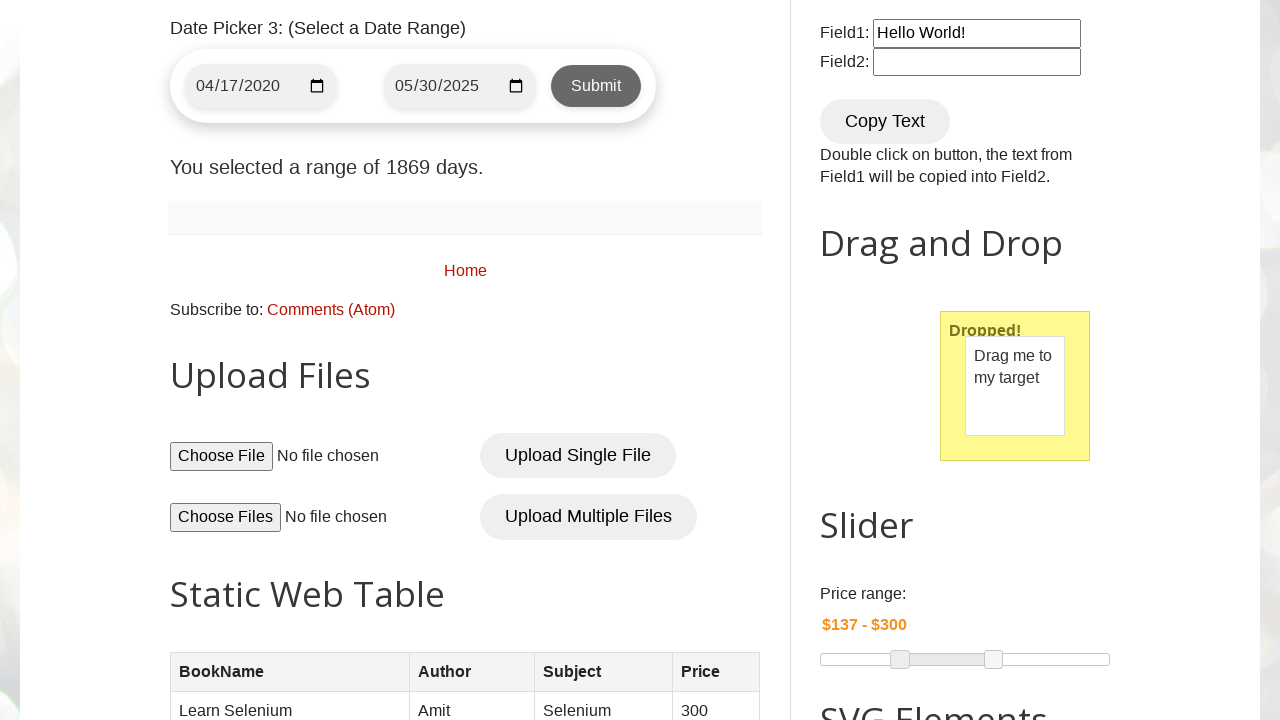

Waited 3 seconds after moving minimum slider
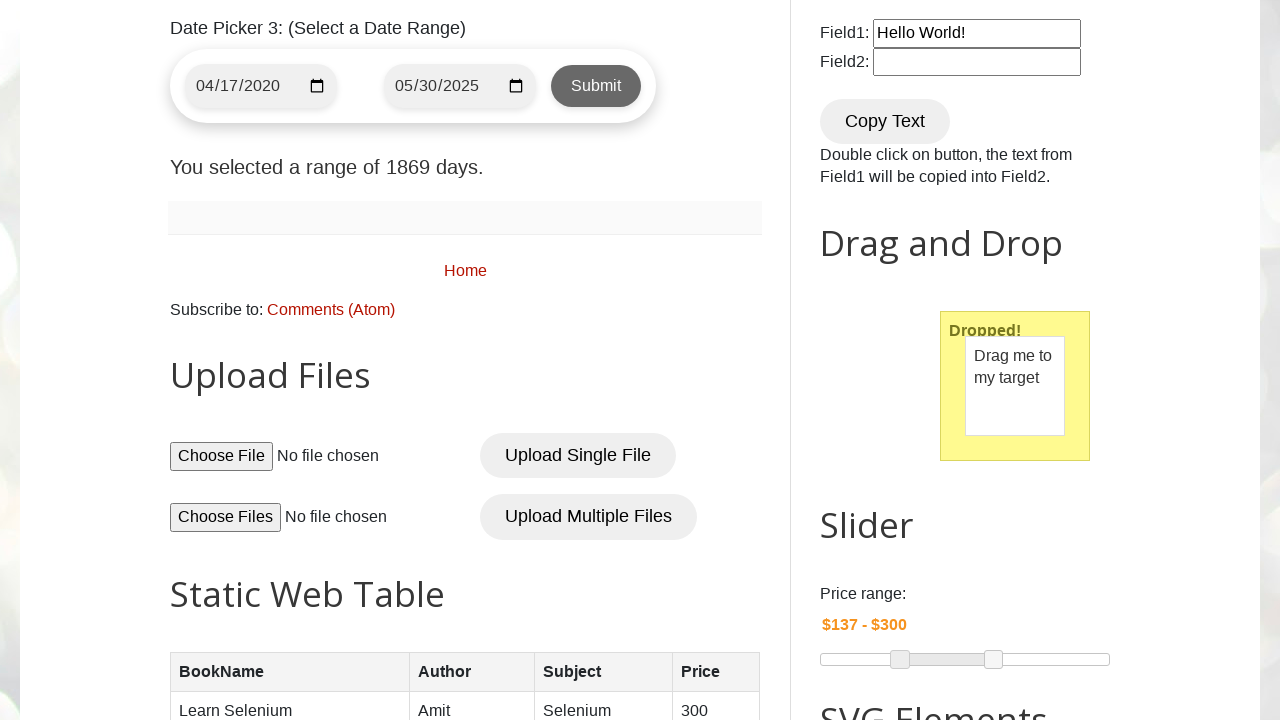

Hovered over maximum slider handle at (994, 659) on #slider-range .ui-slider-handle >> nth=1
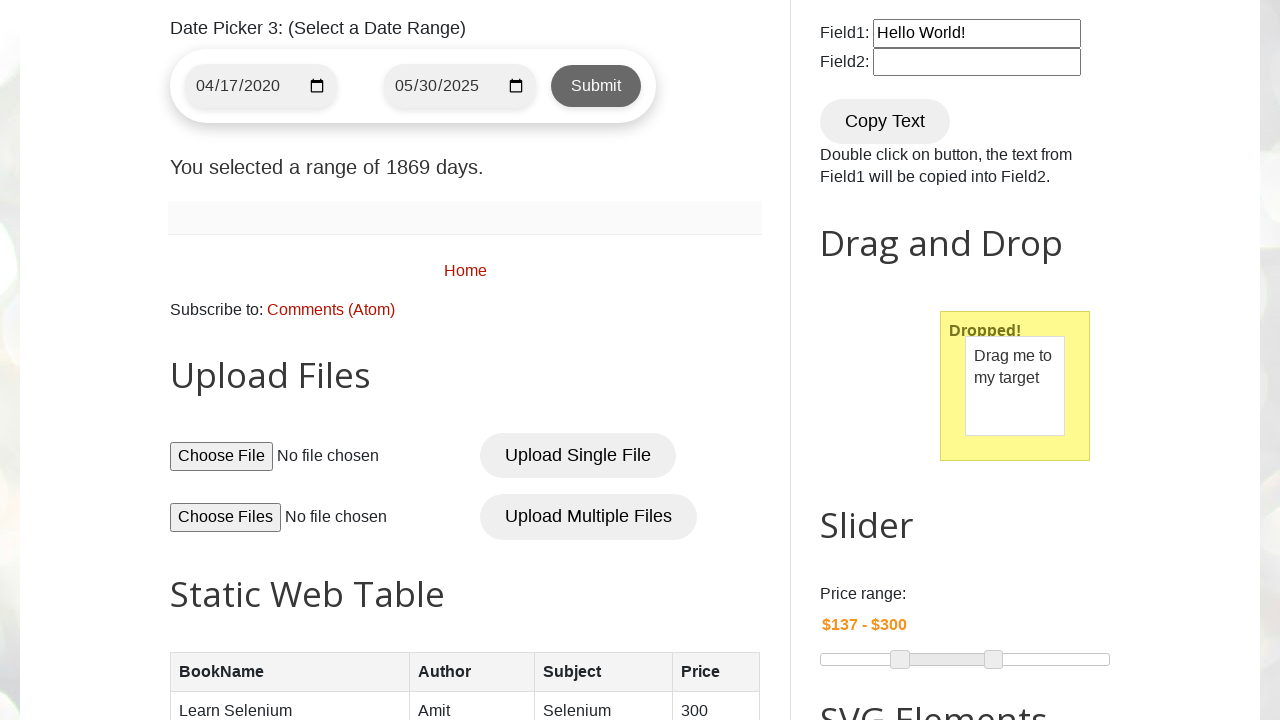

Pressed mouse button on maximum slider handle at (994, 659)
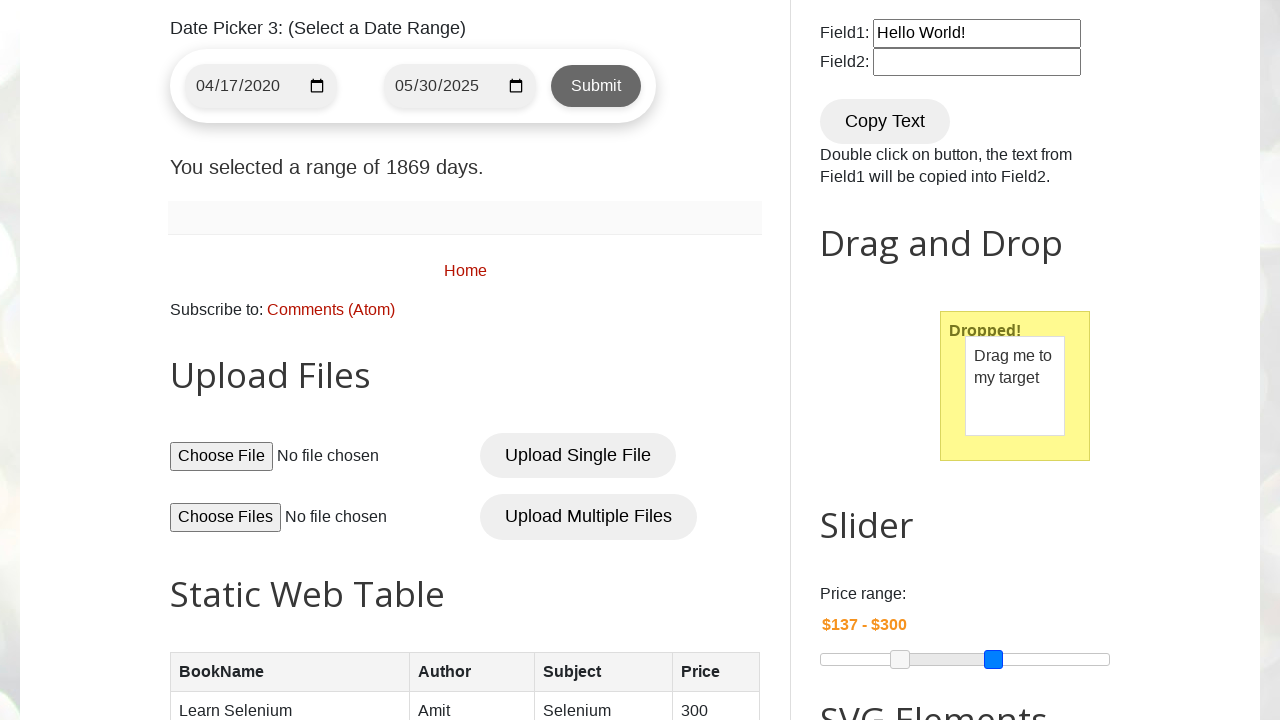

Moved maximum slider handle to new position at (1020, 660)
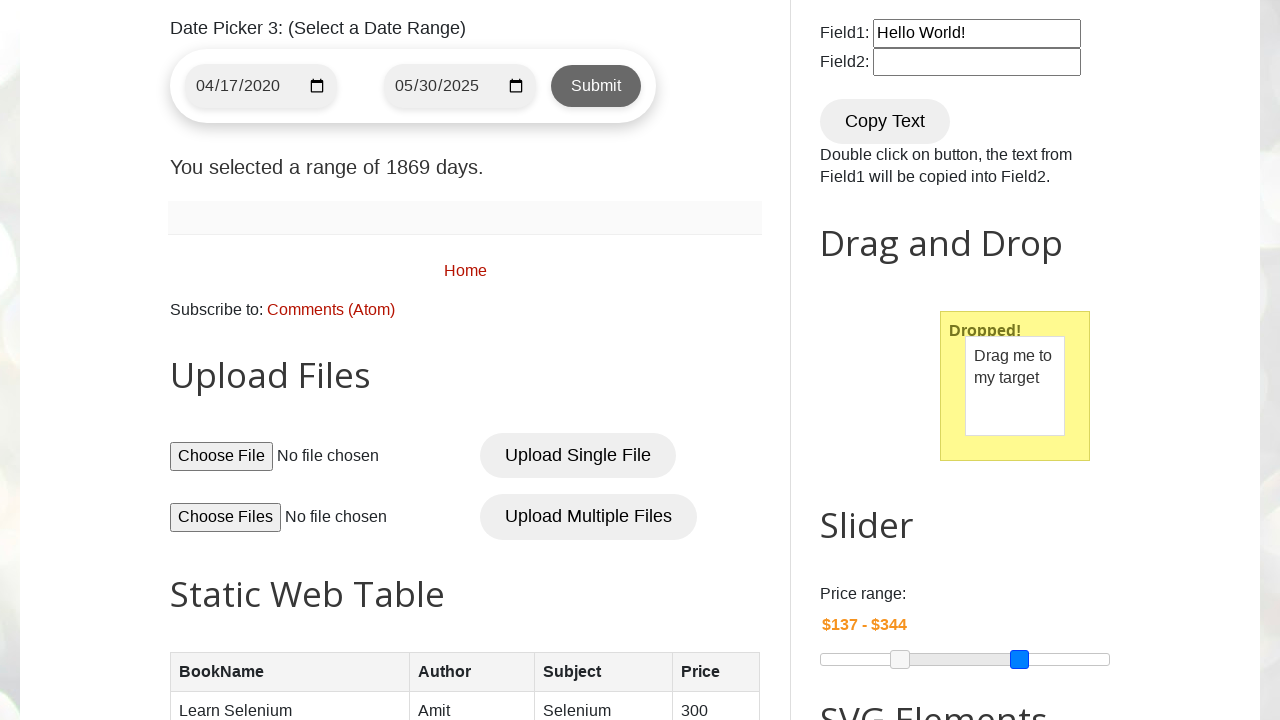

Released mouse button on maximum slider handle at (1020, 660)
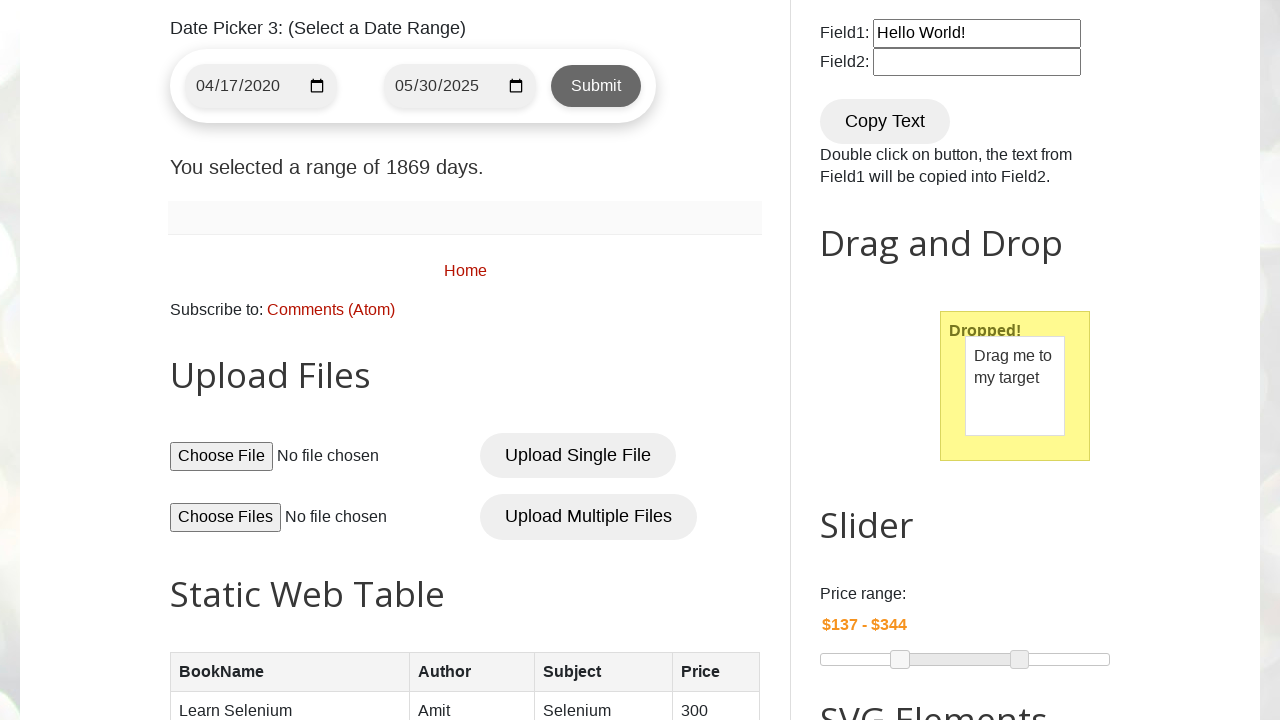

Waited 1 second after moving maximum slider
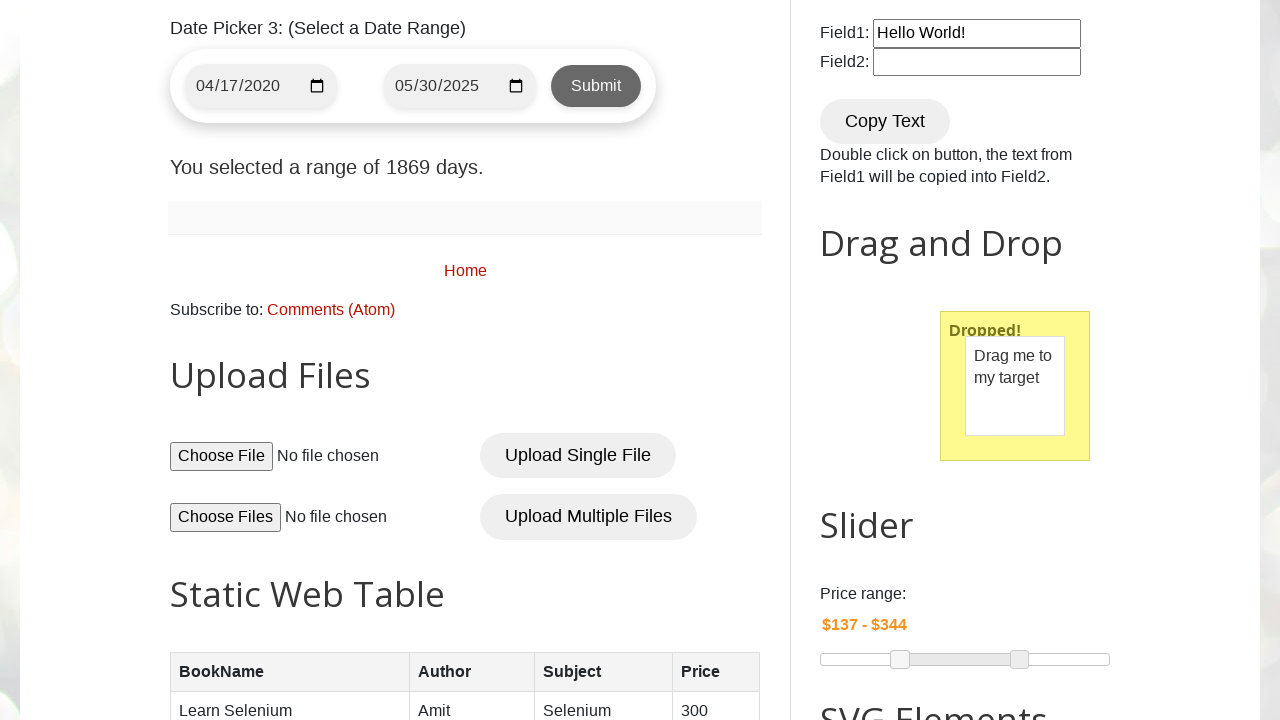

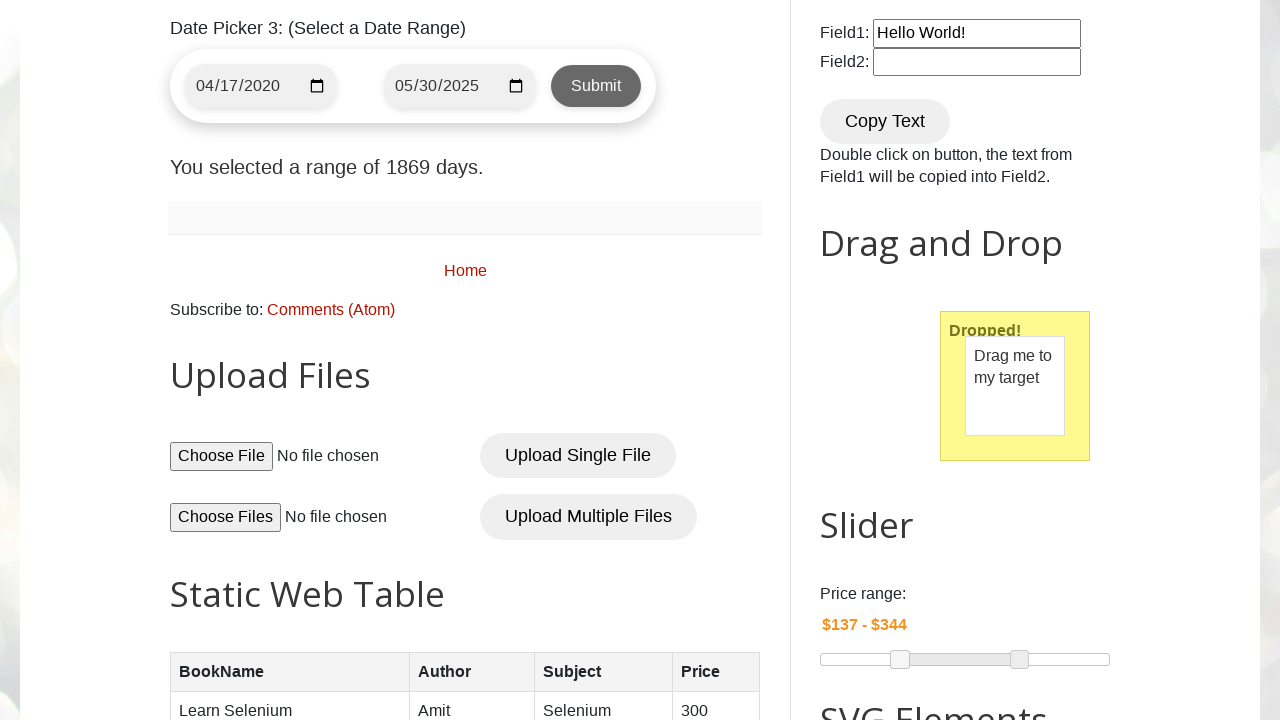